Tests clicking through all answer options for each question in the quiz by iterating through questions and clicking each radio button answer

Starting URL: https://draffelberg.github.io/QuizMaster/

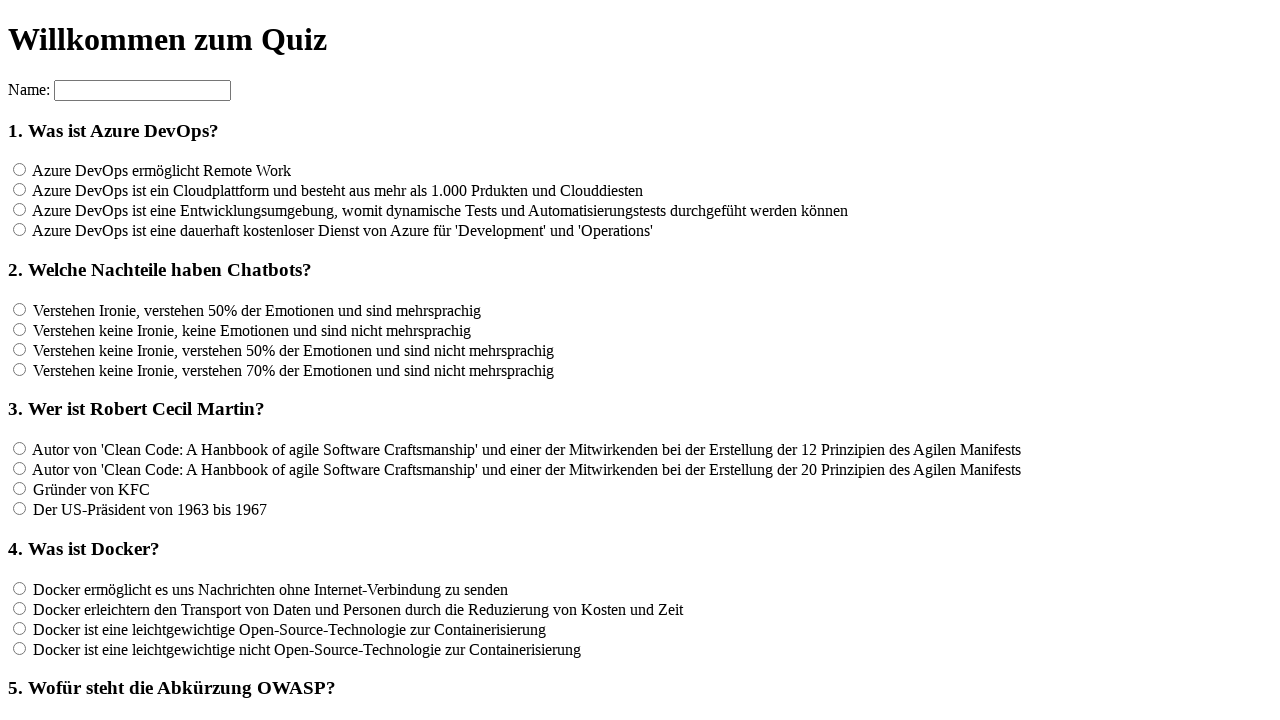

Waited for questions to load on the page
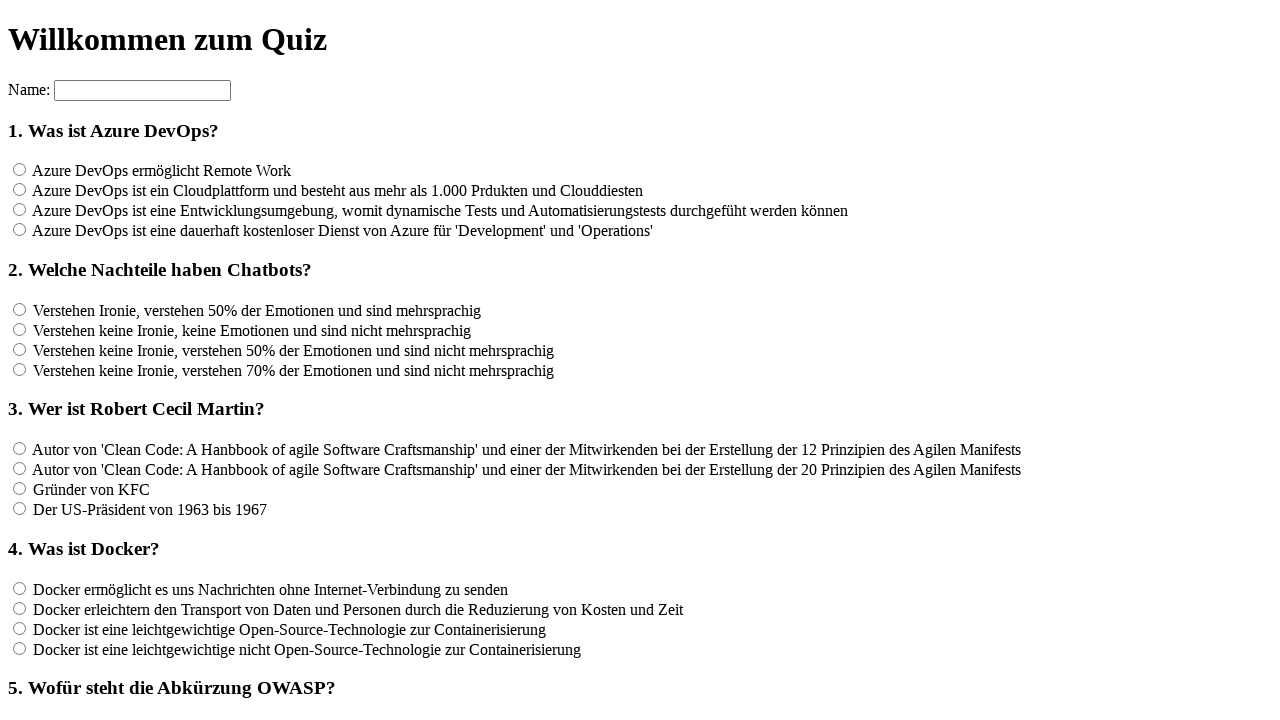

Located all questions on the page
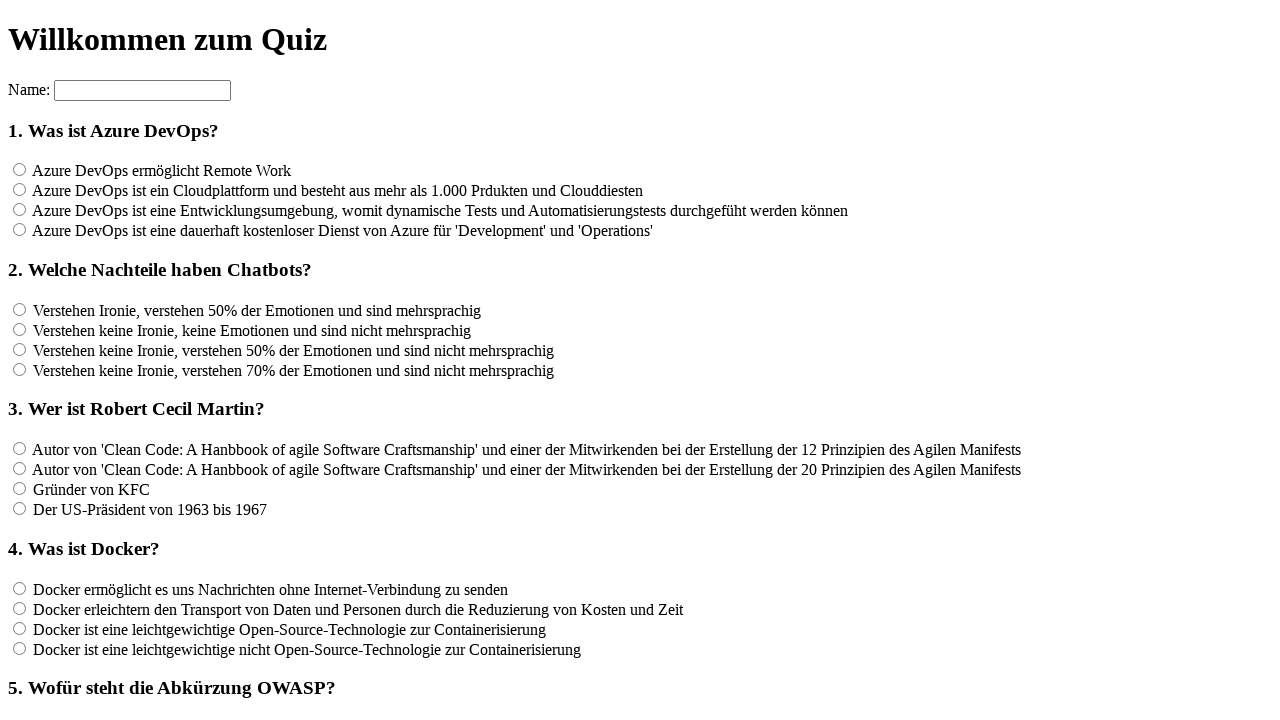

Counted 12 total questions in the quiz
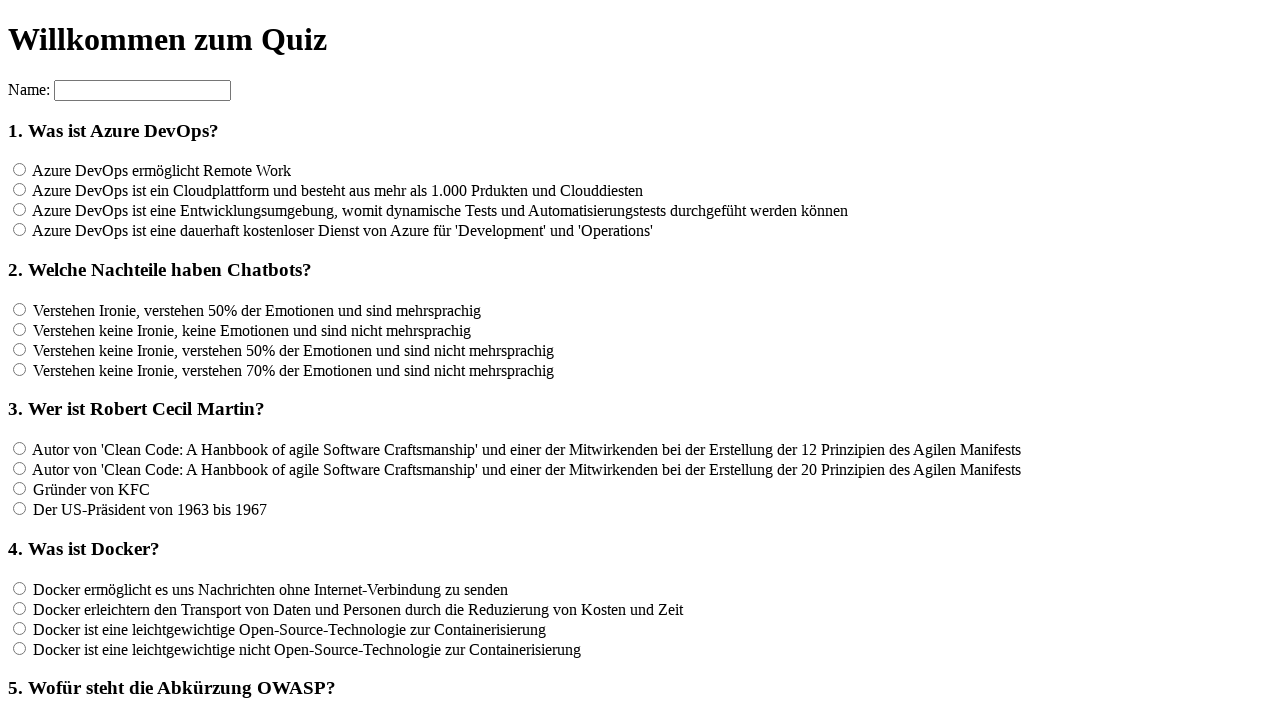

Found all answer options for question 1
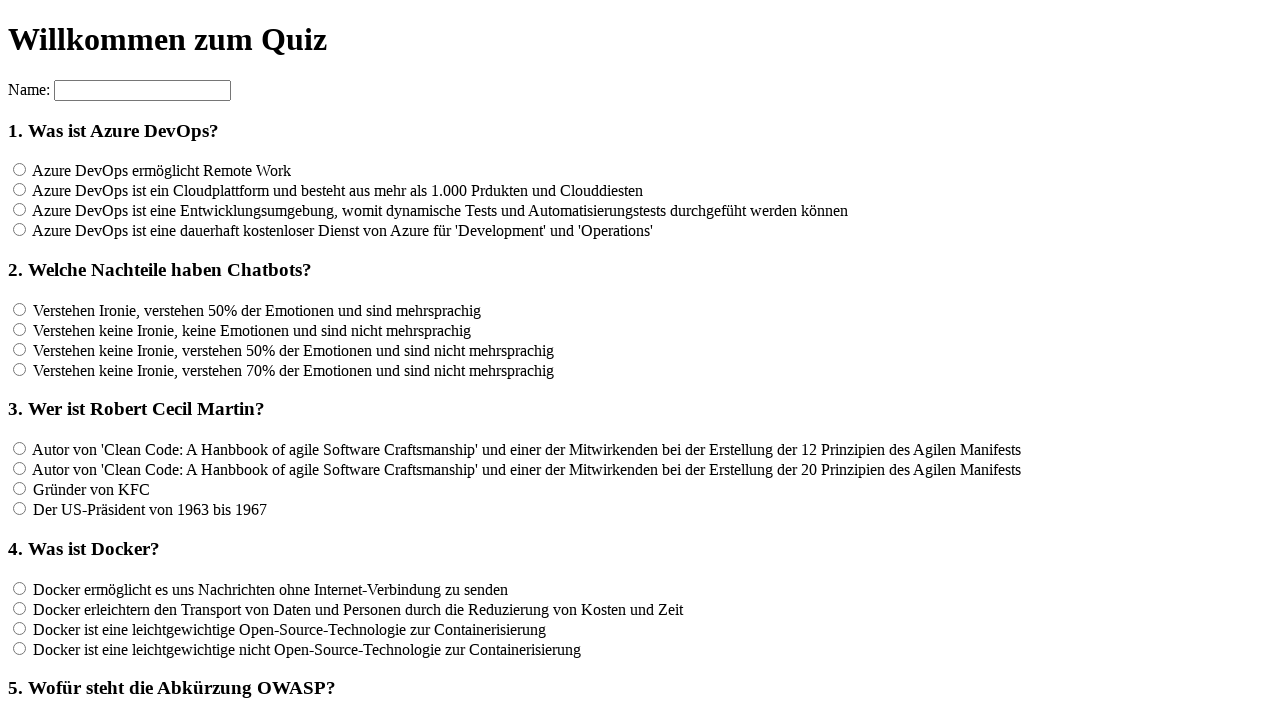

Clicked an answer option for question 1 at (20, 170) on input[name='rf1'] >> nth=0
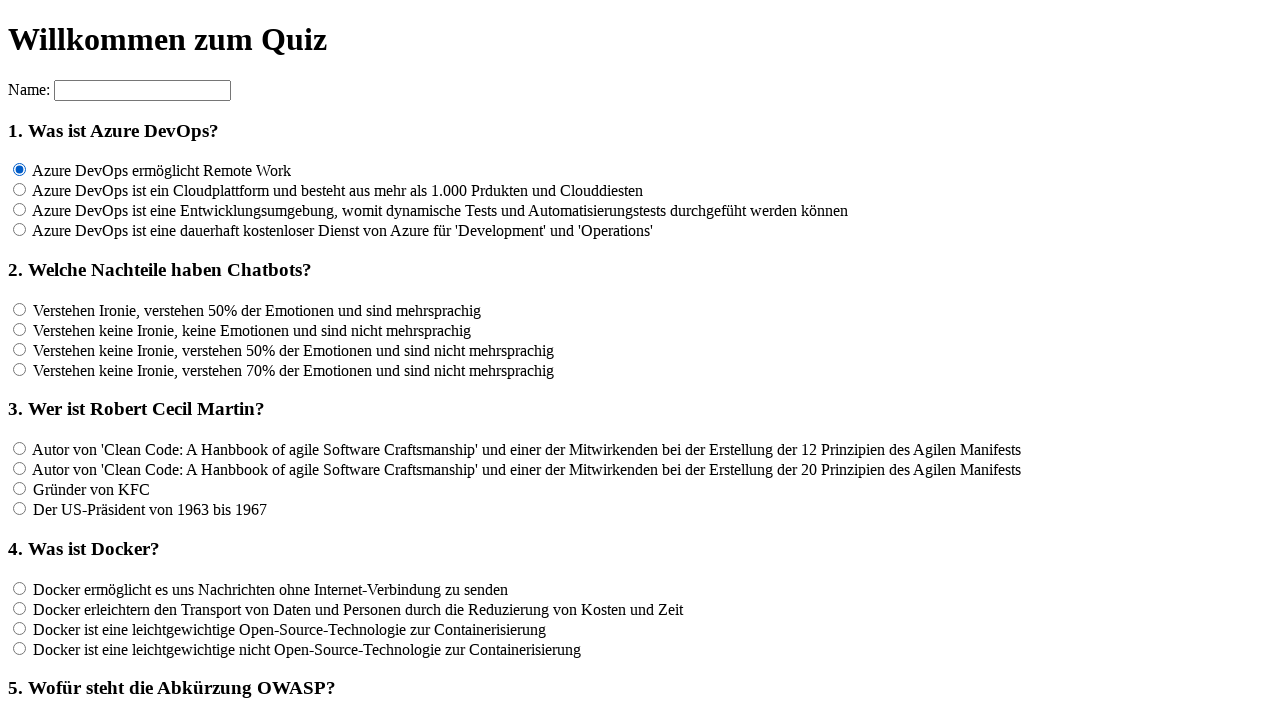

Waited 100ms after clicking answer for question 1
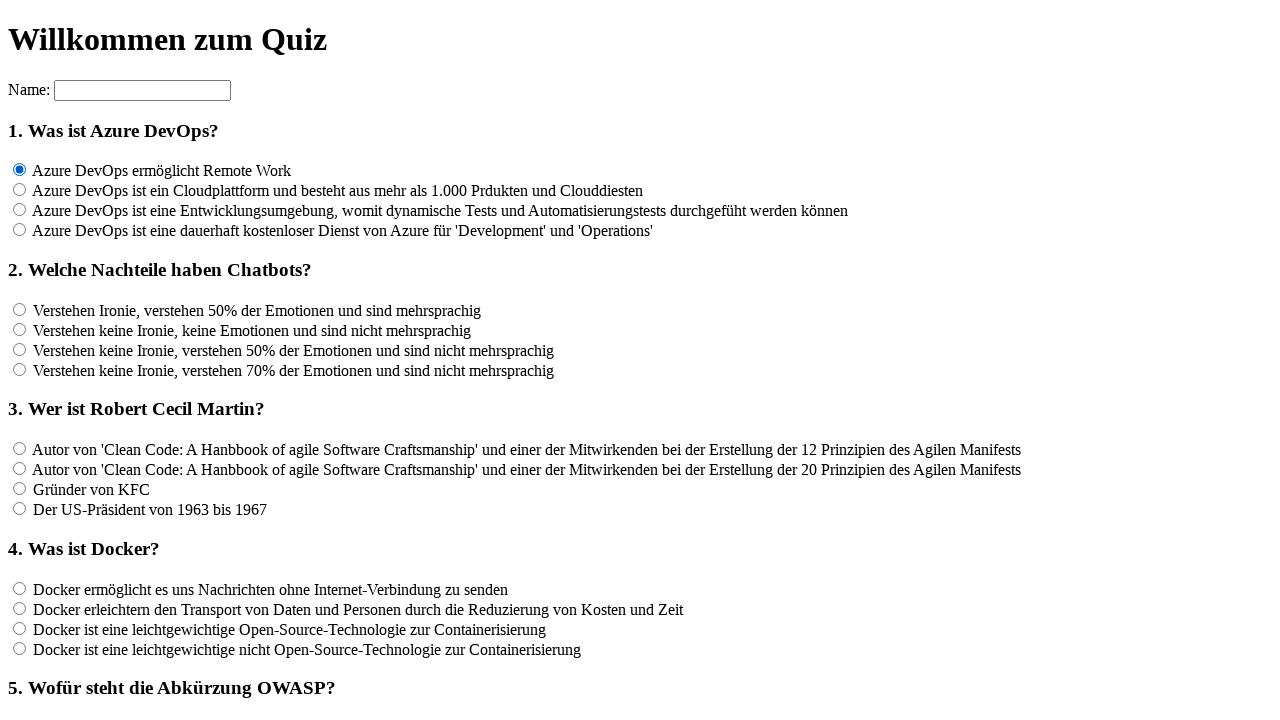

Clicked an answer option for question 1 at (20, 190) on input[name='rf1'] >> nth=1
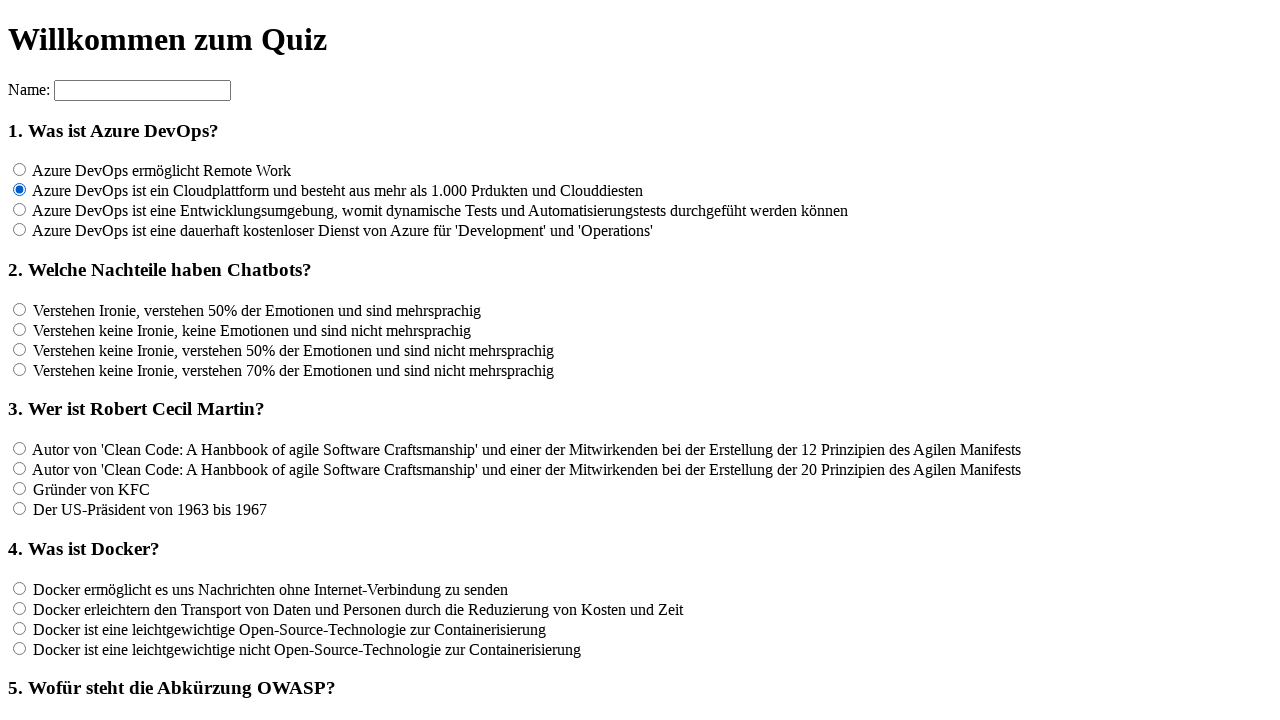

Waited 100ms after clicking answer for question 1
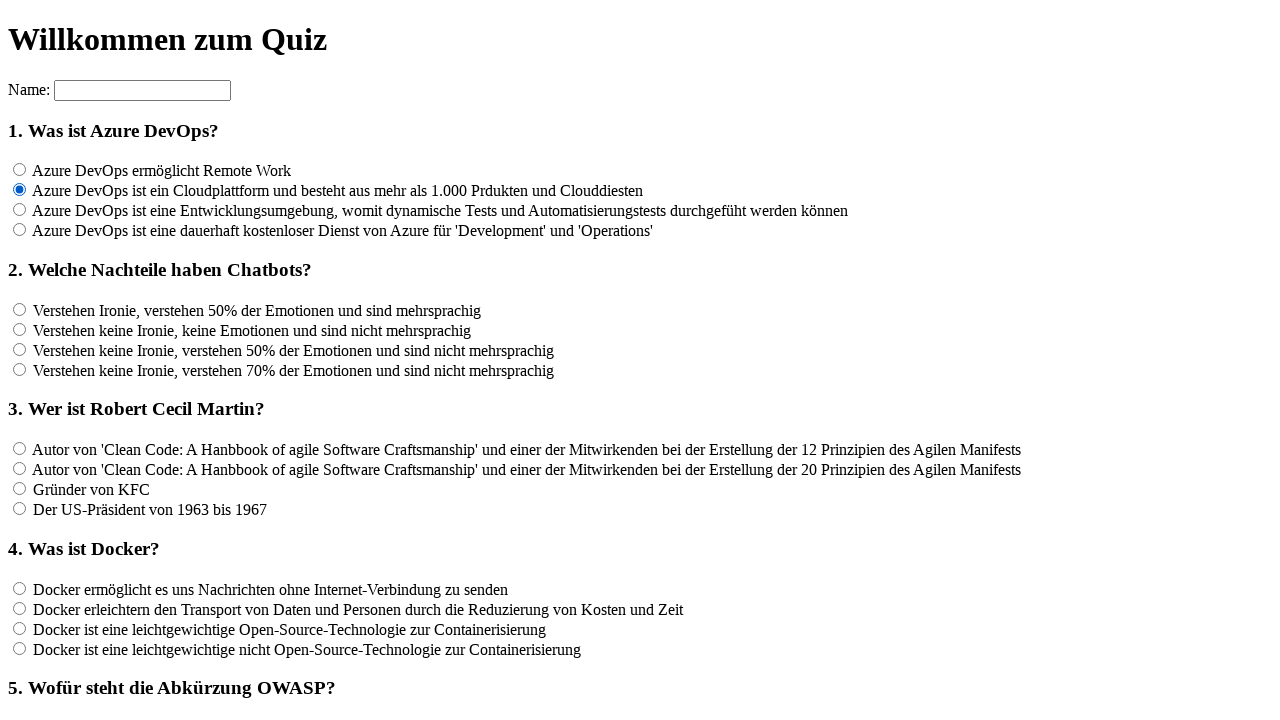

Clicked an answer option for question 1 at (20, 210) on input[name='rf1'] >> nth=2
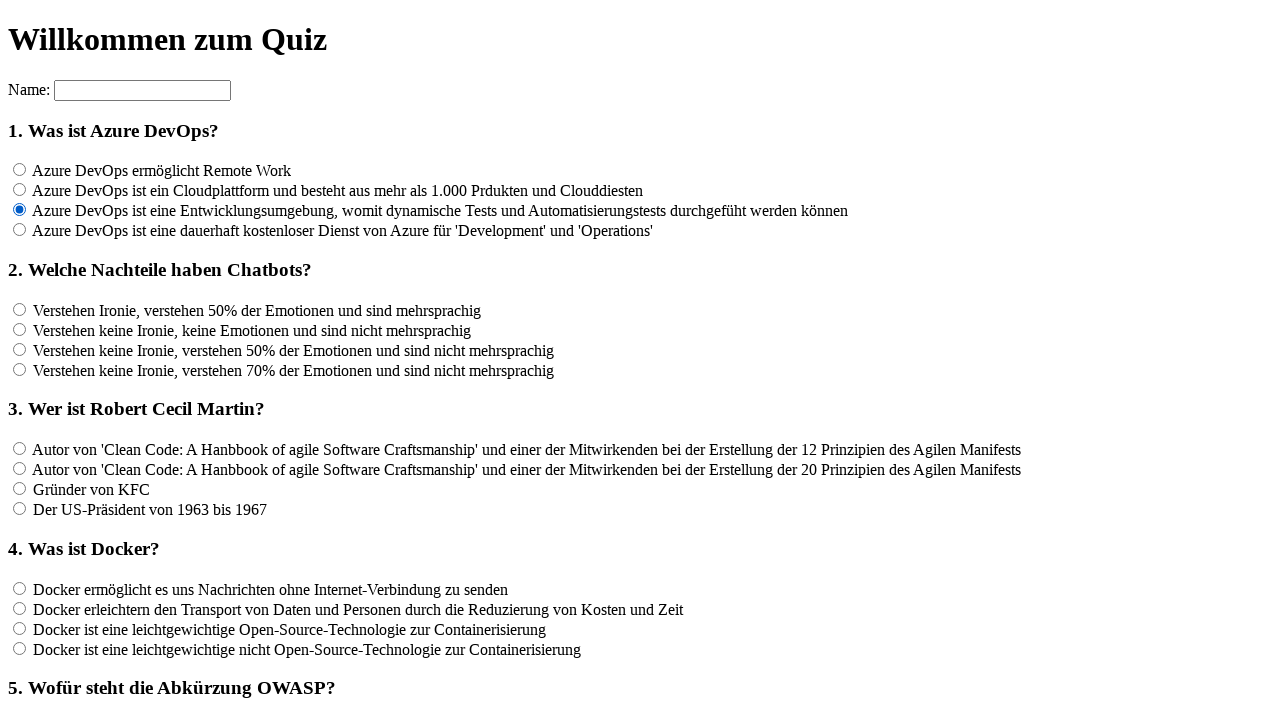

Waited 100ms after clicking answer for question 1
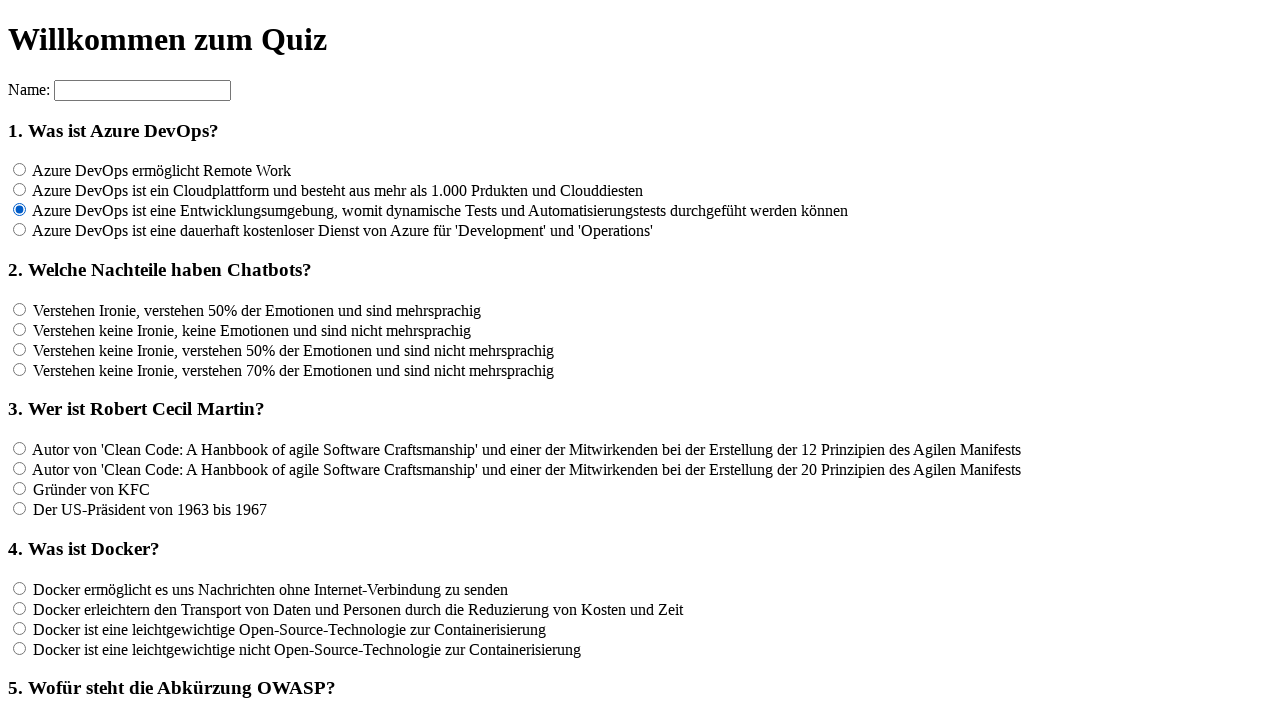

Clicked an answer option for question 1 at (20, 230) on input[name='rf1'] >> nth=3
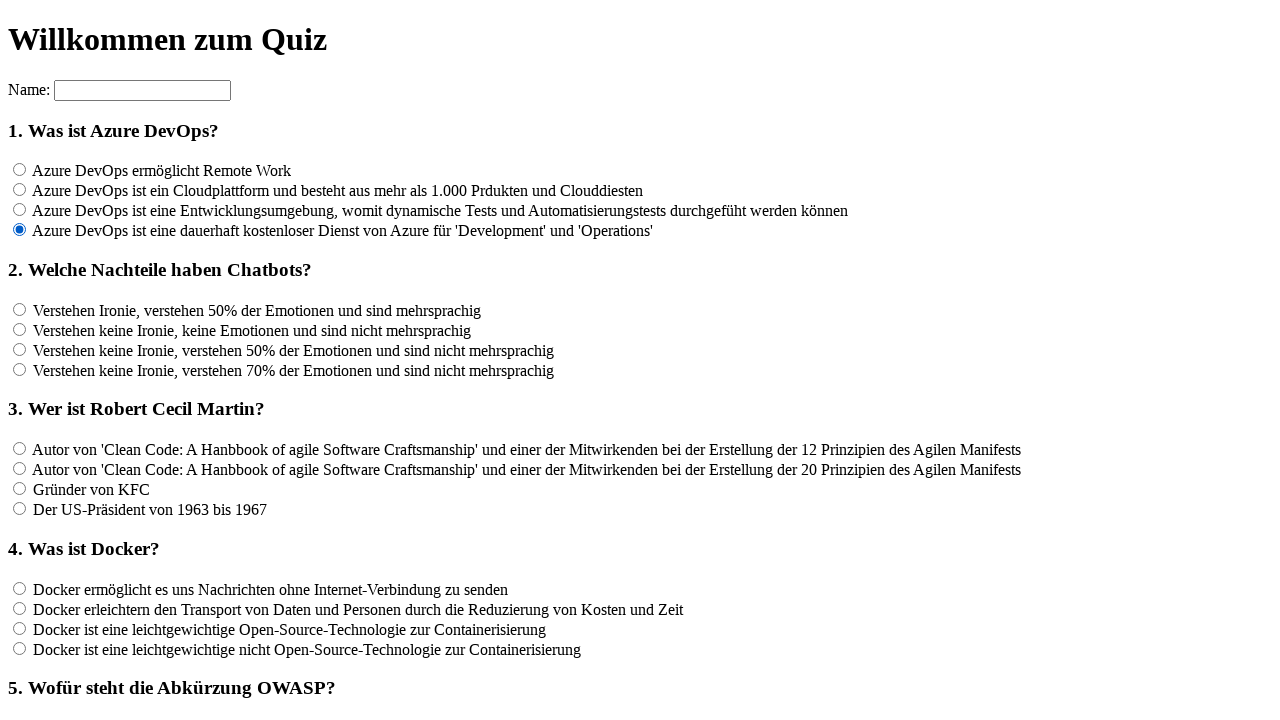

Waited 100ms after clicking answer for question 1
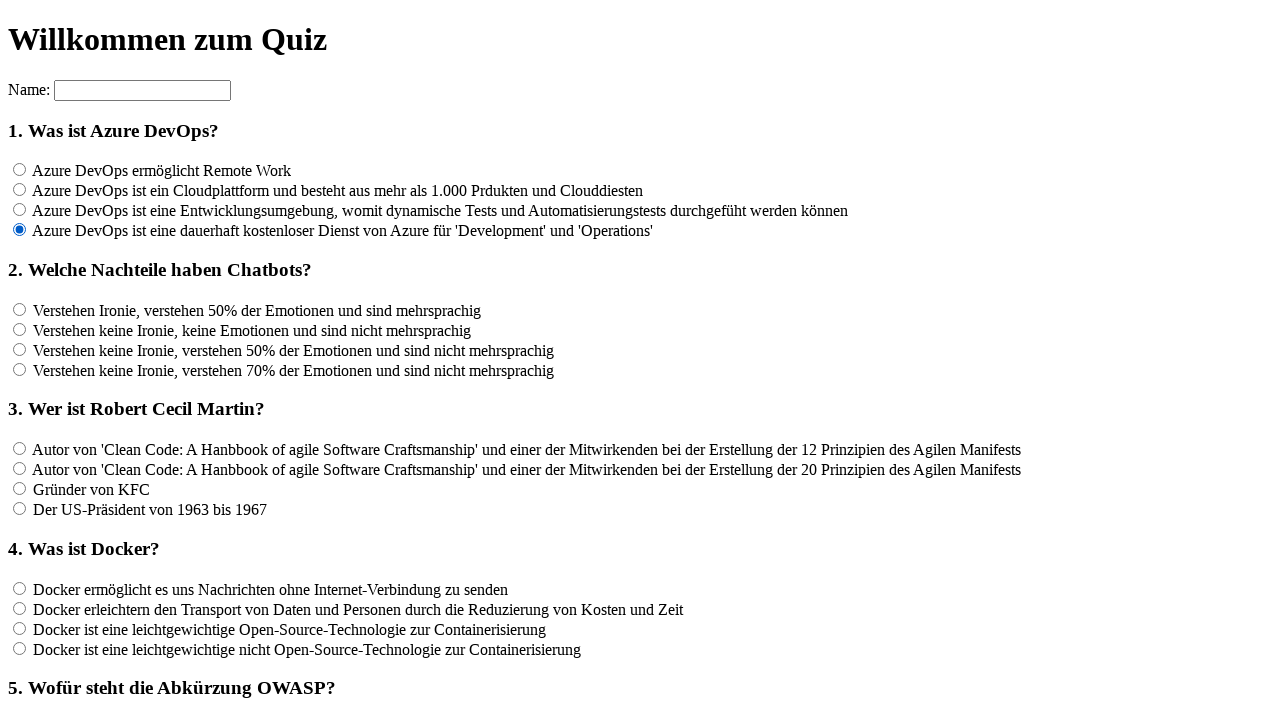

Found all answer options for question 2
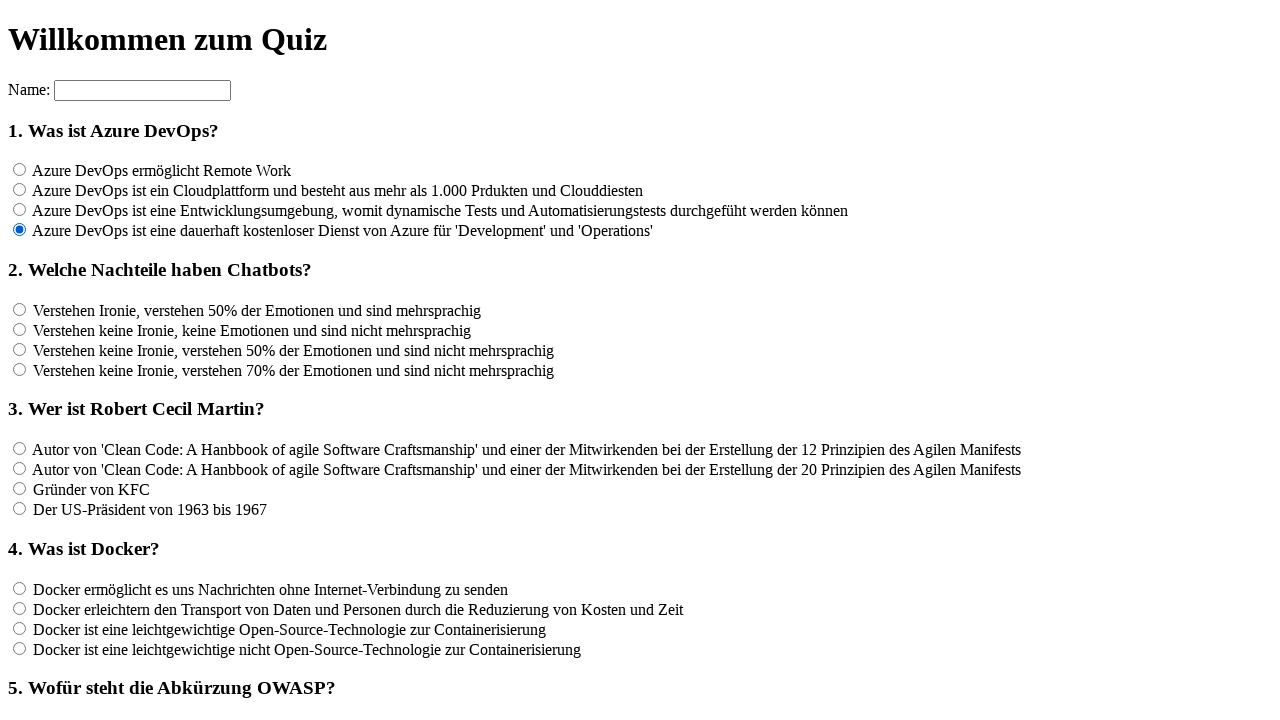

Clicked an answer option for question 2 at (20, 309) on input[name='rf2'] >> nth=0
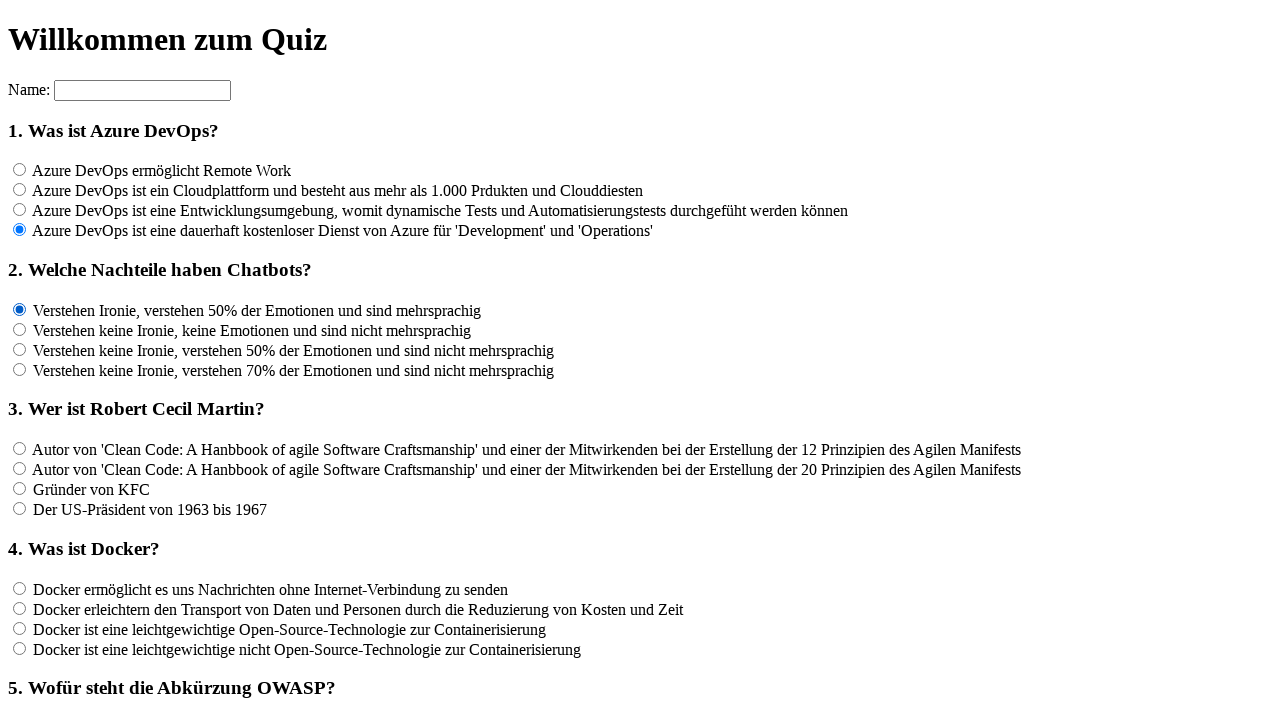

Waited 100ms after clicking answer for question 2
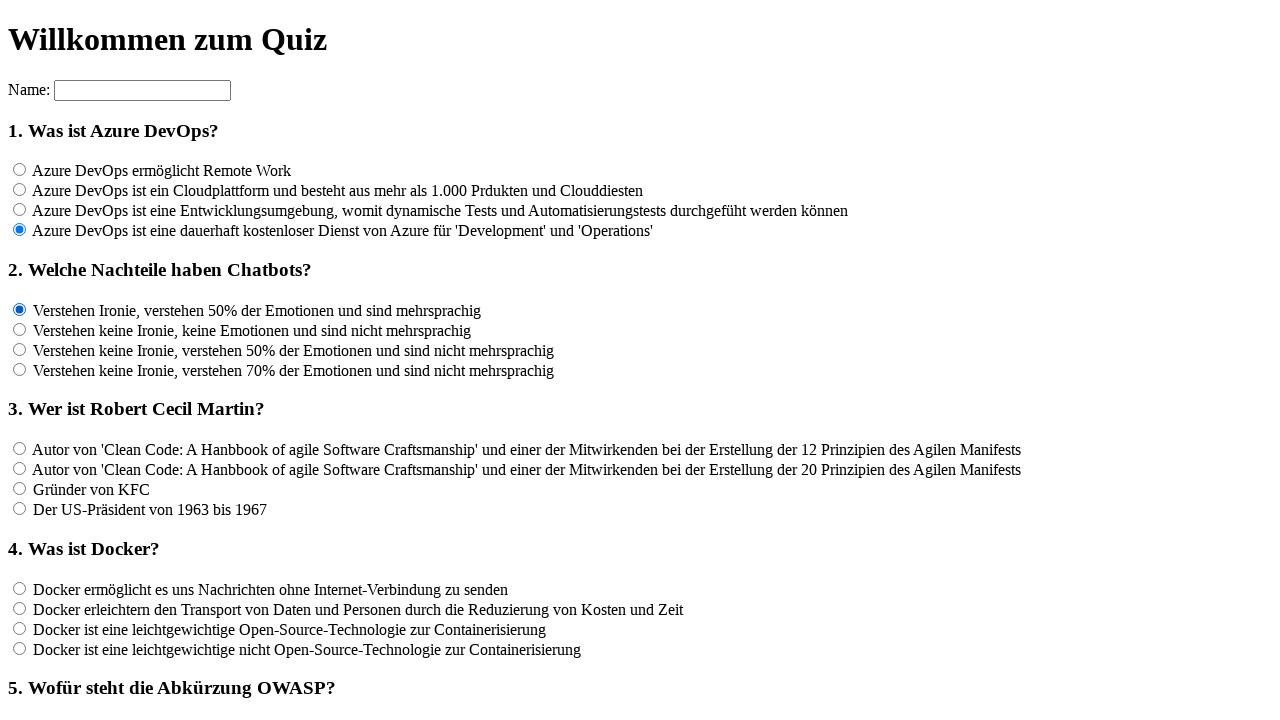

Clicked an answer option for question 2 at (20, 329) on input[name='rf2'] >> nth=1
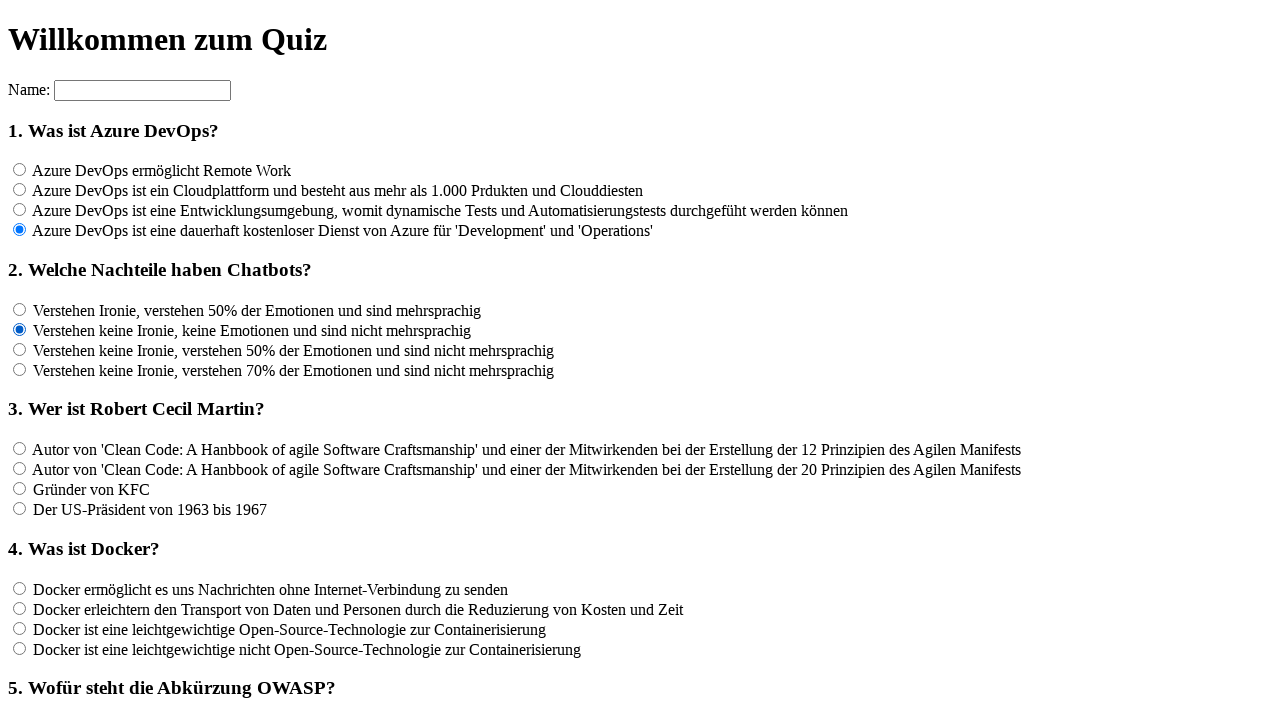

Waited 100ms after clicking answer for question 2
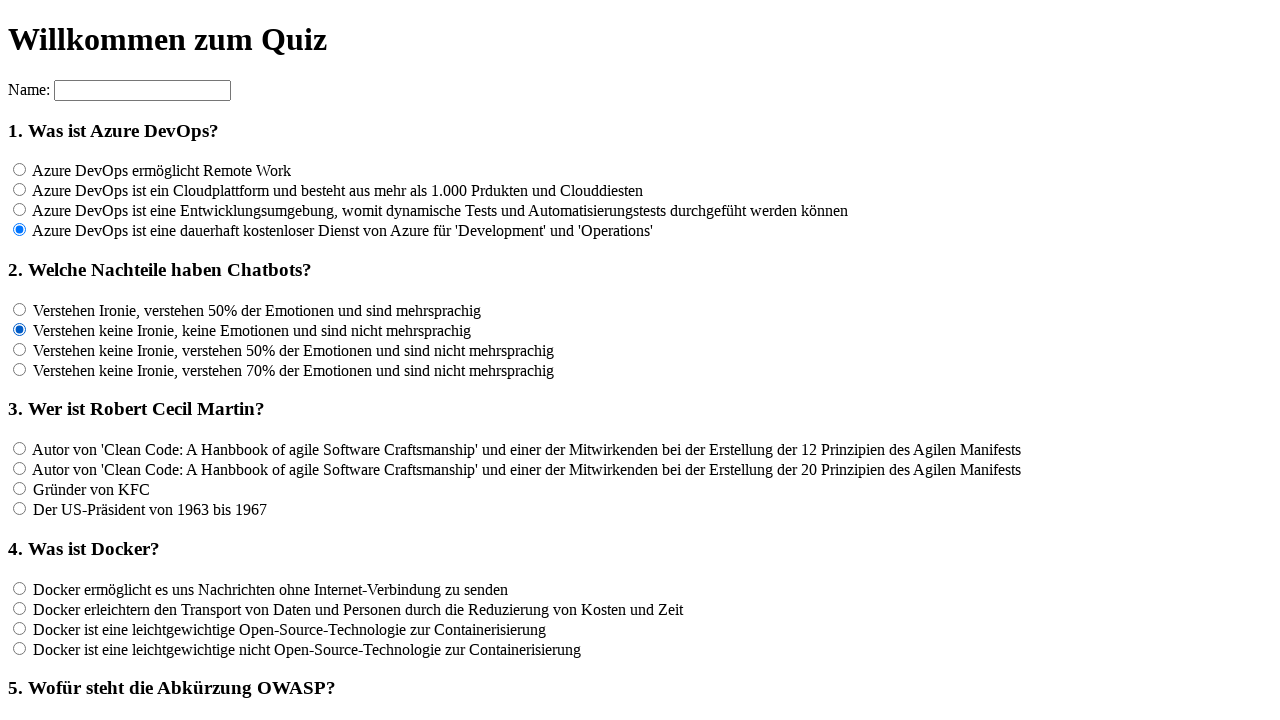

Clicked an answer option for question 2 at (20, 349) on input[name='rf2'] >> nth=2
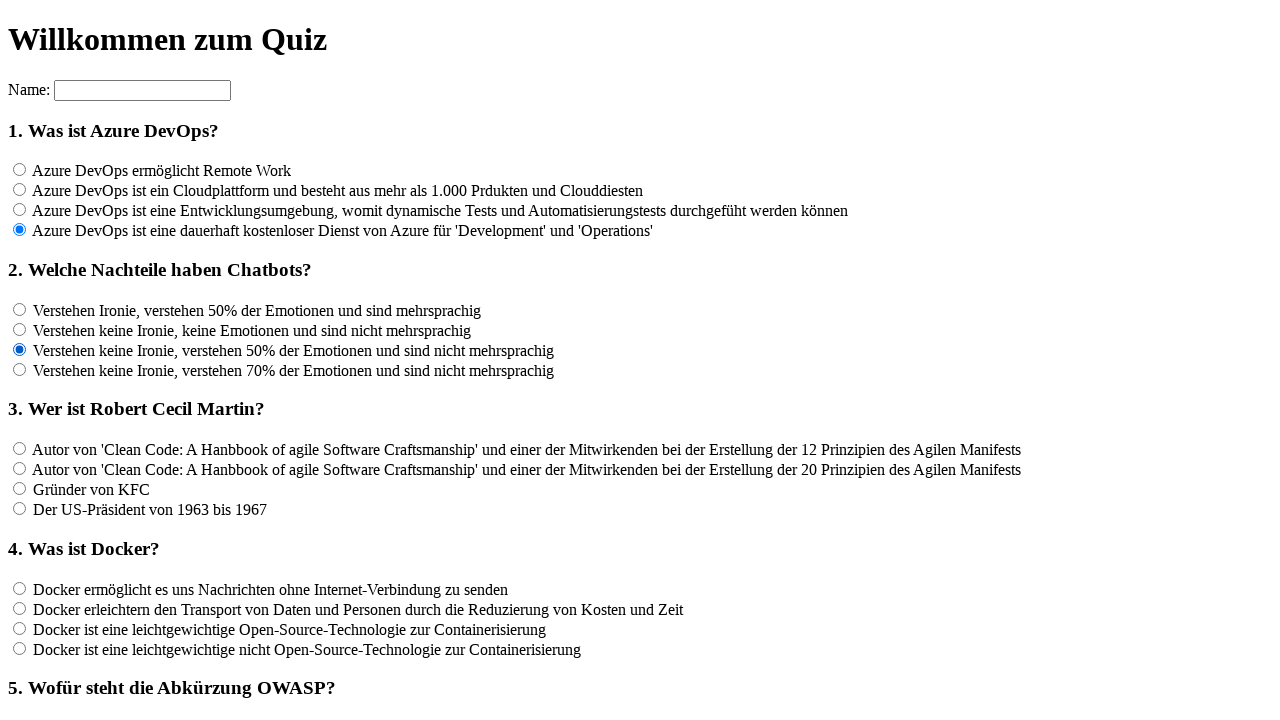

Waited 100ms after clicking answer for question 2
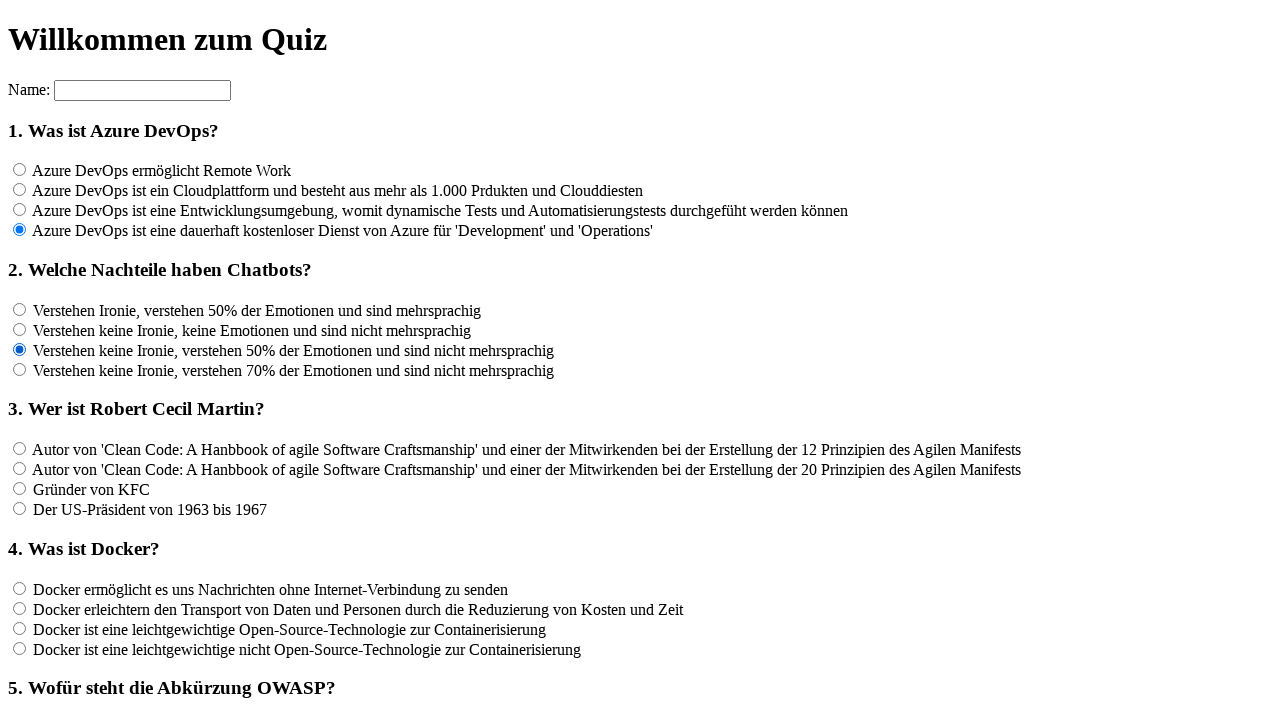

Clicked an answer option for question 2 at (20, 369) on input[name='rf2'] >> nth=3
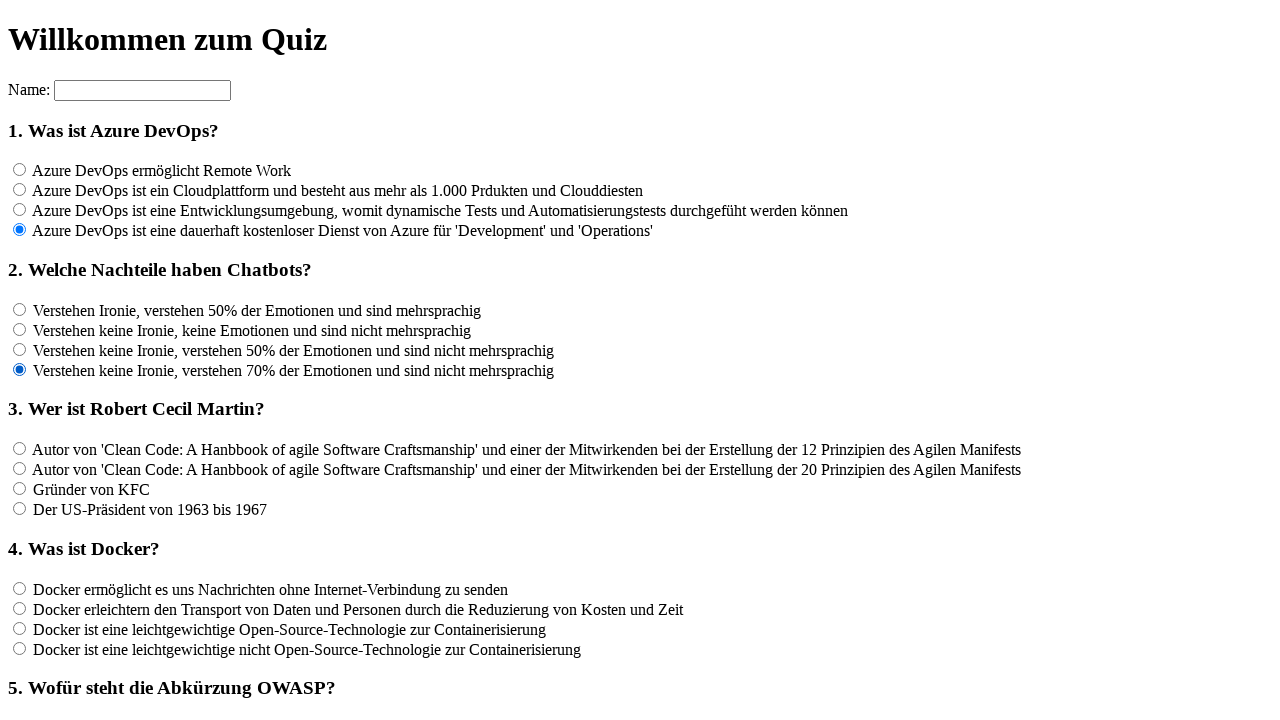

Waited 100ms after clicking answer for question 2
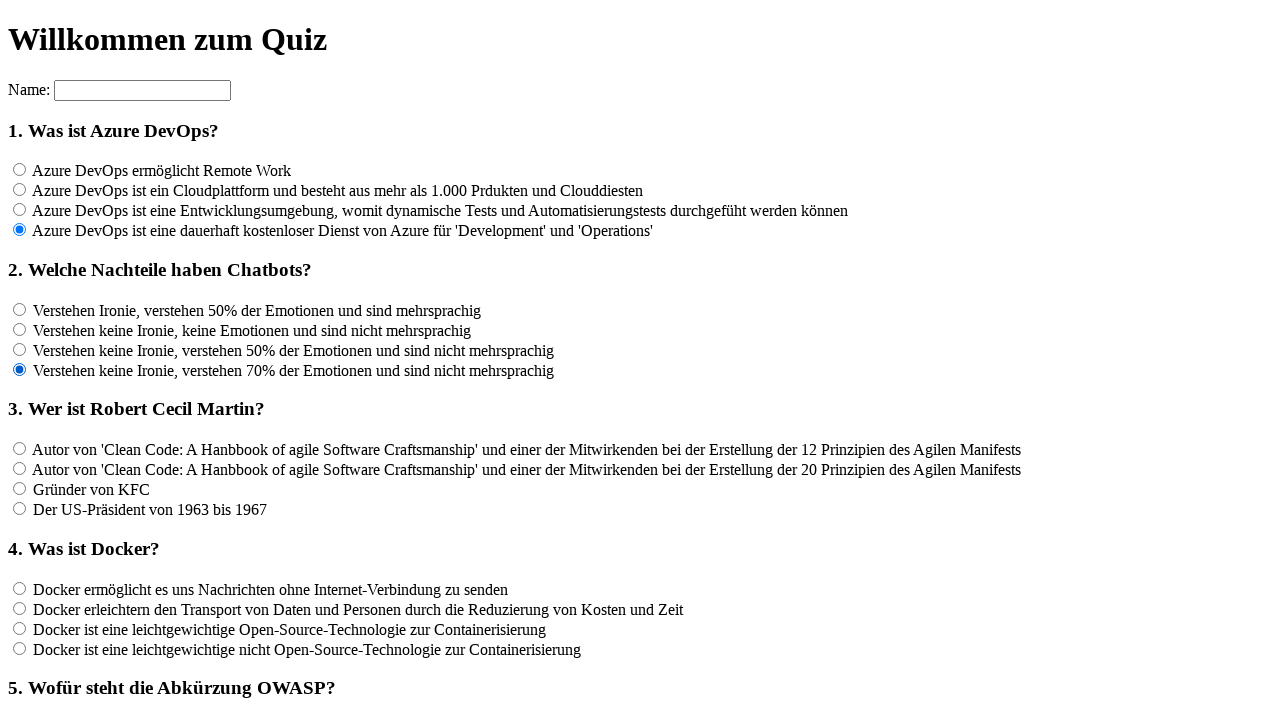

Found all answer options for question 3
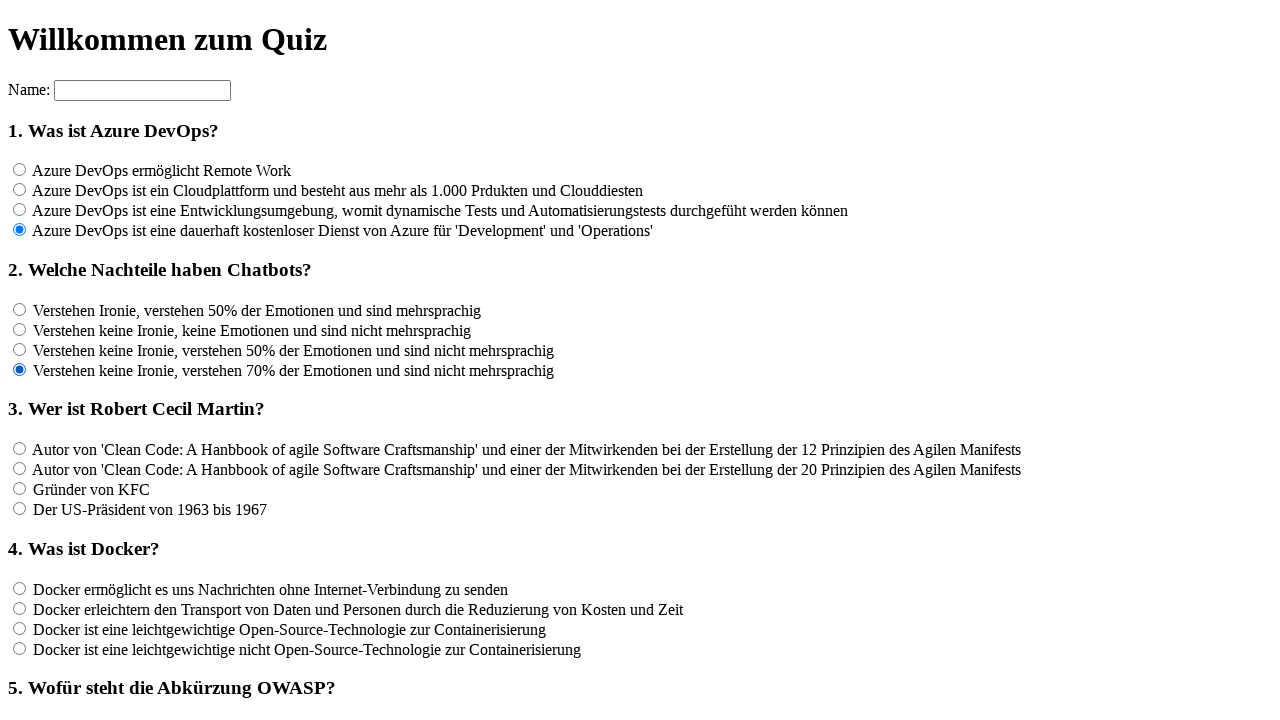

Clicked an answer option for question 3 at (20, 449) on input[name='rf3'] >> nth=0
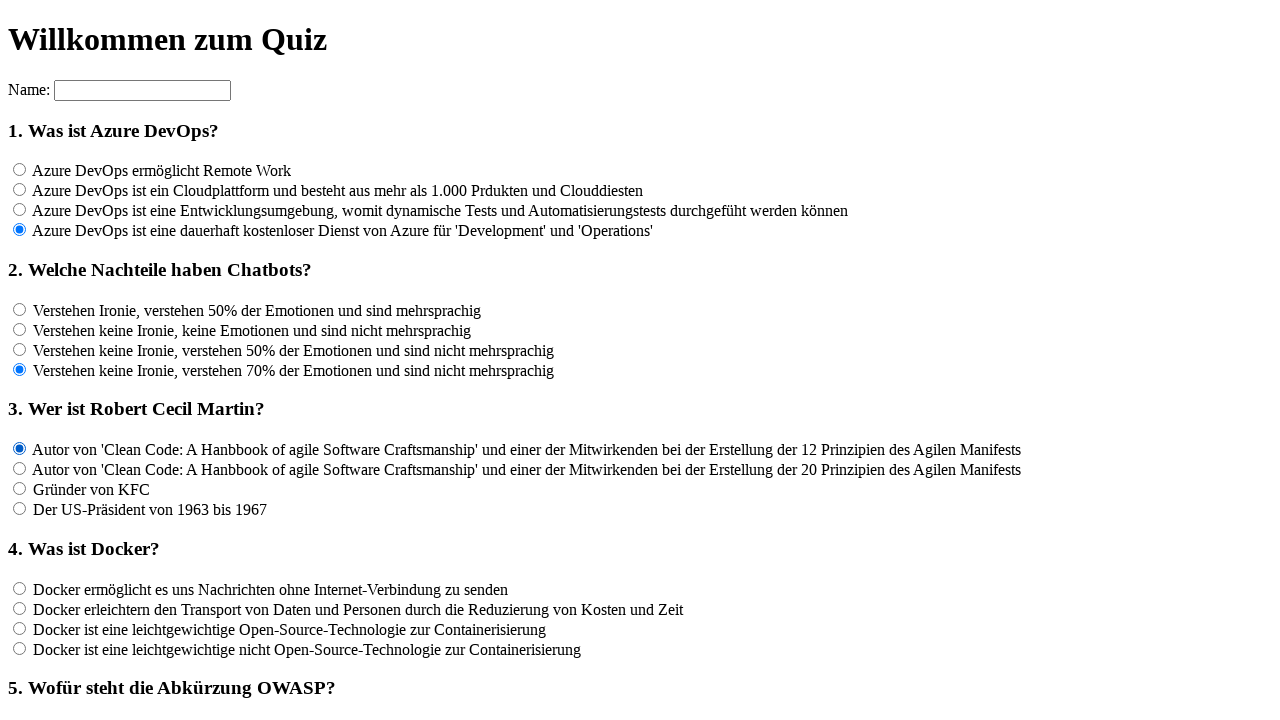

Waited 100ms after clicking answer for question 3
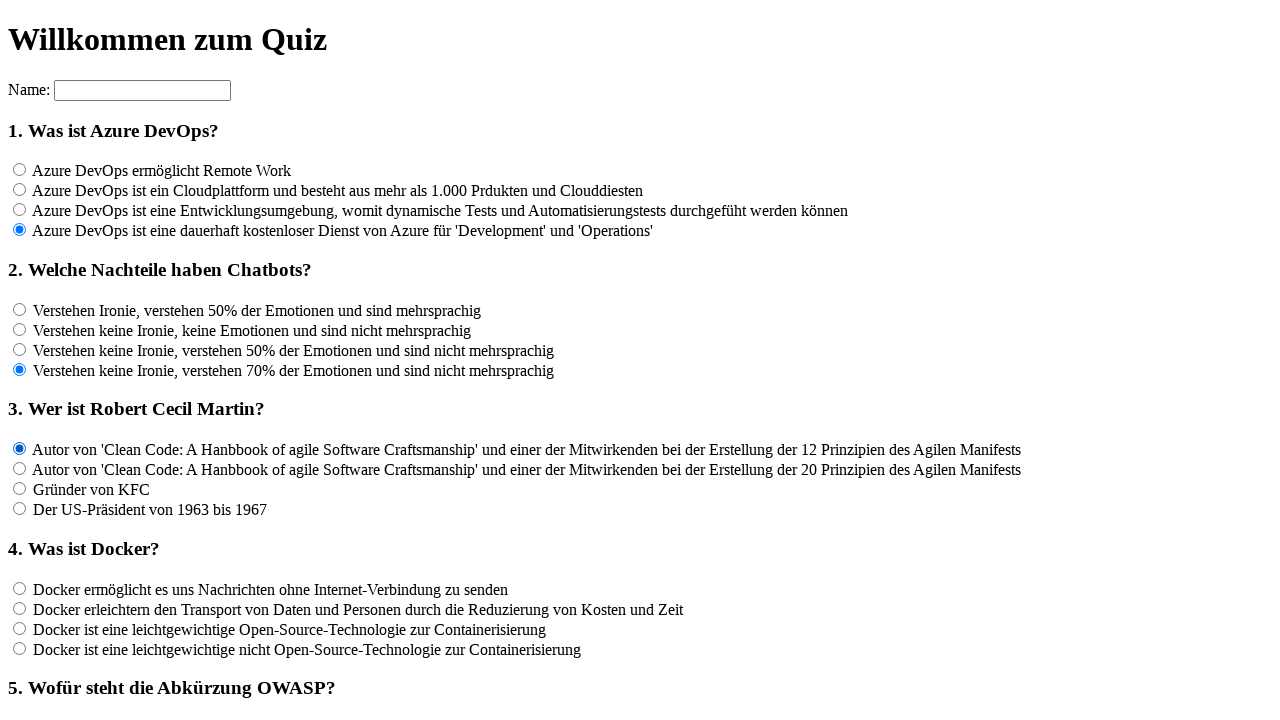

Clicked an answer option for question 3 at (20, 469) on input[name='rf3'] >> nth=1
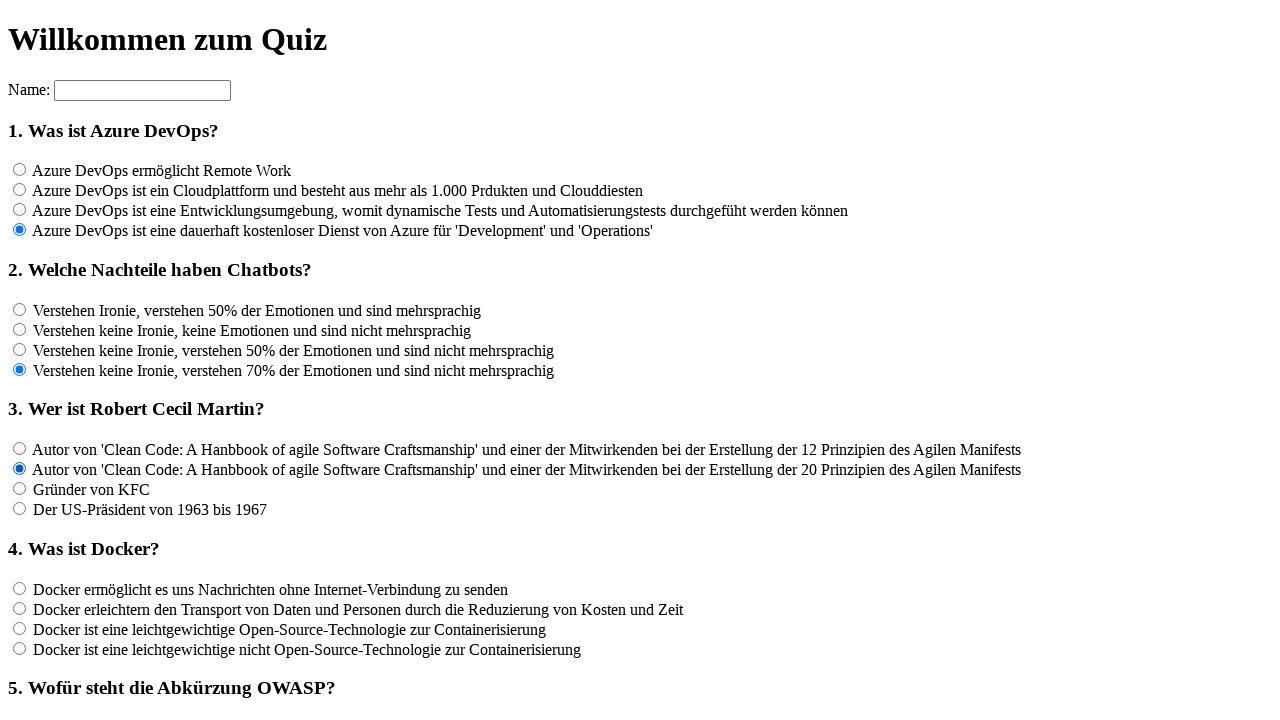

Waited 100ms after clicking answer for question 3
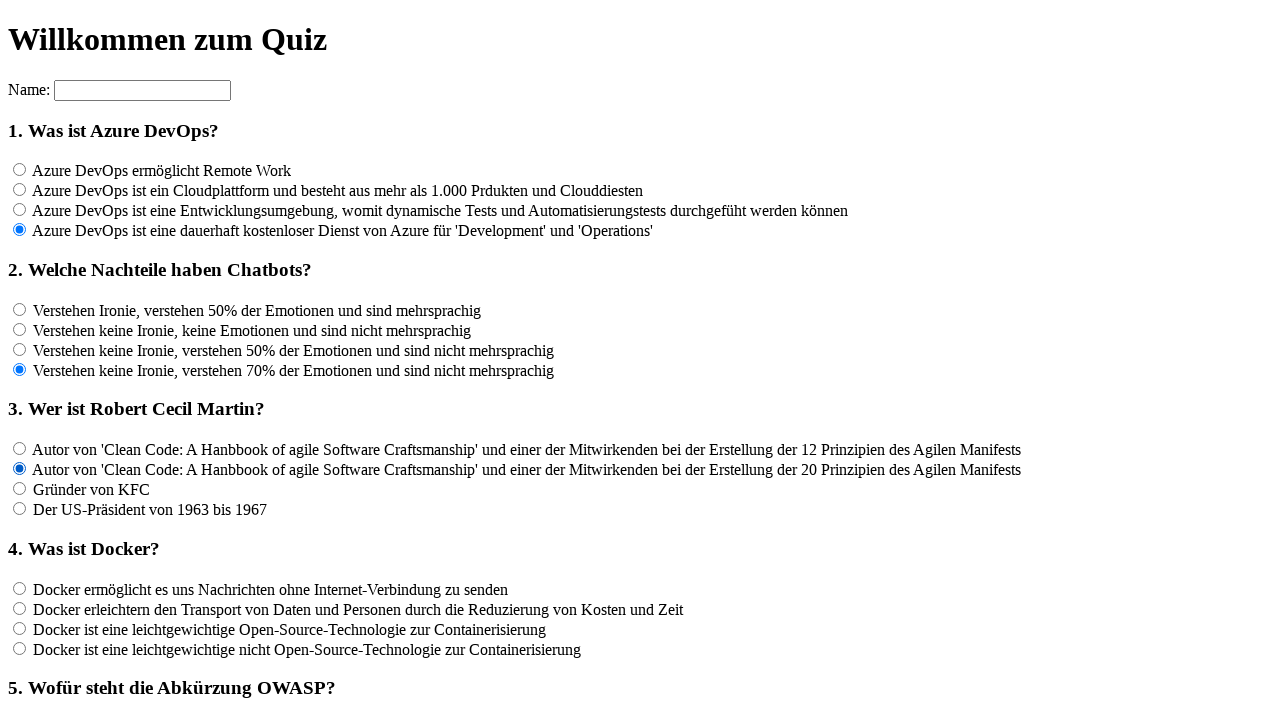

Clicked an answer option for question 3 at (20, 489) on input[name='rf3'] >> nth=2
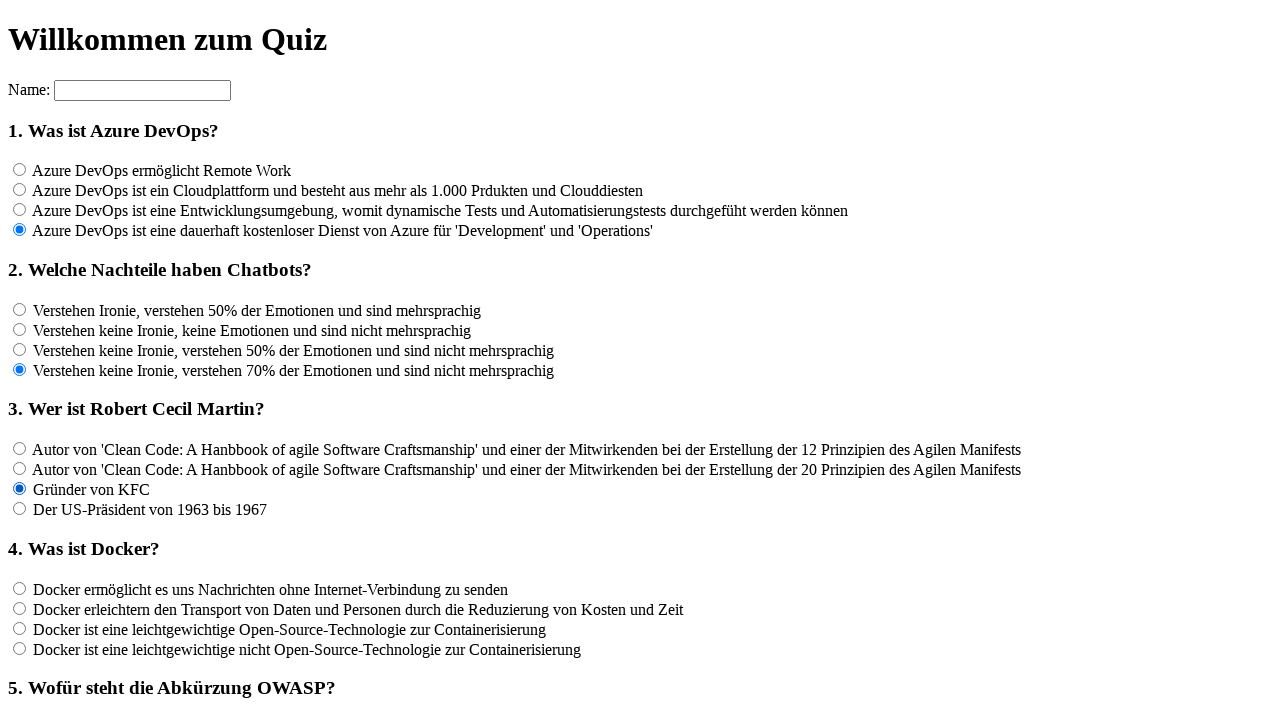

Waited 100ms after clicking answer for question 3
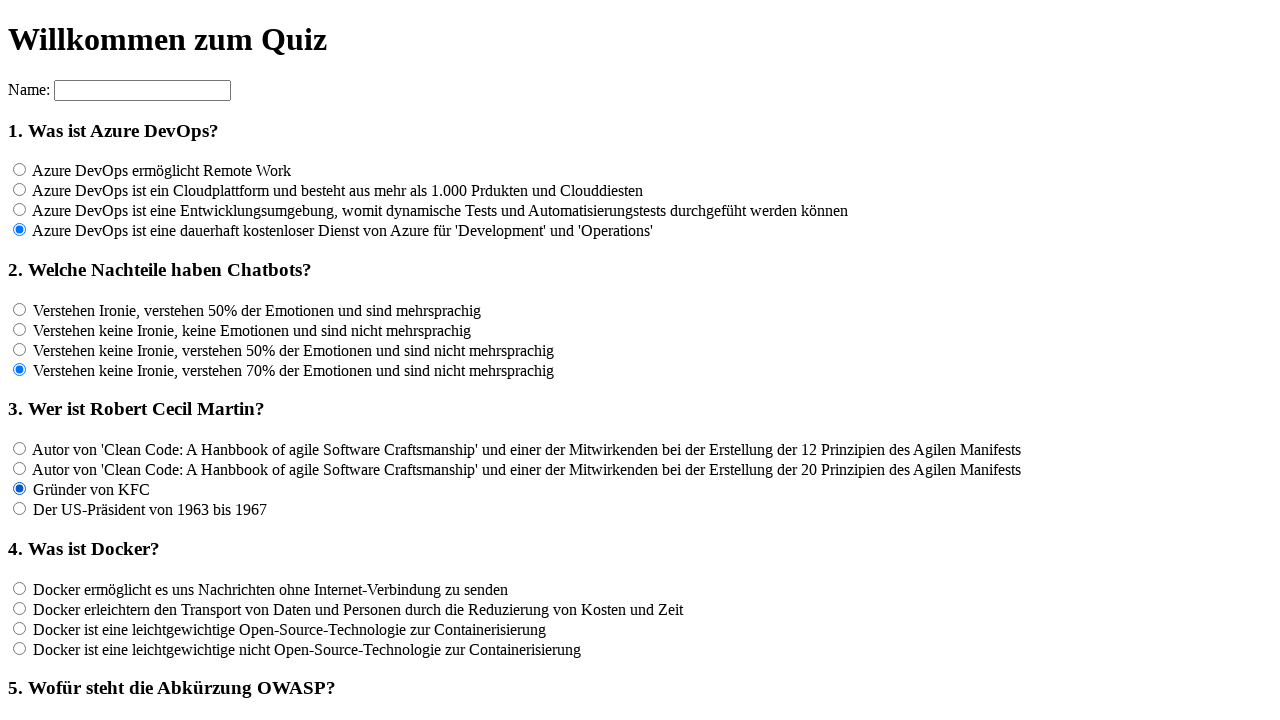

Clicked an answer option for question 3 at (20, 509) on input[name='rf3'] >> nth=3
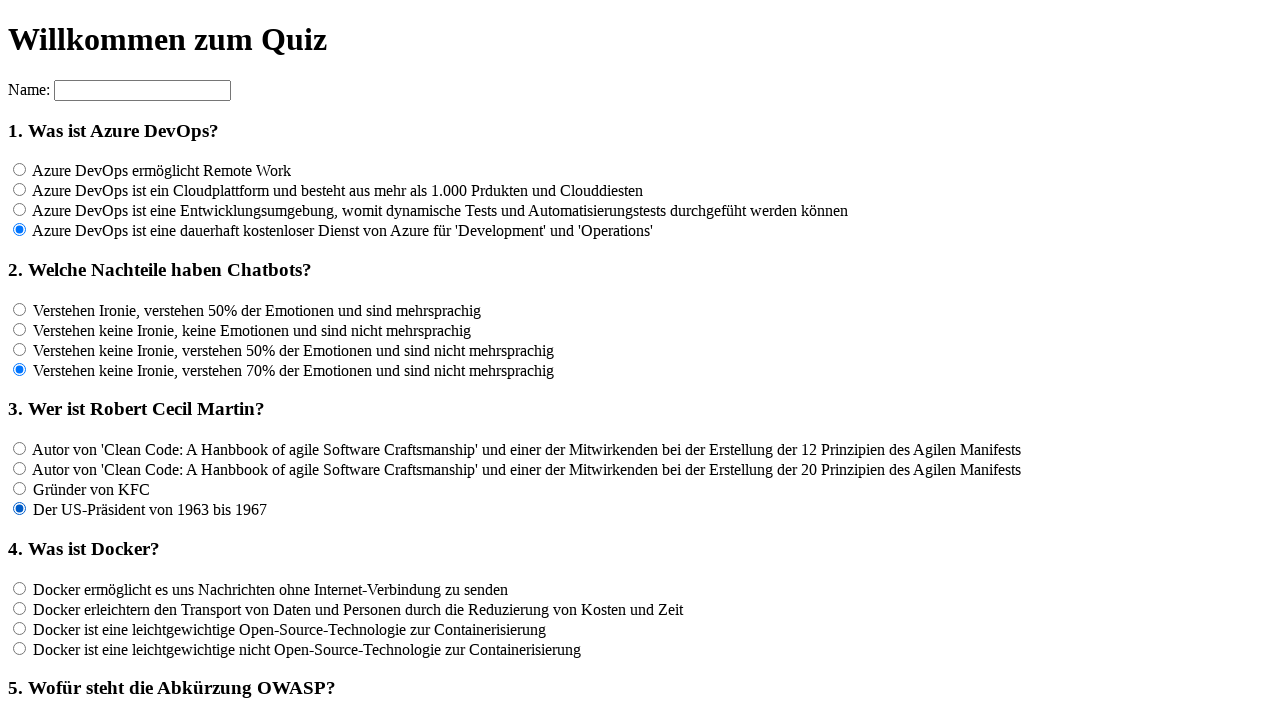

Waited 100ms after clicking answer for question 3
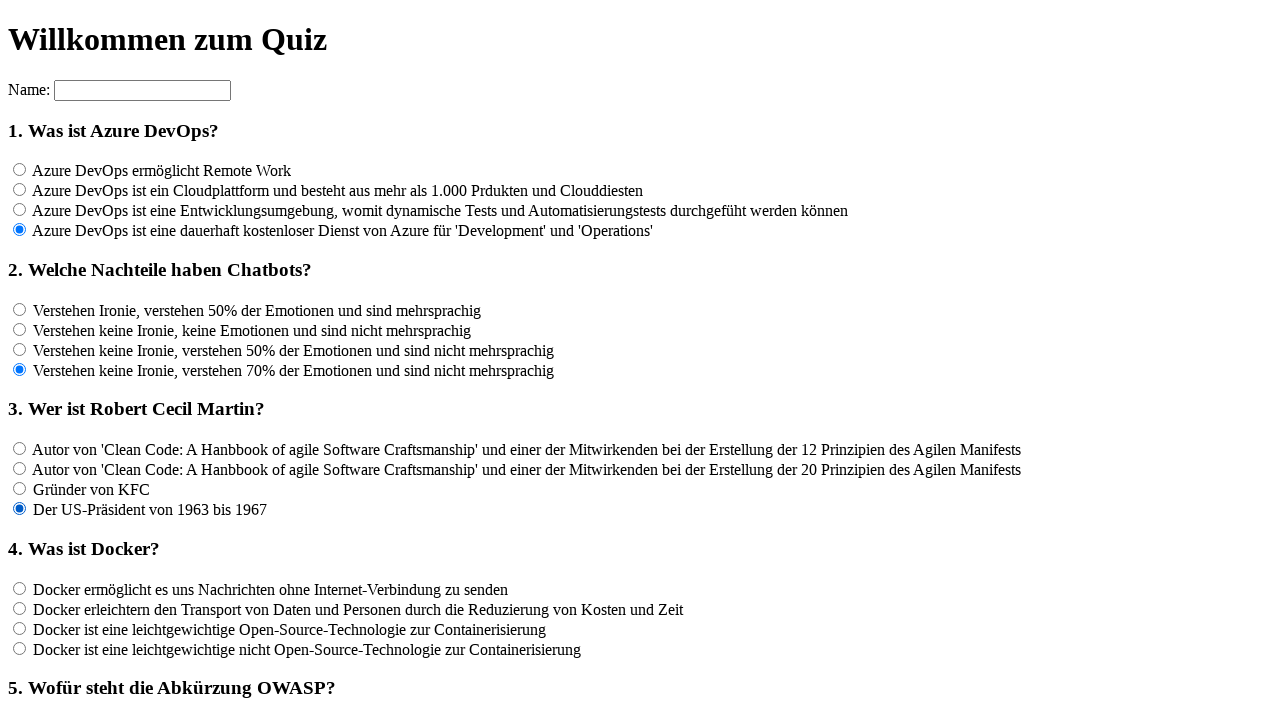

Found all answer options for question 4
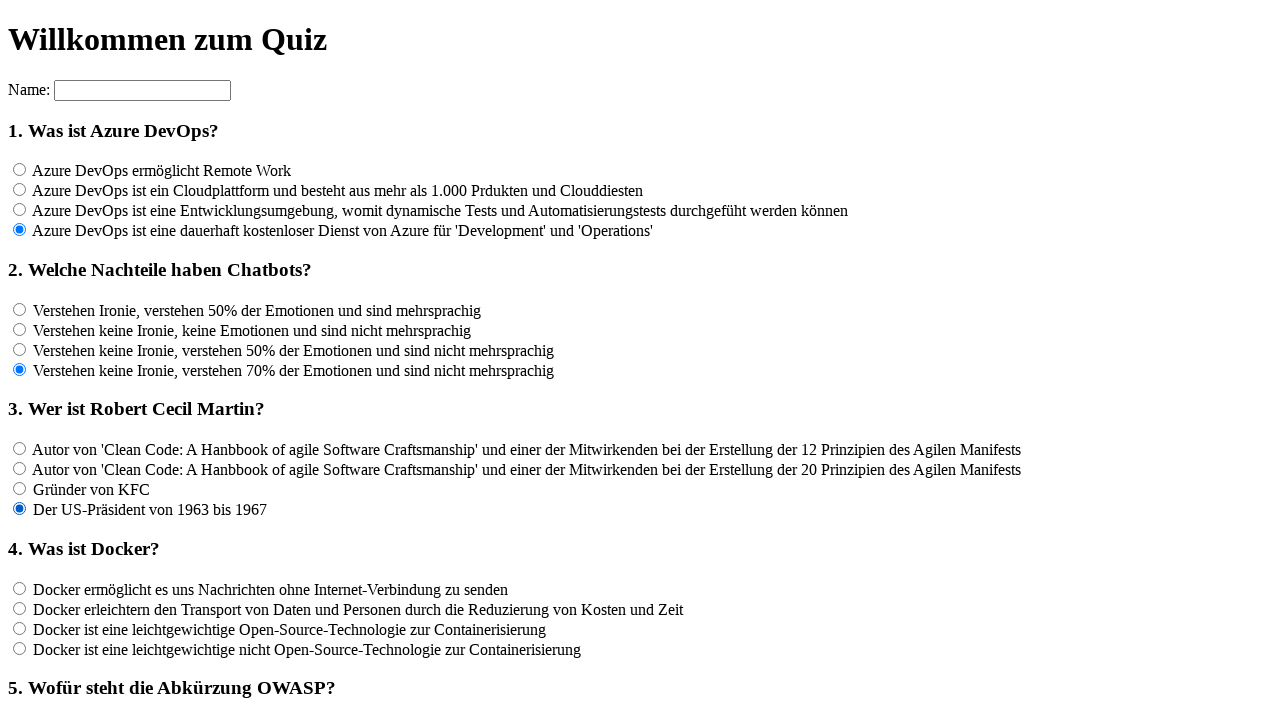

Clicked an answer option for question 4 at (20, 588) on input[name='rf4'] >> nth=0
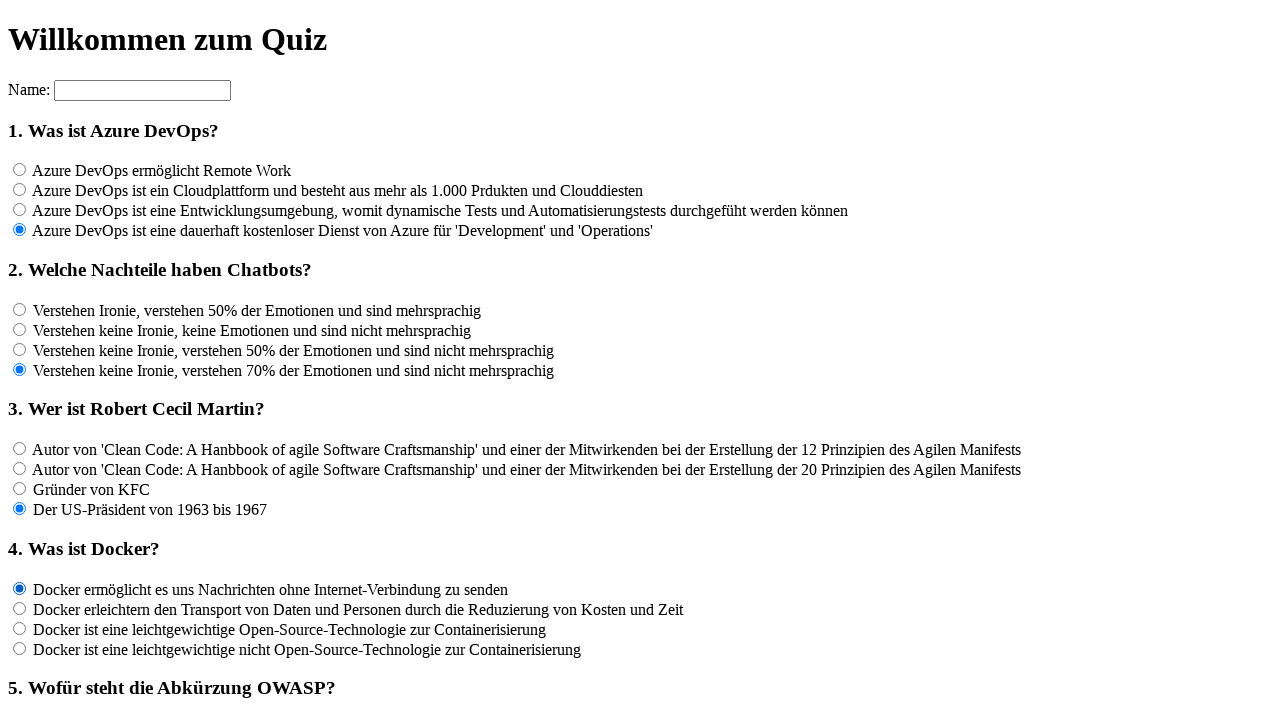

Waited 100ms after clicking answer for question 4
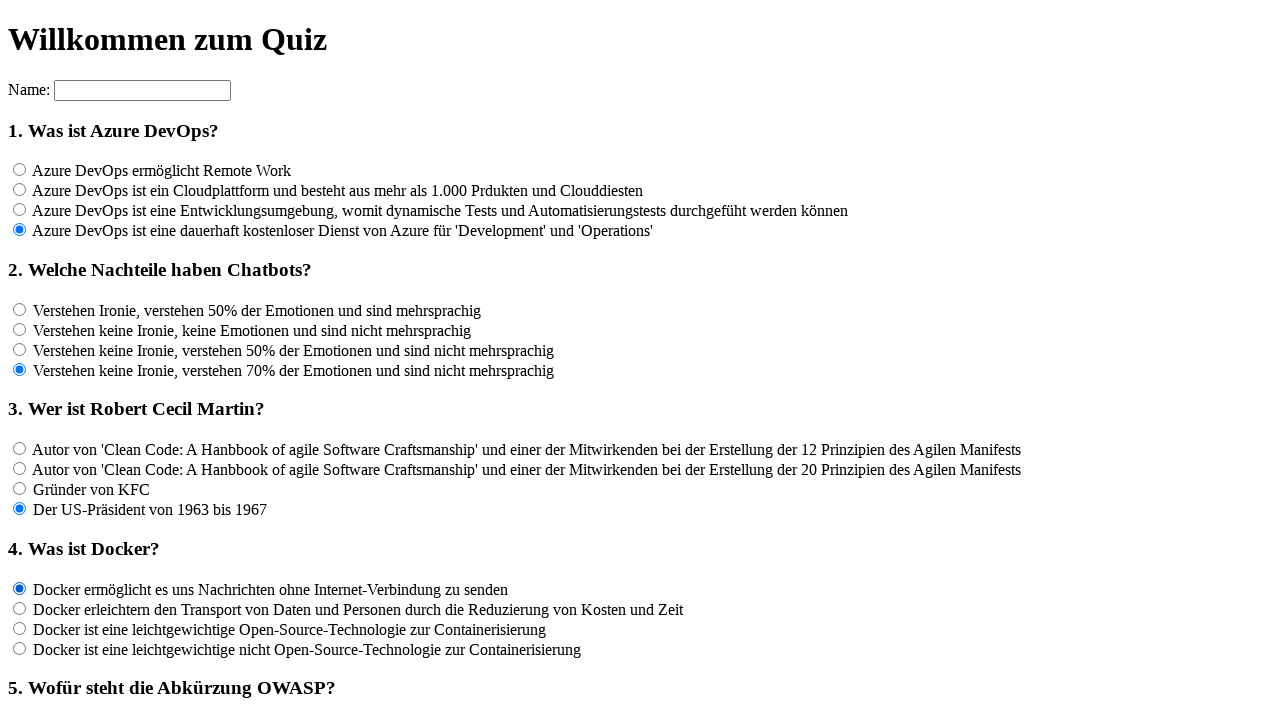

Clicked an answer option for question 4 at (20, 608) on input[name='rf4'] >> nth=1
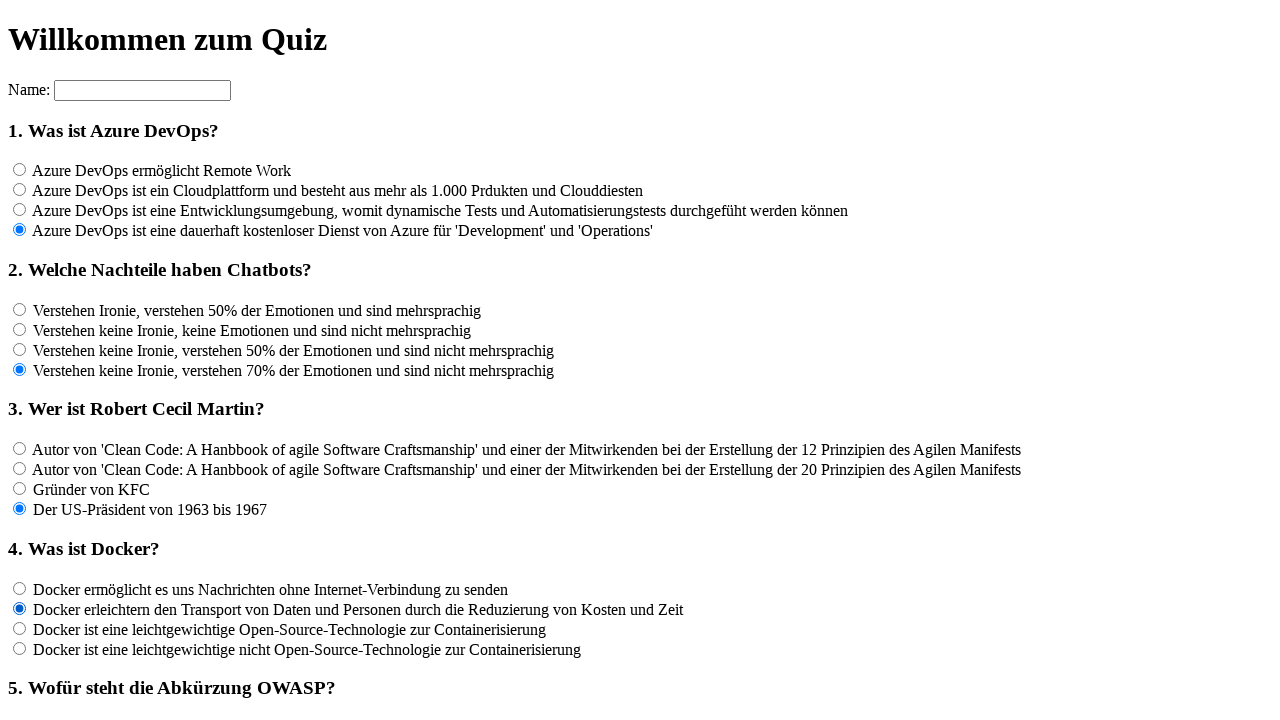

Waited 100ms after clicking answer for question 4
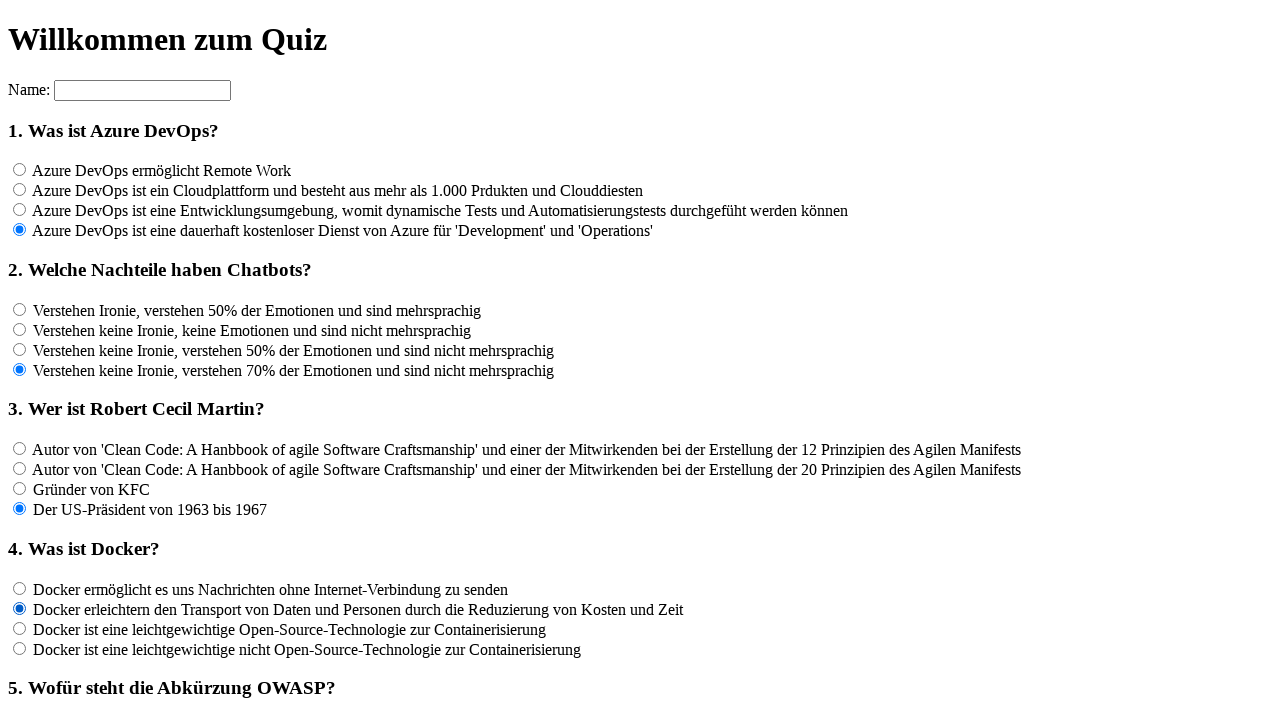

Clicked an answer option for question 4 at (20, 628) on input[name='rf4'] >> nth=2
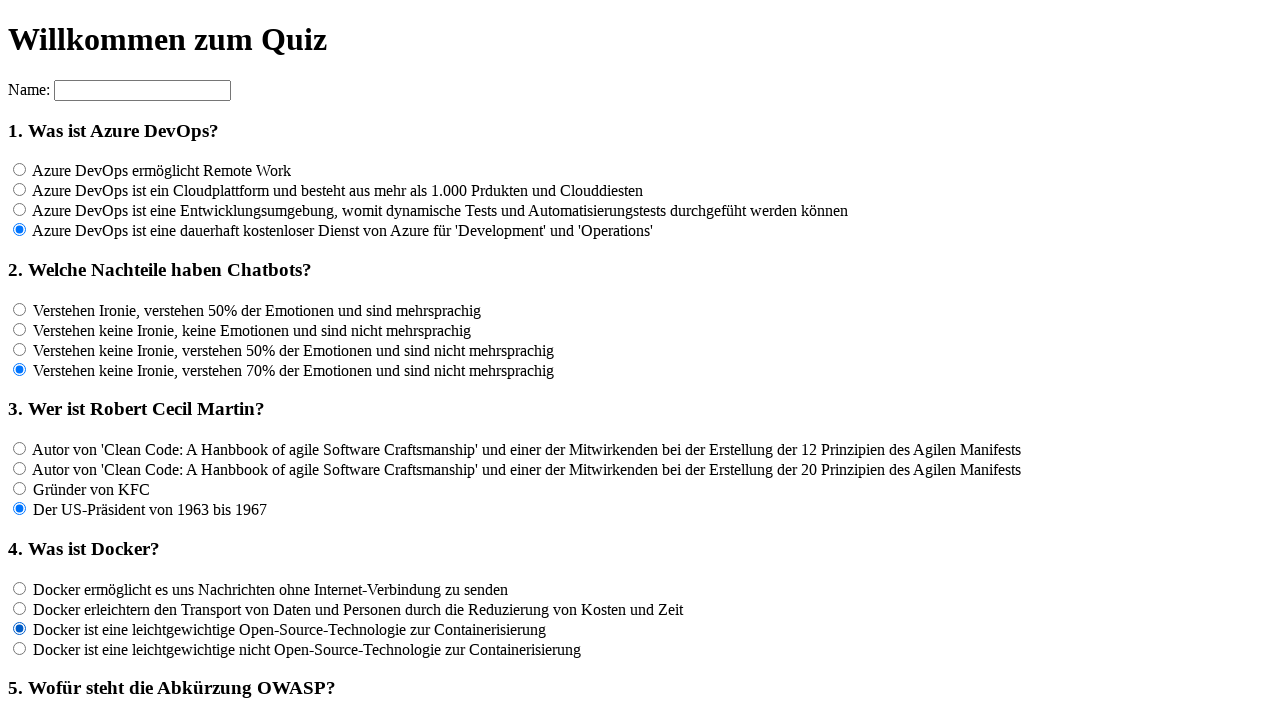

Waited 100ms after clicking answer for question 4
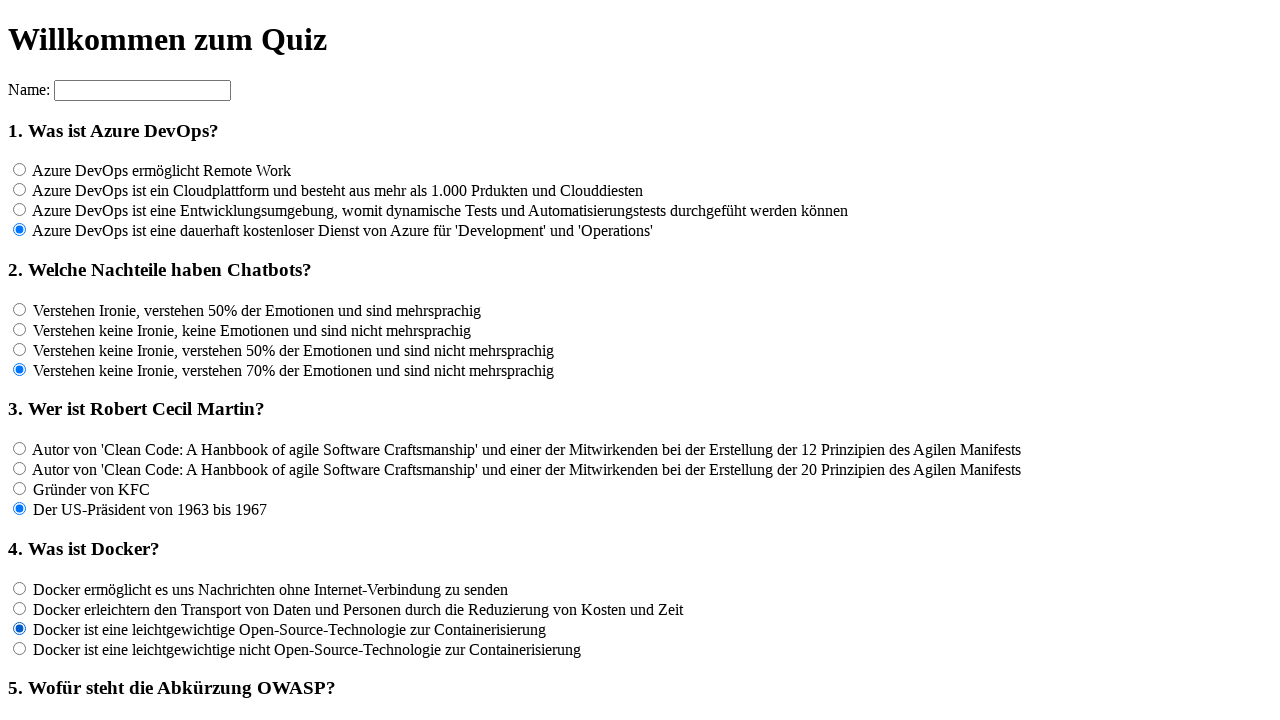

Clicked an answer option for question 4 at (20, 648) on input[name='rf4'] >> nth=3
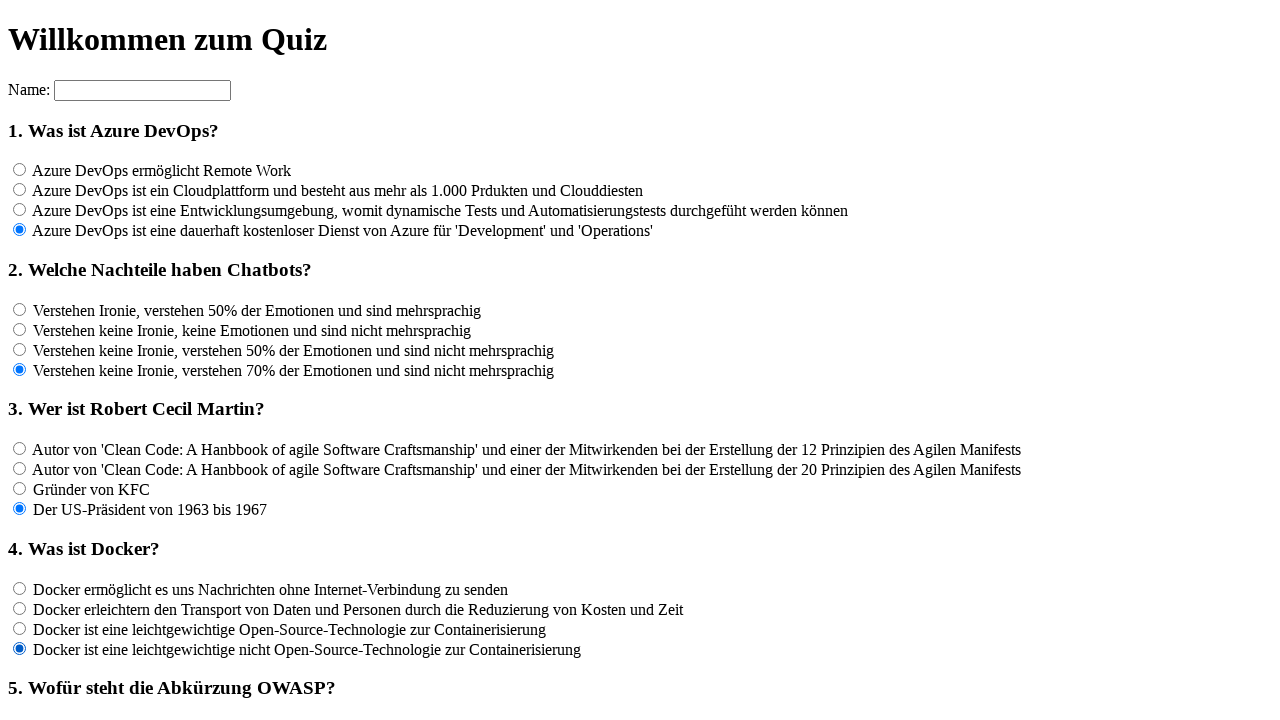

Waited 100ms after clicking answer for question 4
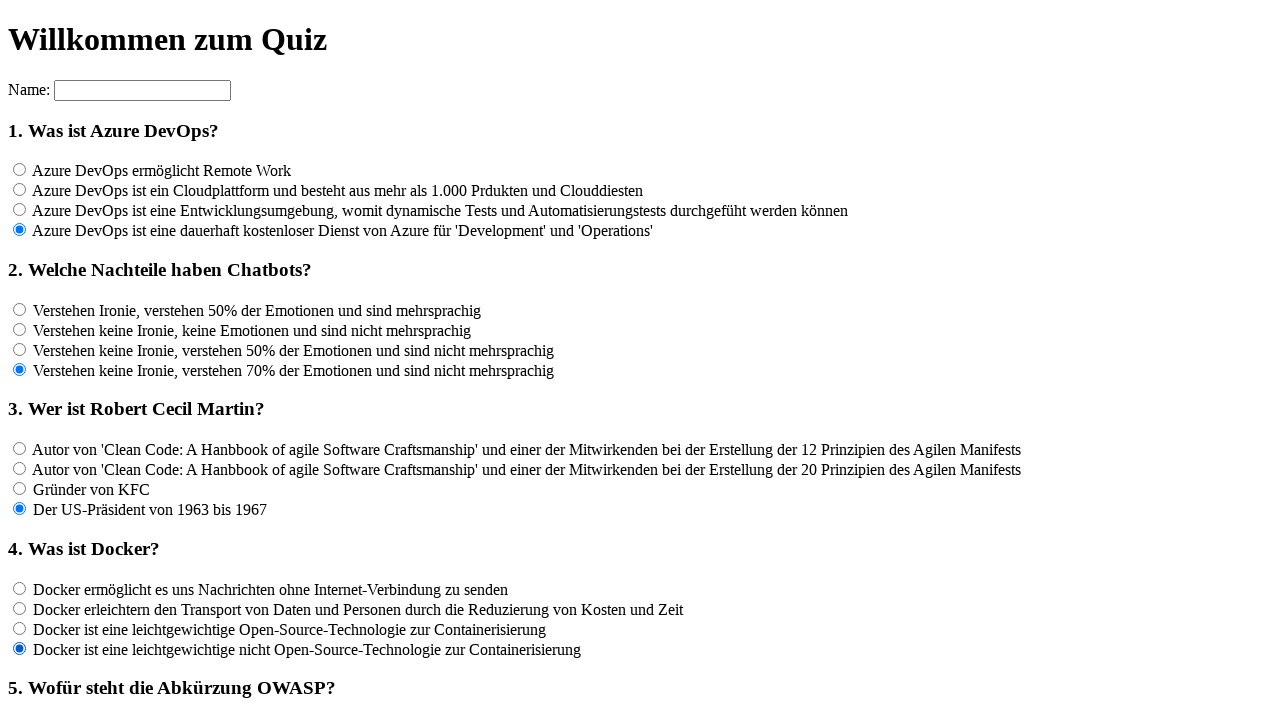

Found all answer options for question 5
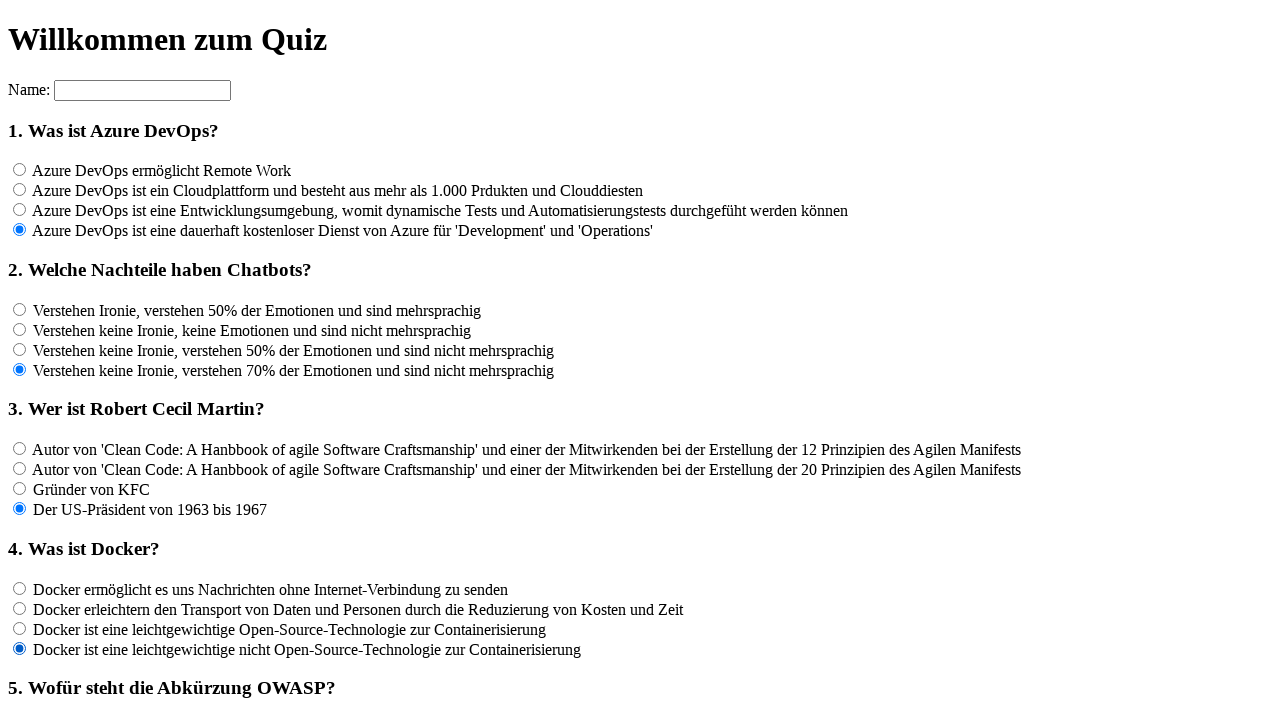

Clicked an answer option for question 5 at (20, 361) on input[name='rf5'] >> nth=0
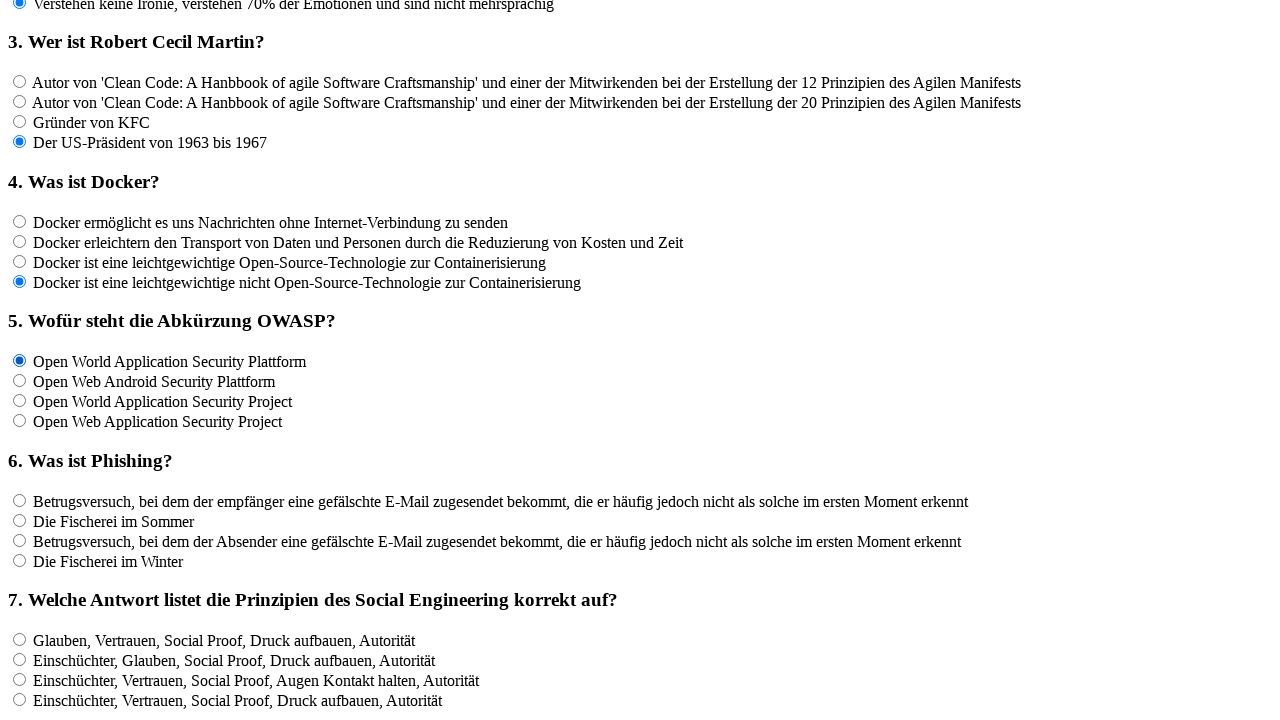

Waited 100ms after clicking answer for question 5
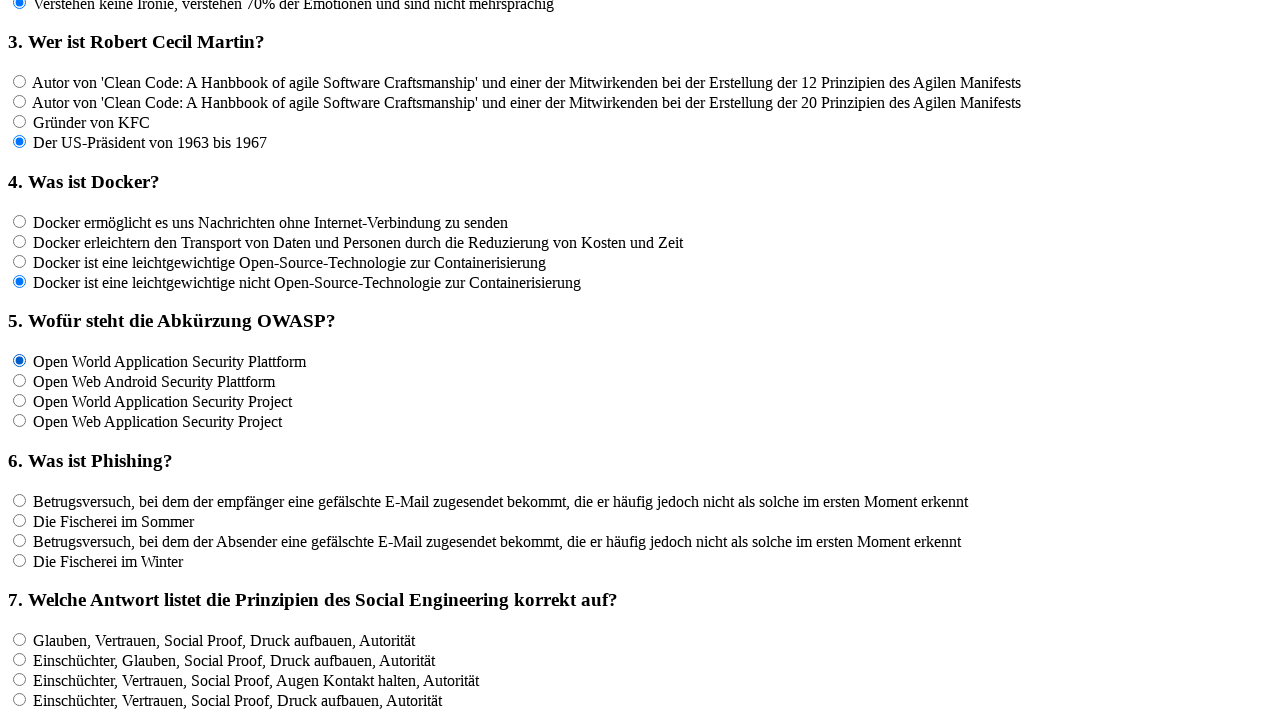

Clicked an answer option for question 5 at (20, 381) on input[name='rf5'] >> nth=1
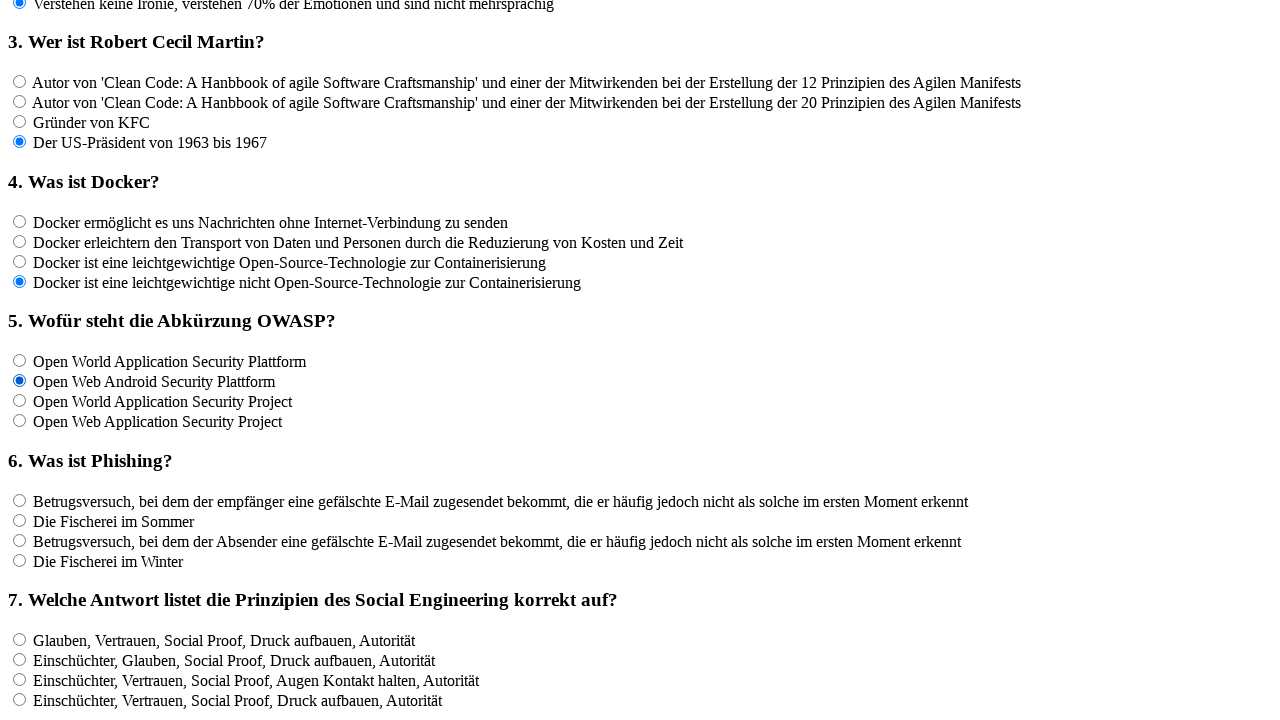

Waited 100ms after clicking answer for question 5
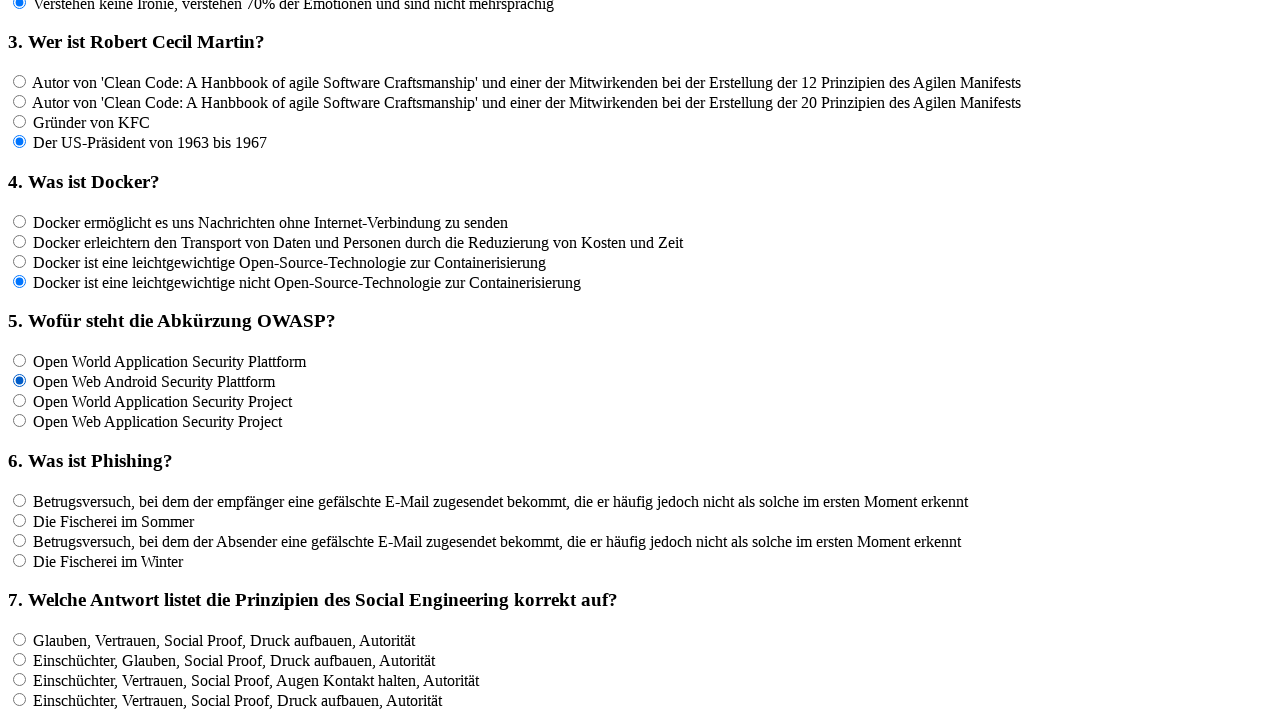

Clicked an answer option for question 5 at (20, 401) on input[name='rf5'] >> nth=2
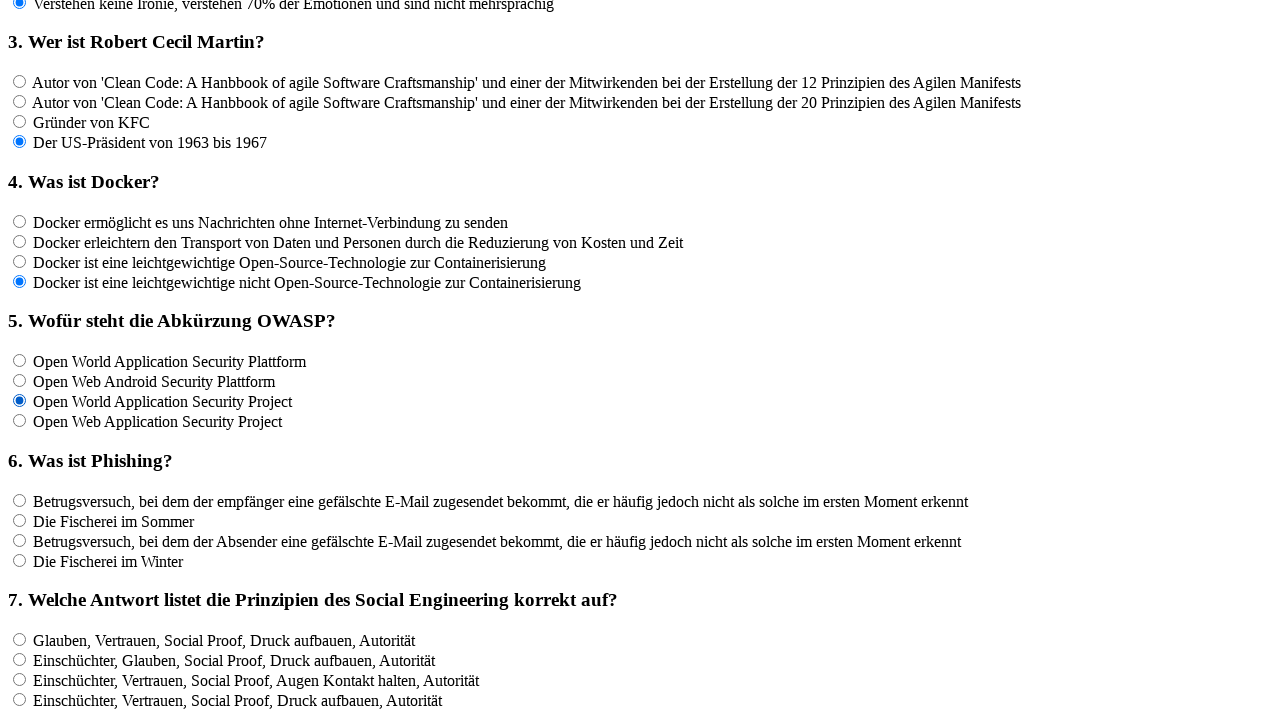

Waited 100ms after clicking answer for question 5
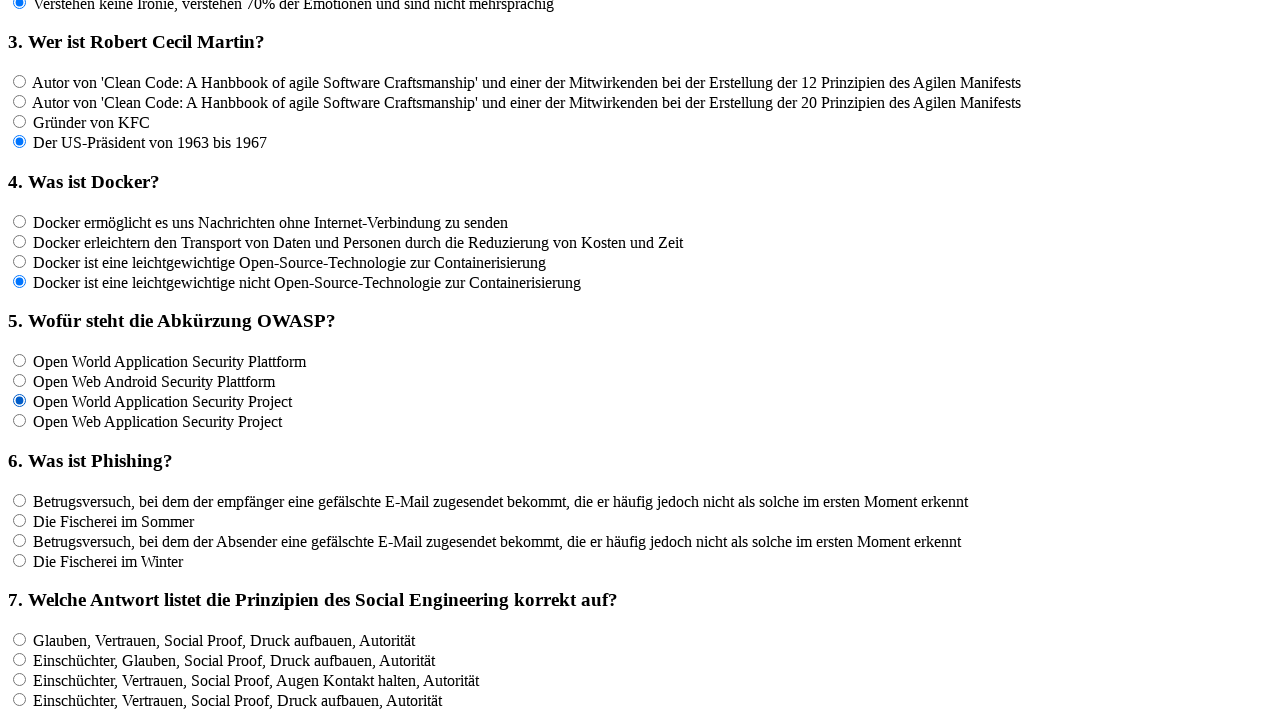

Clicked an answer option for question 5 at (20, 421) on input[name='rf5'] >> nth=3
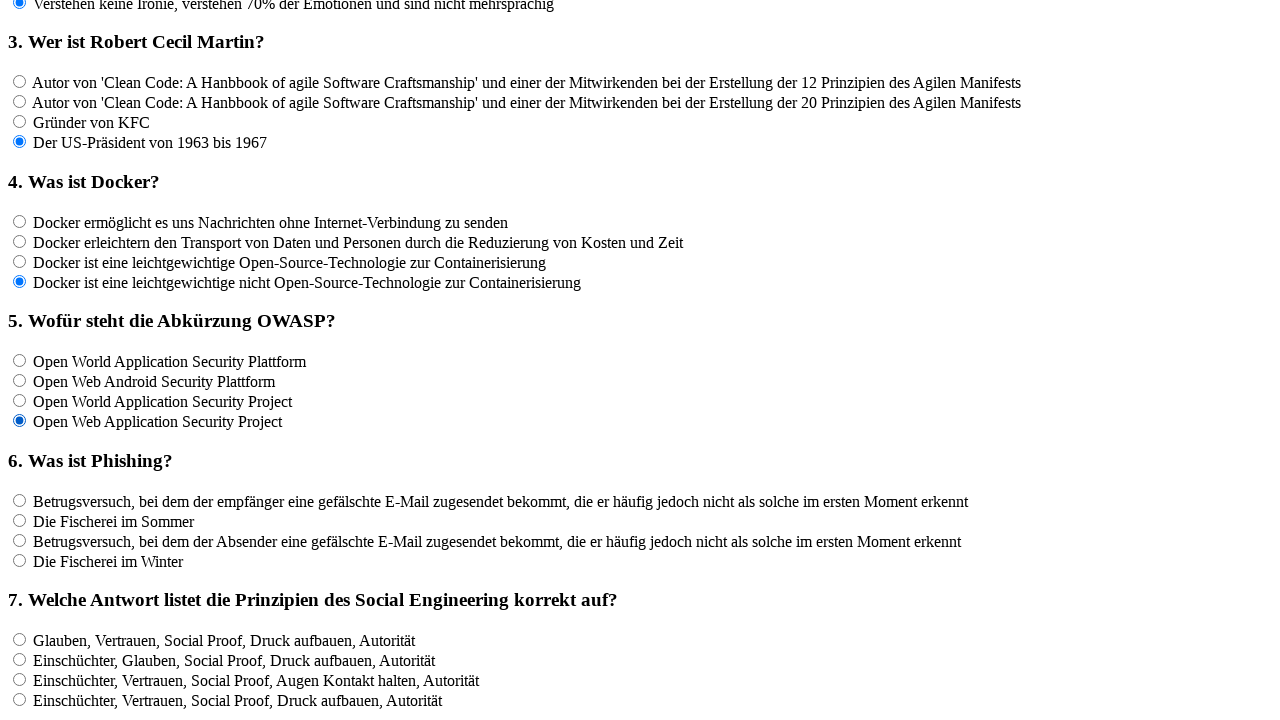

Waited 100ms after clicking answer for question 5
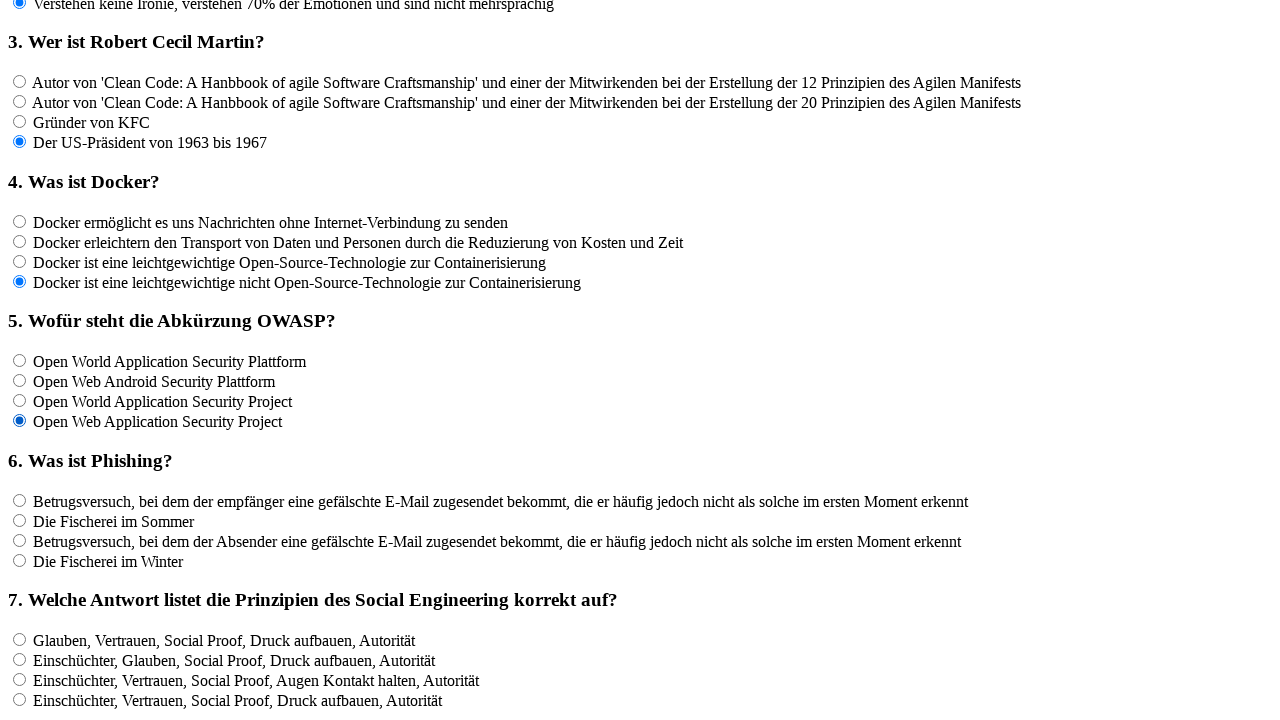

Found all answer options for question 6
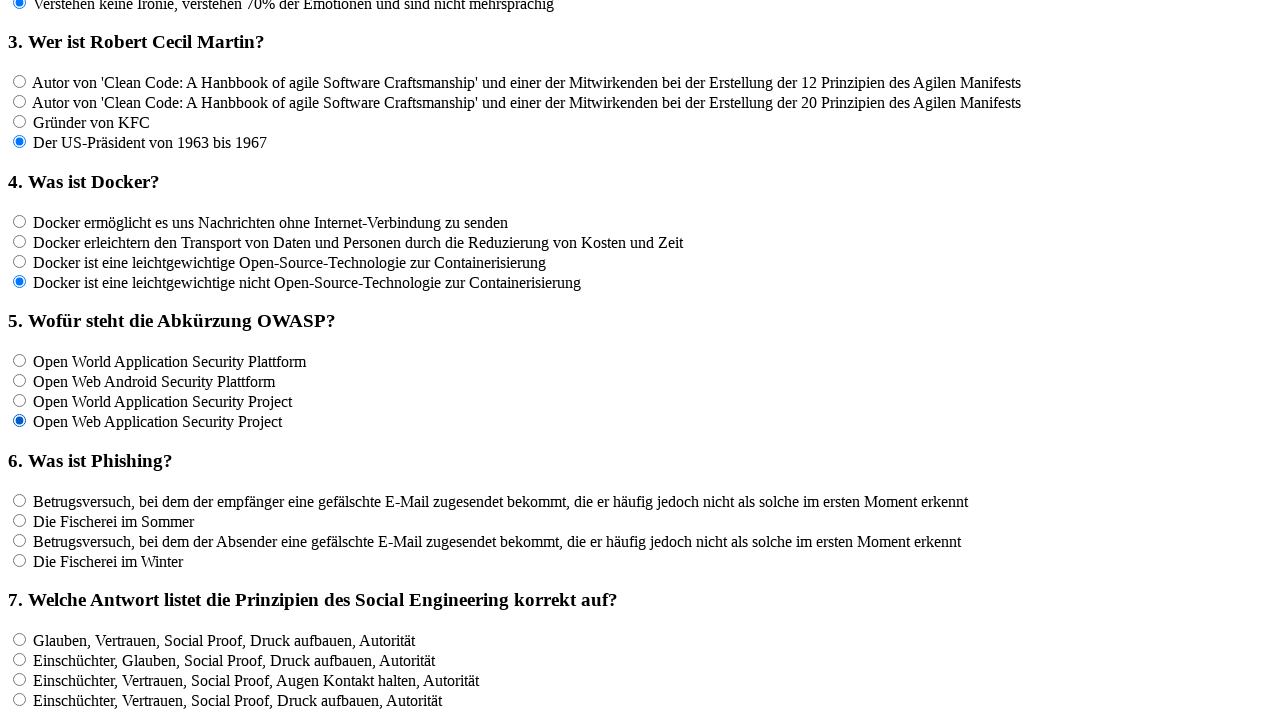

Clicked an answer option for question 6 at (20, 500) on input[name='rf6'] >> nth=0
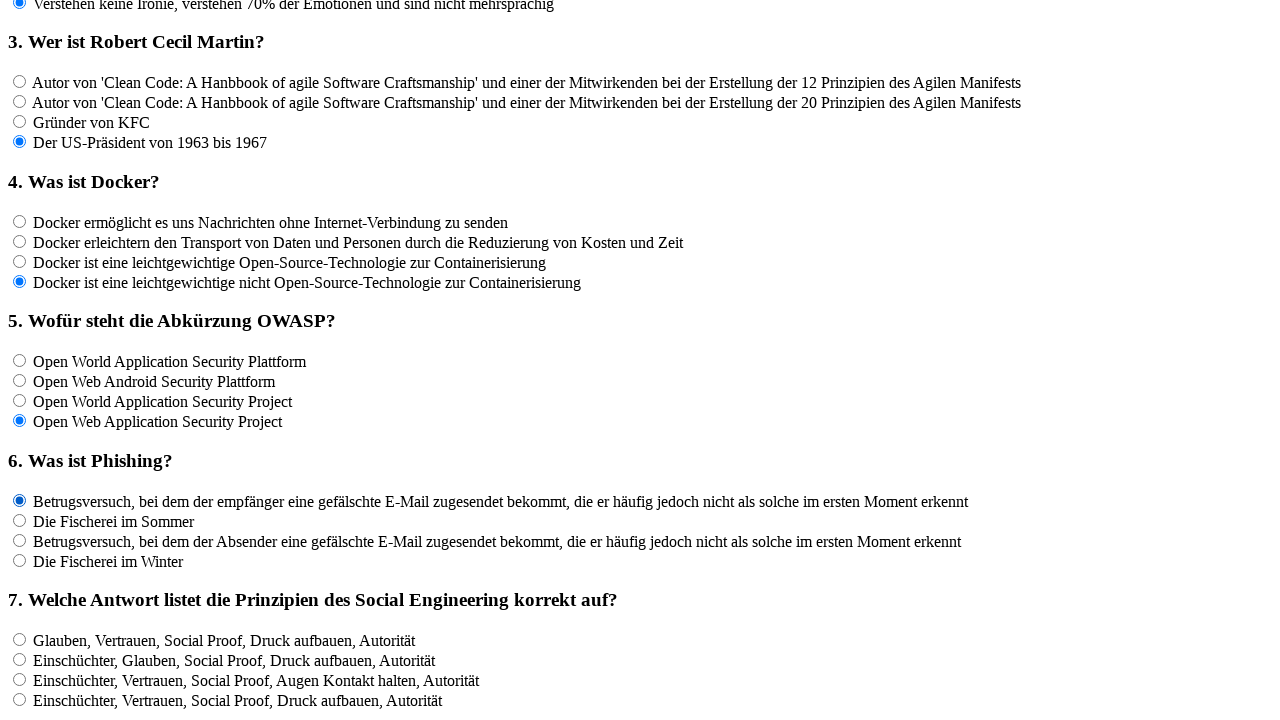

Waited 100ms after clicking answer for question 6
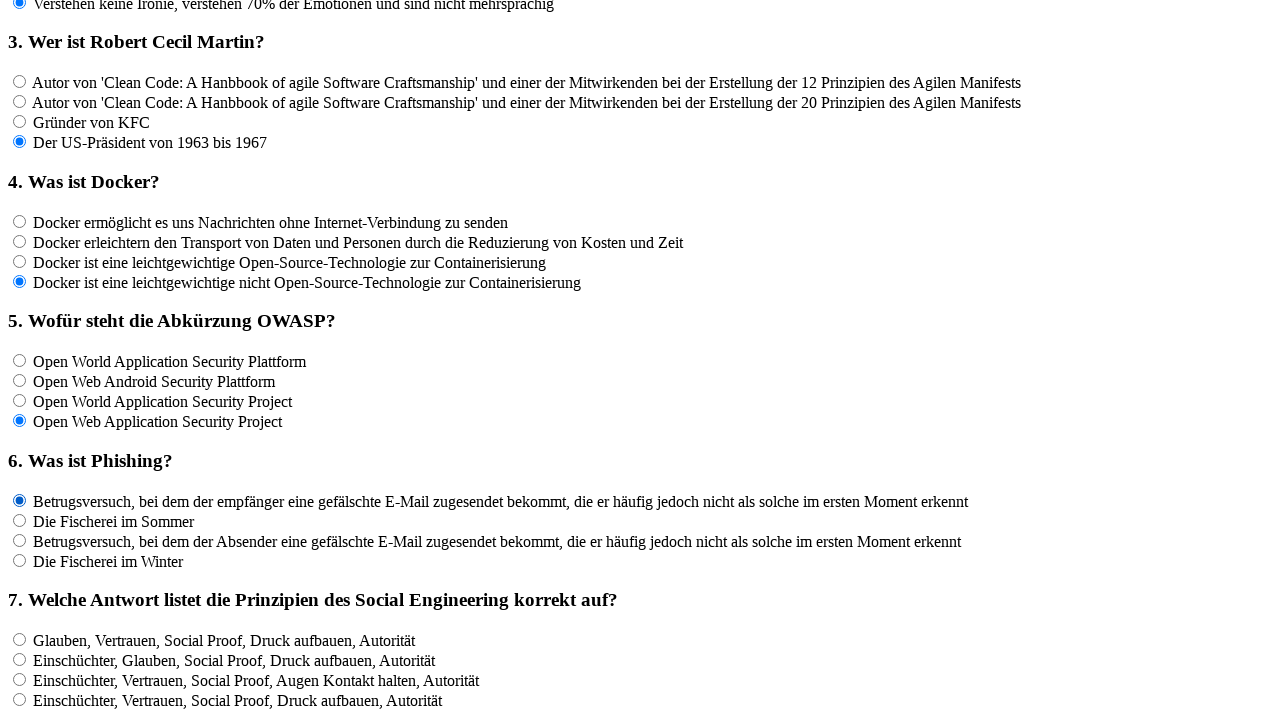

Clicked an answer option for question 6 at (20, 520) on input[name='rf6'] >> nth=1
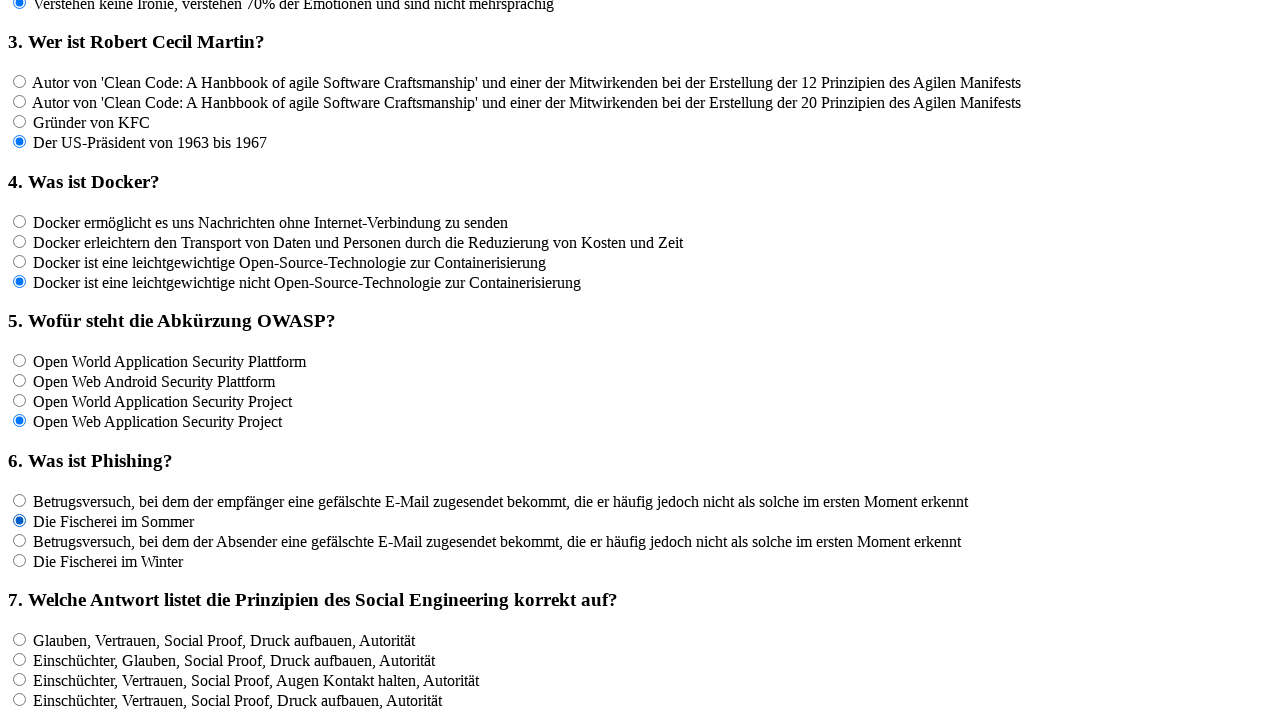

Waited 100ms after clicking answer for question 6
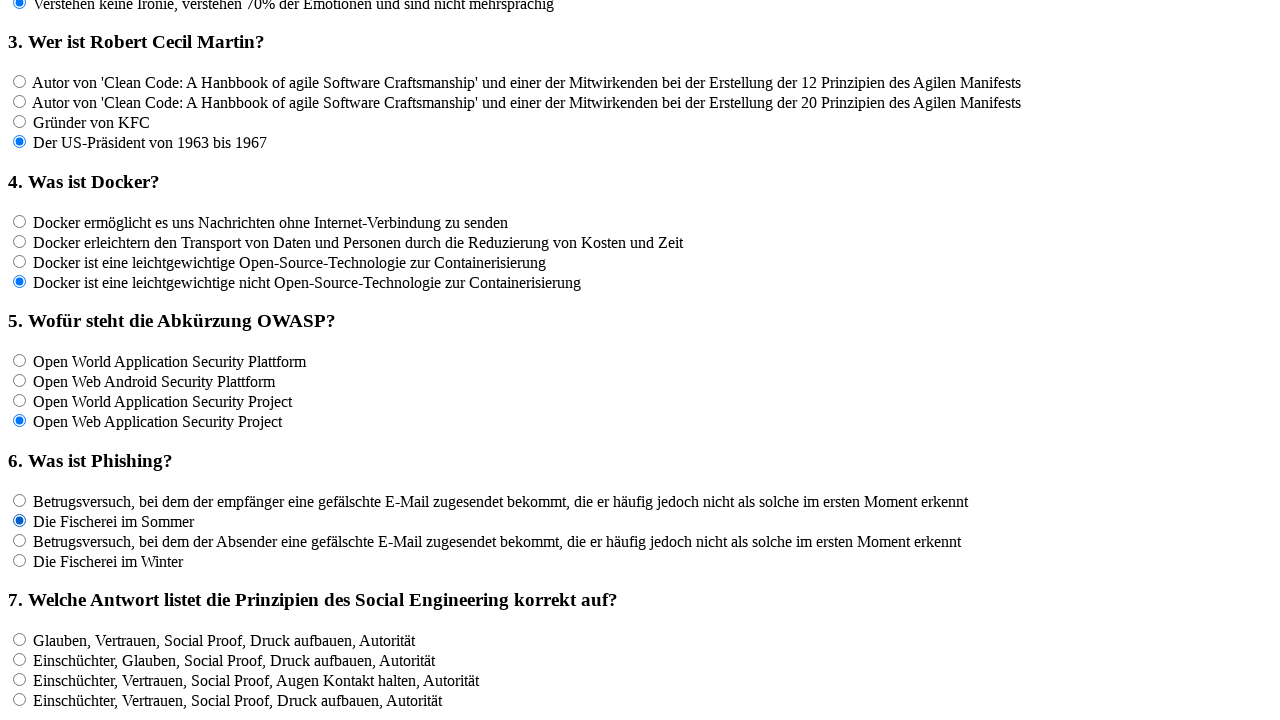

Clicked an answer option for question 6 at (20, 540) on input[name='rf6'] >> nth=2
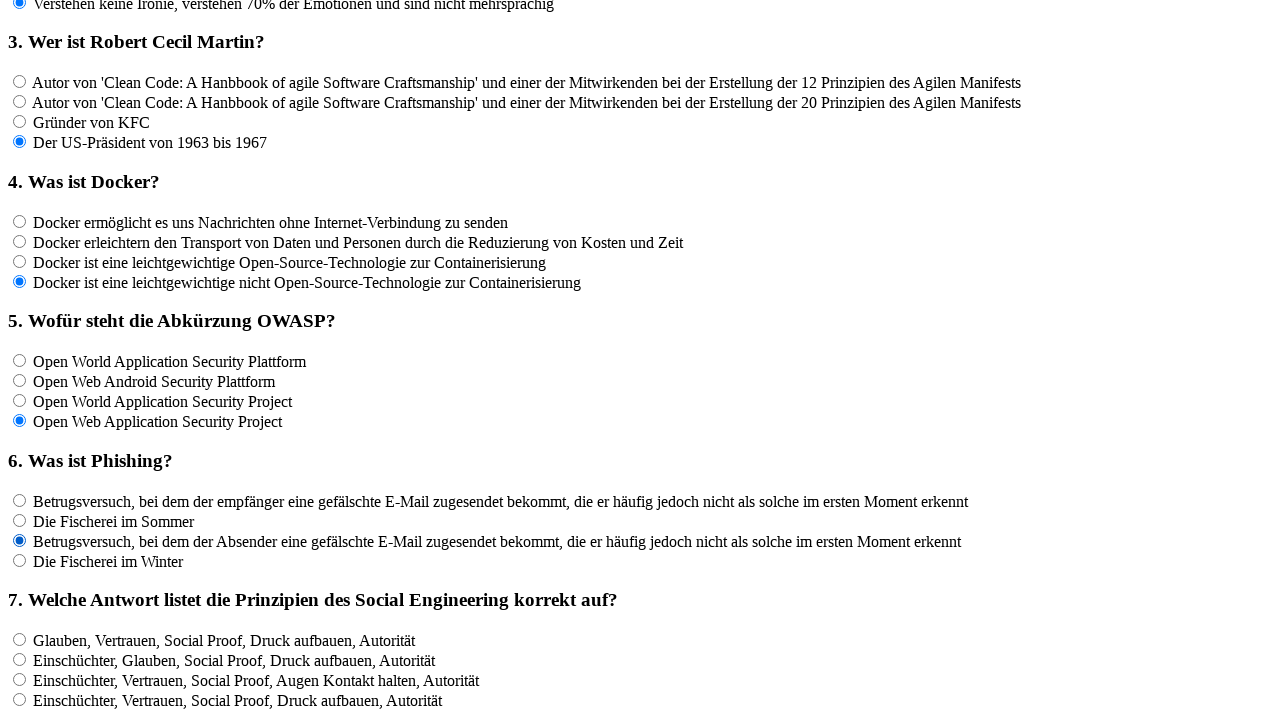

Waited 100ms after clicking answer for question 6
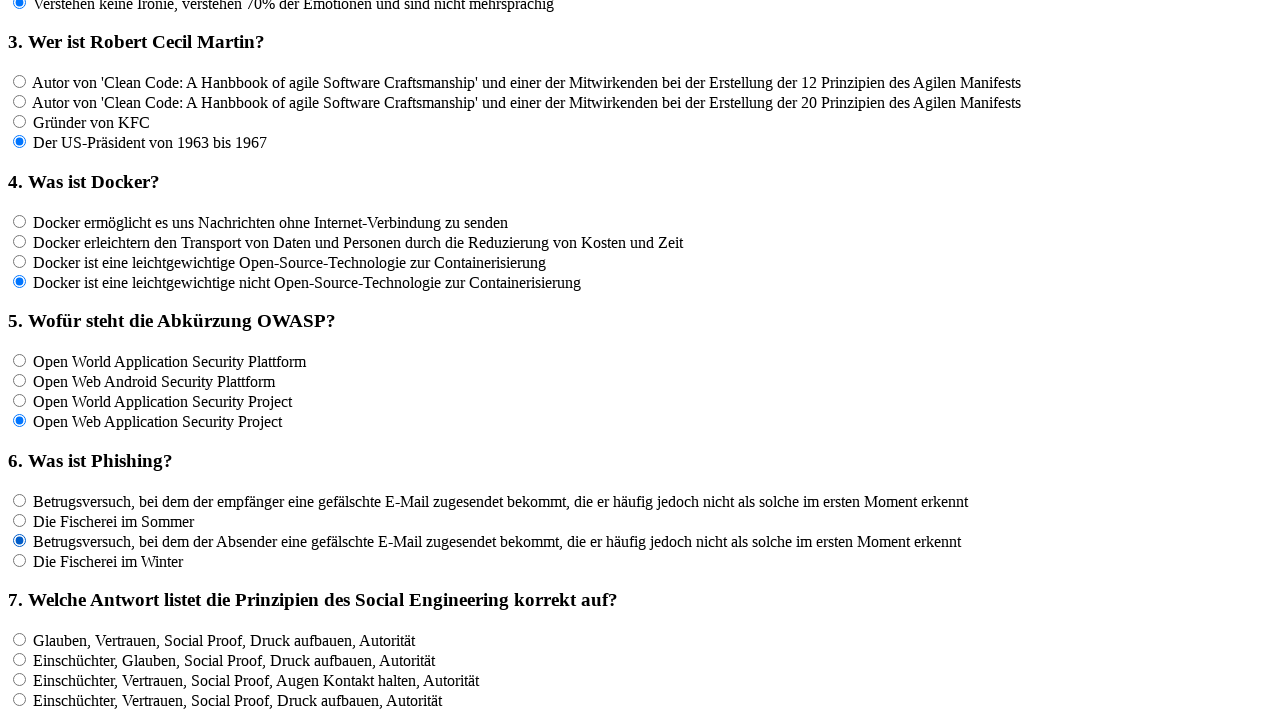

Clicked an answer option for question 6 at (20, 560) on input[name='rf6'] >> nth=3
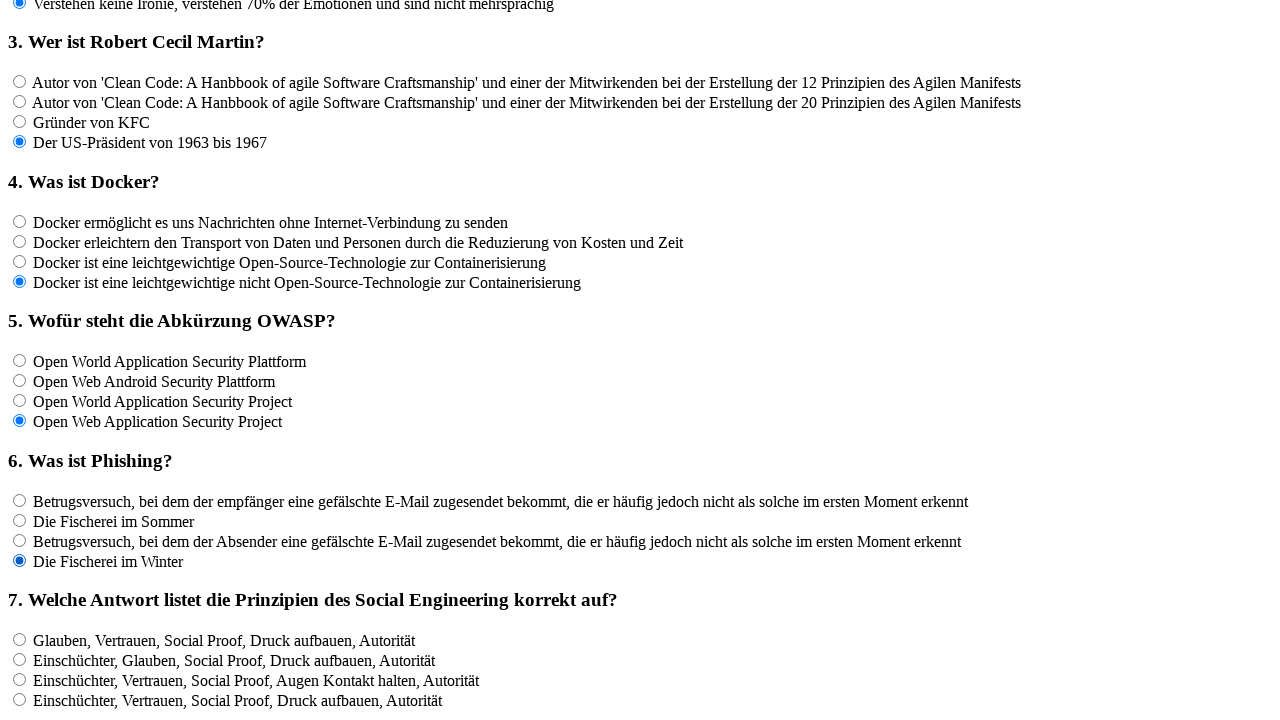

Waited 100ms after clicking answer for question 6
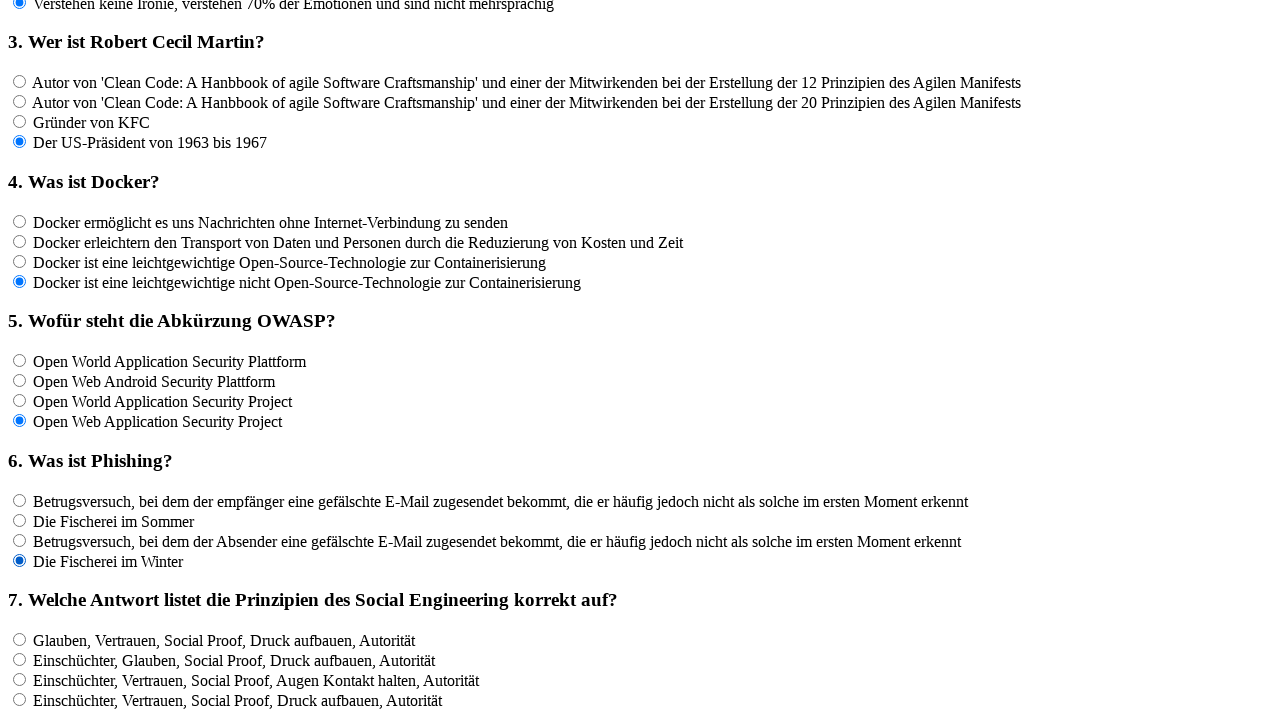

Found all answer options for question 7
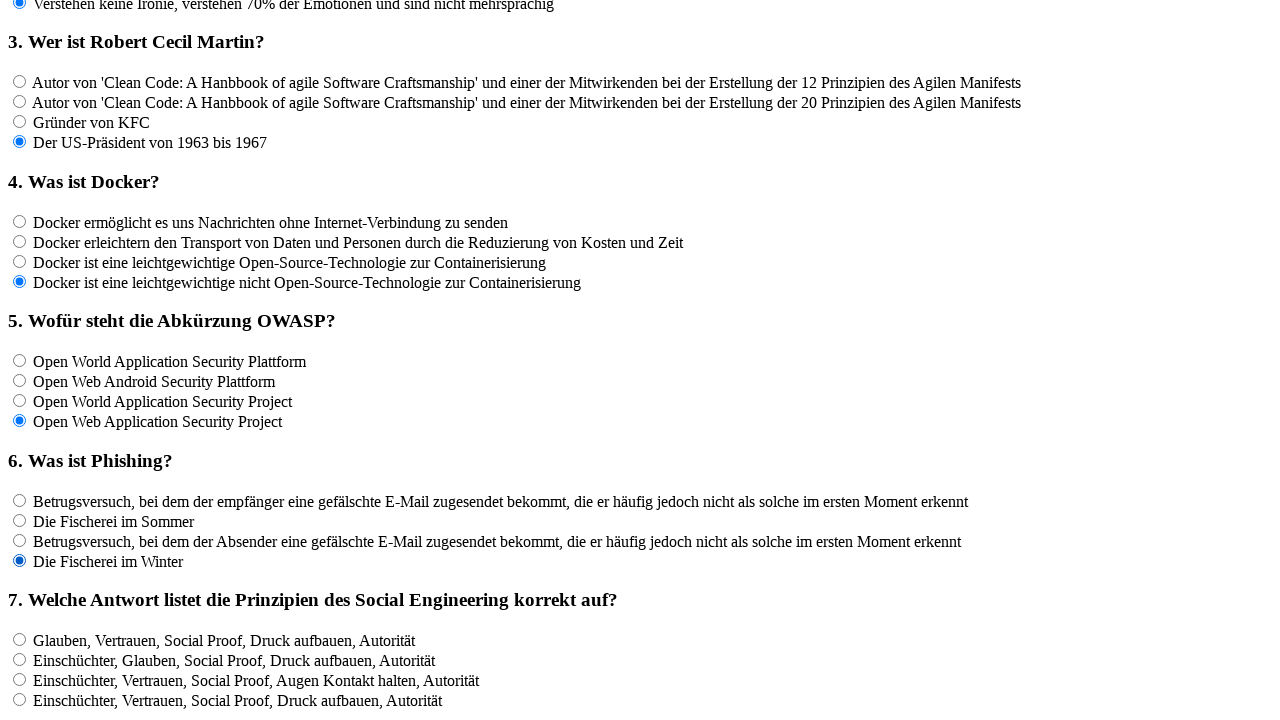

Clicked an answer option for question 7 at (20, 639) on input[name='rf7'] >> nth=0
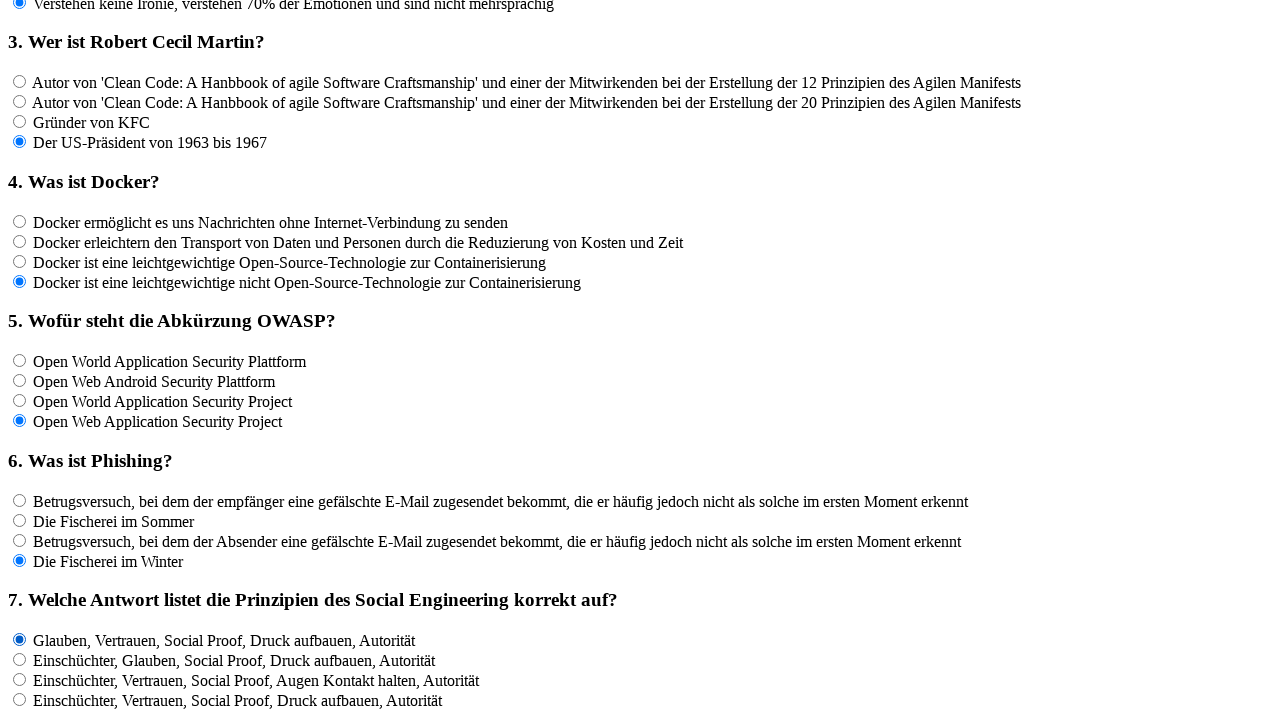

Waited 100ms after clicking answer for question 7
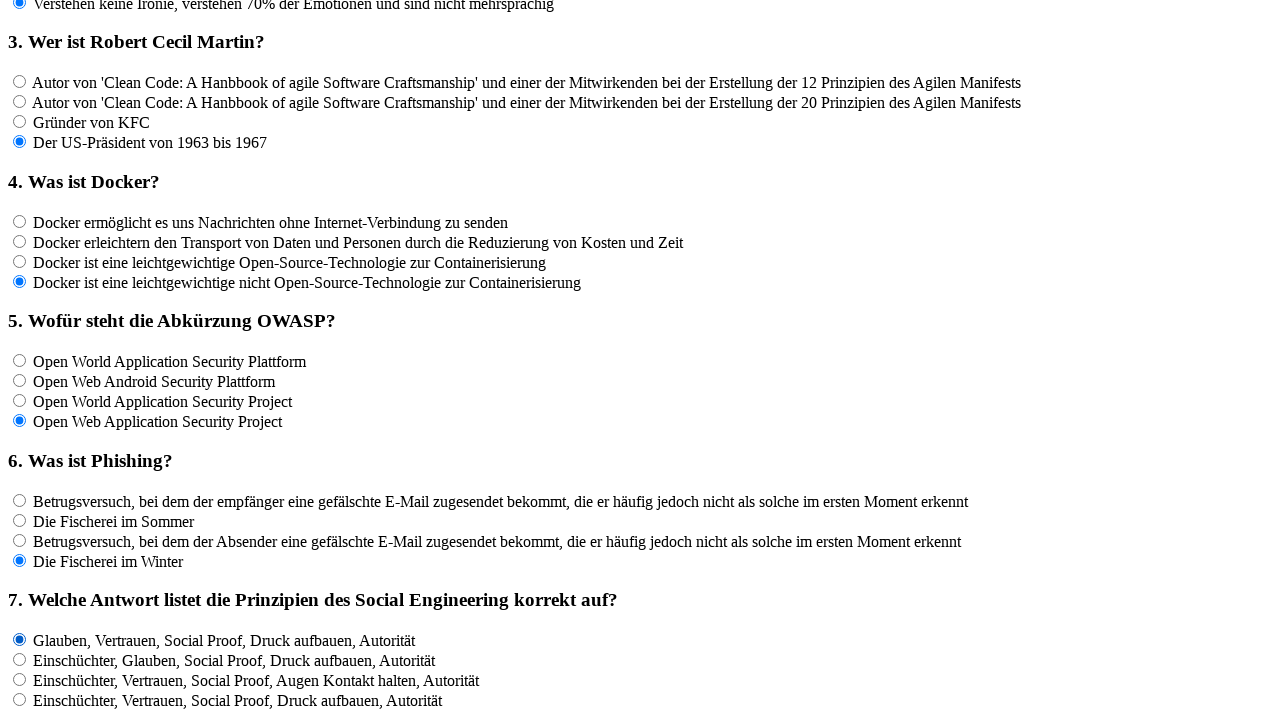

Clicked an answer option for question 7 at (20, 659) on input[name='rf7'] >> nth=1
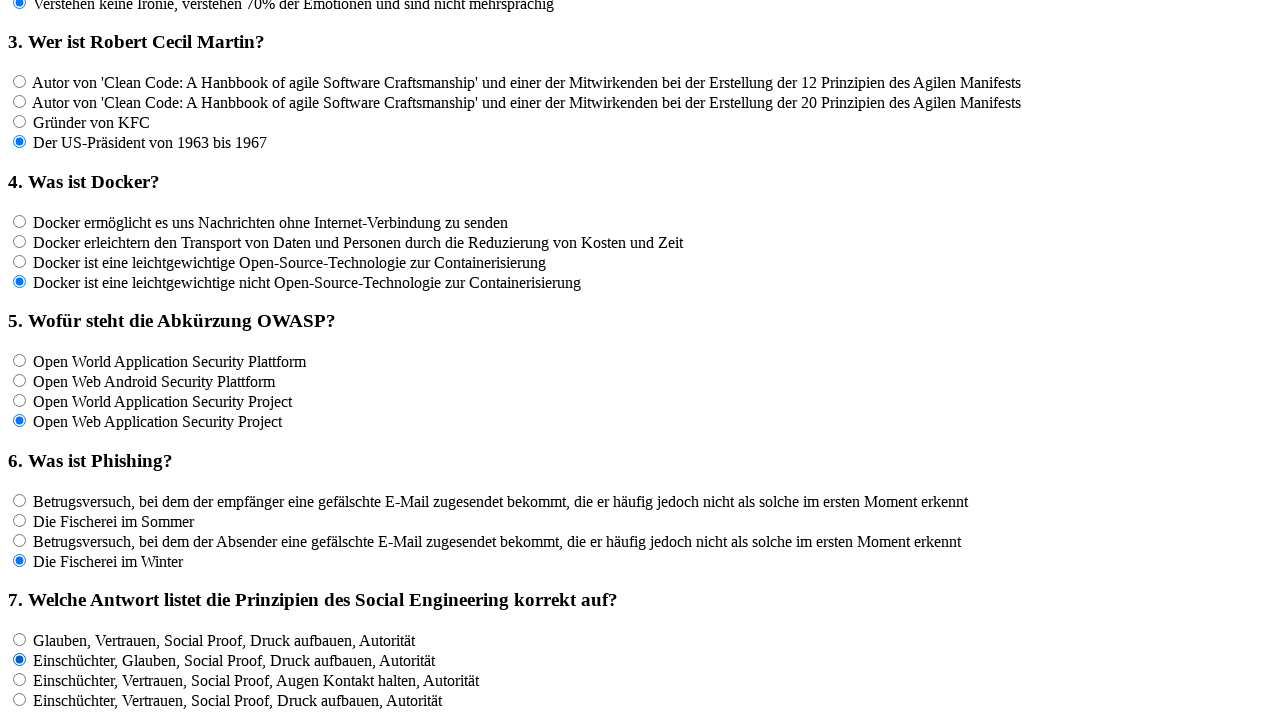

Waited 100ms after clicking answer for question 7
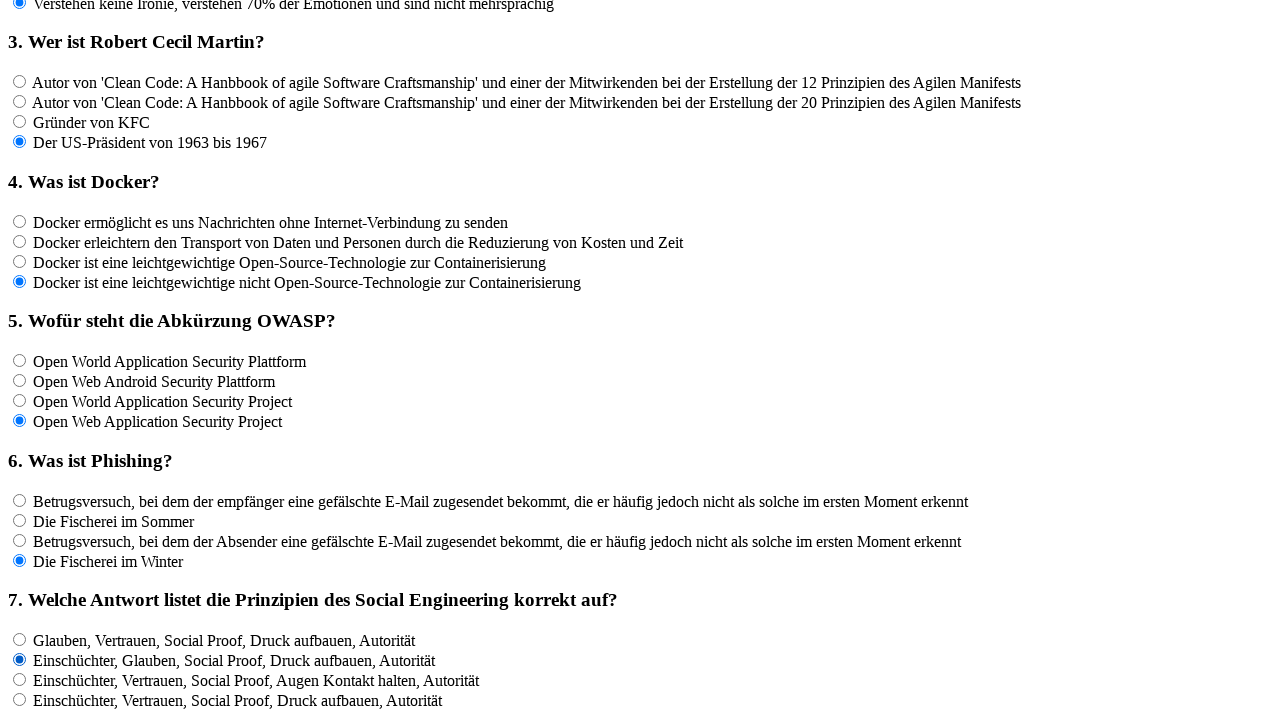

Clicked an answer option for question 7 at (20, 679) on input[name='rf7'] >> nth=2
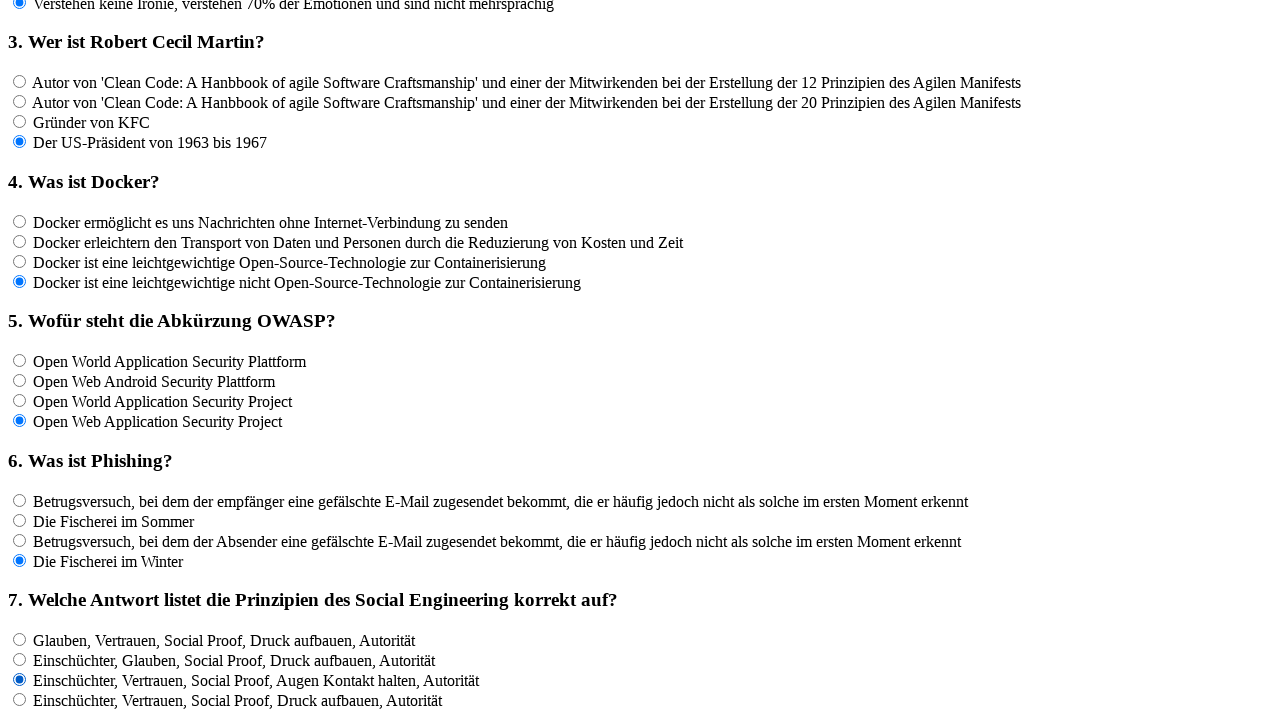

Waited 100ms after clicking answer for question 7
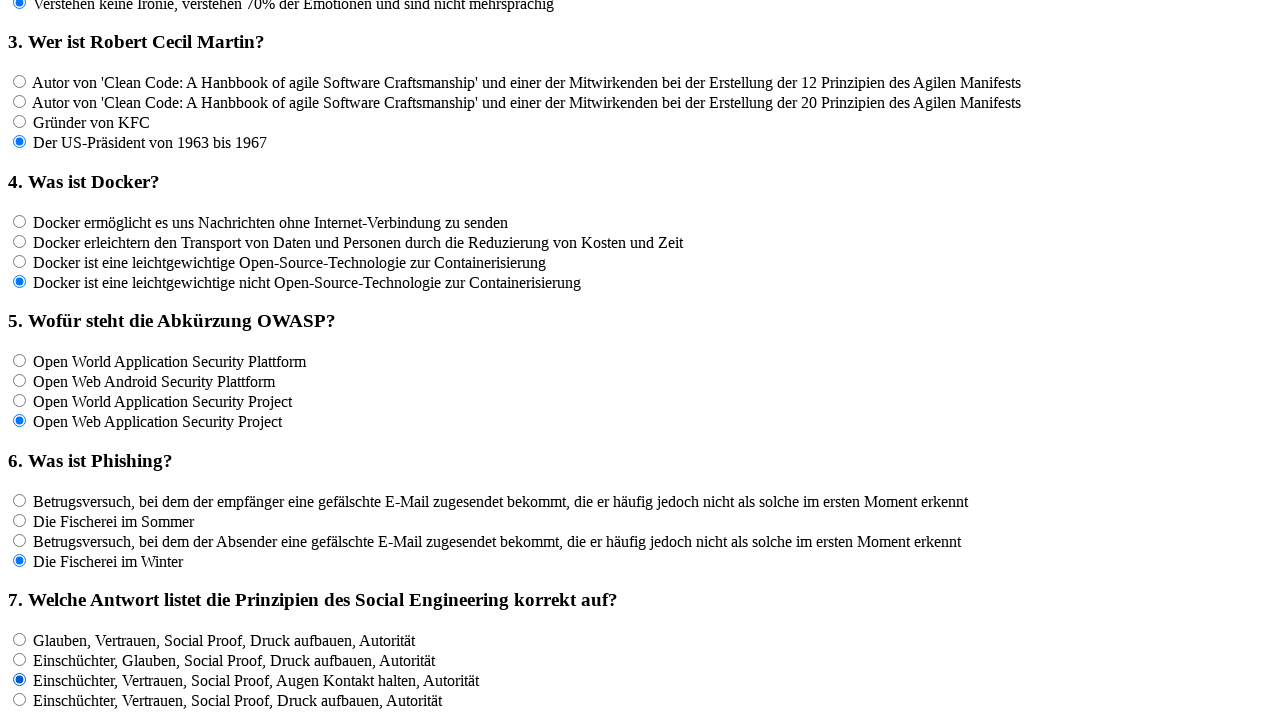

Clicked an answer option for question 7 at (20, 699) on input[name='rf7'] >> nth=3
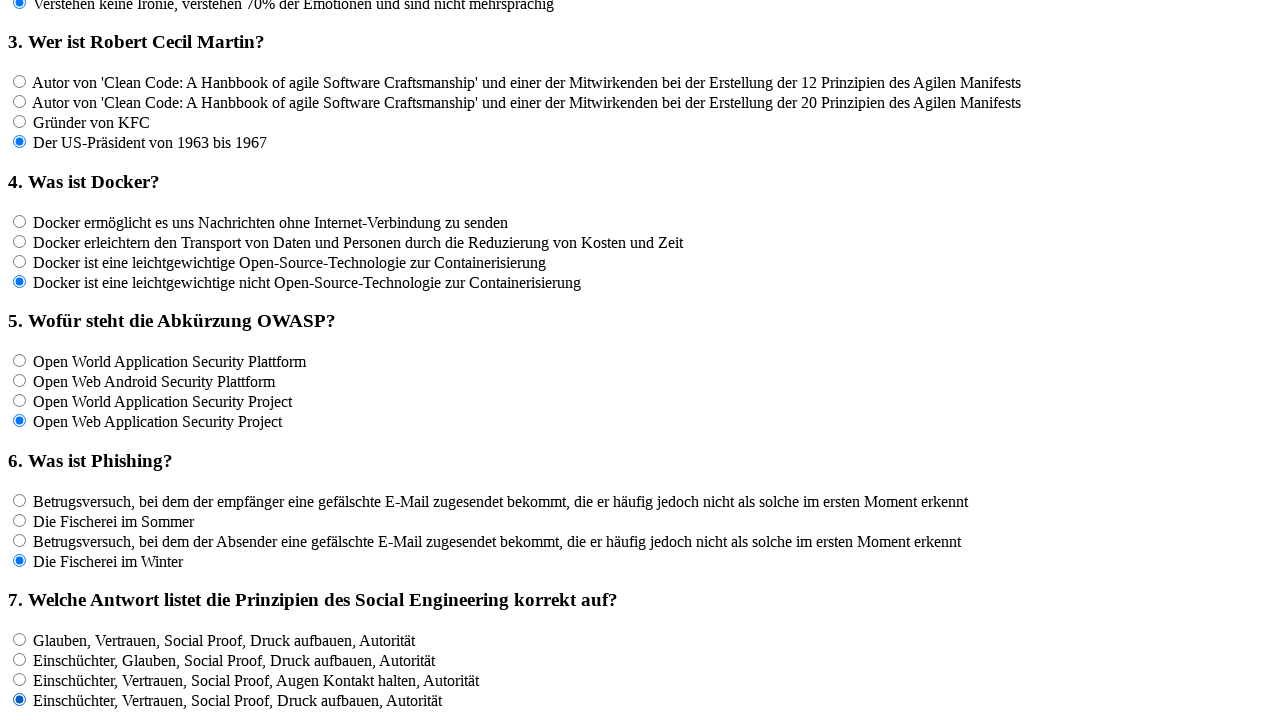

Waited 100ms after clicking answer for question 7
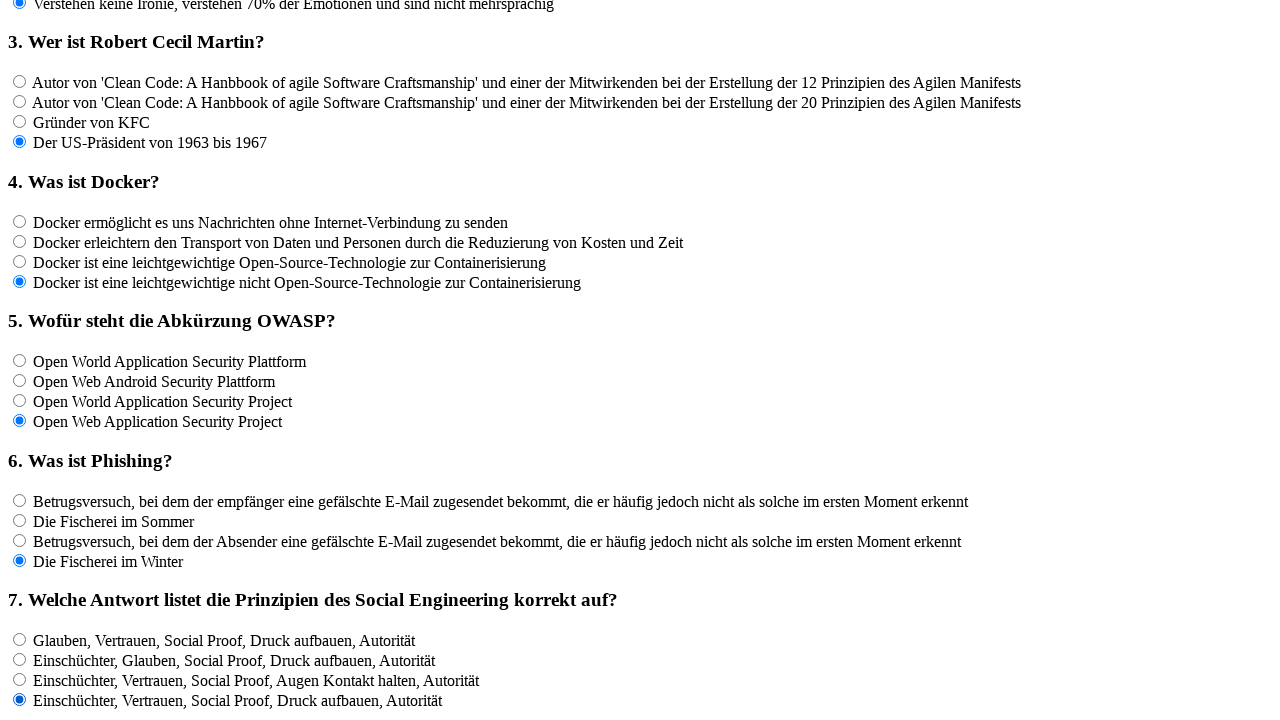

Found all answer options for question 8
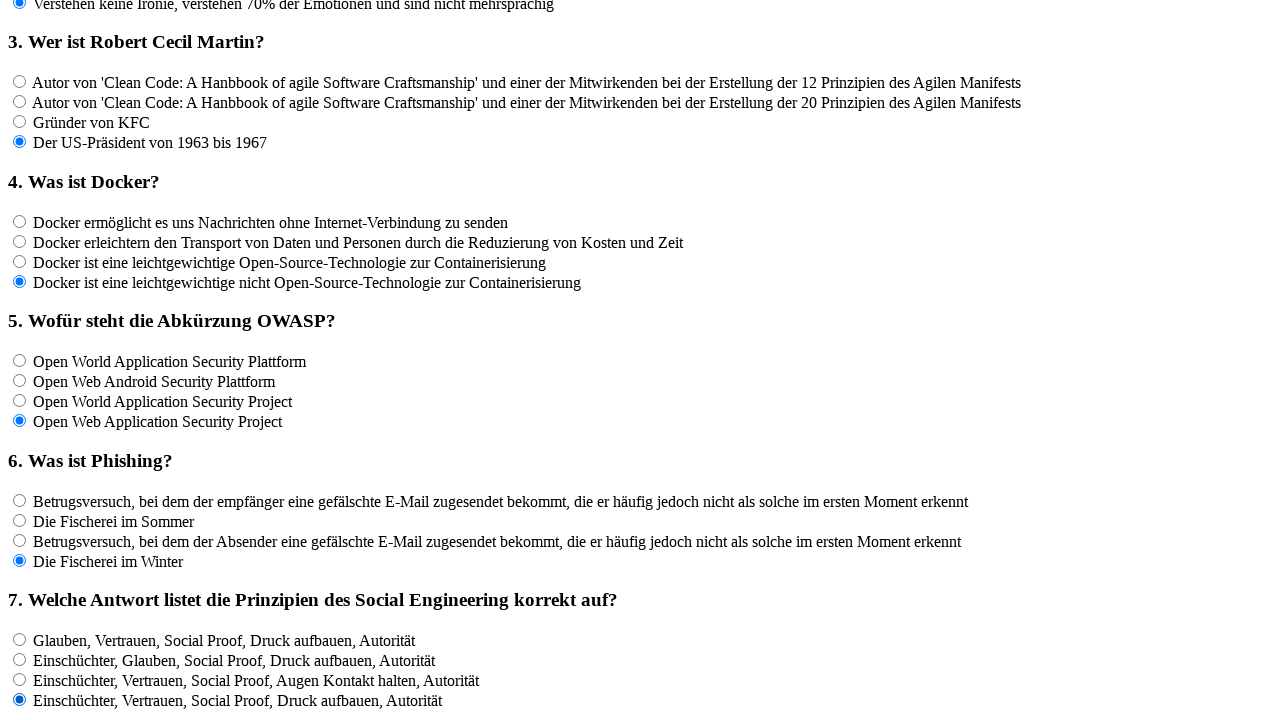

Clicked an answer option for question 8 at (20, 361) on input[name='rf8'] >> nth=0
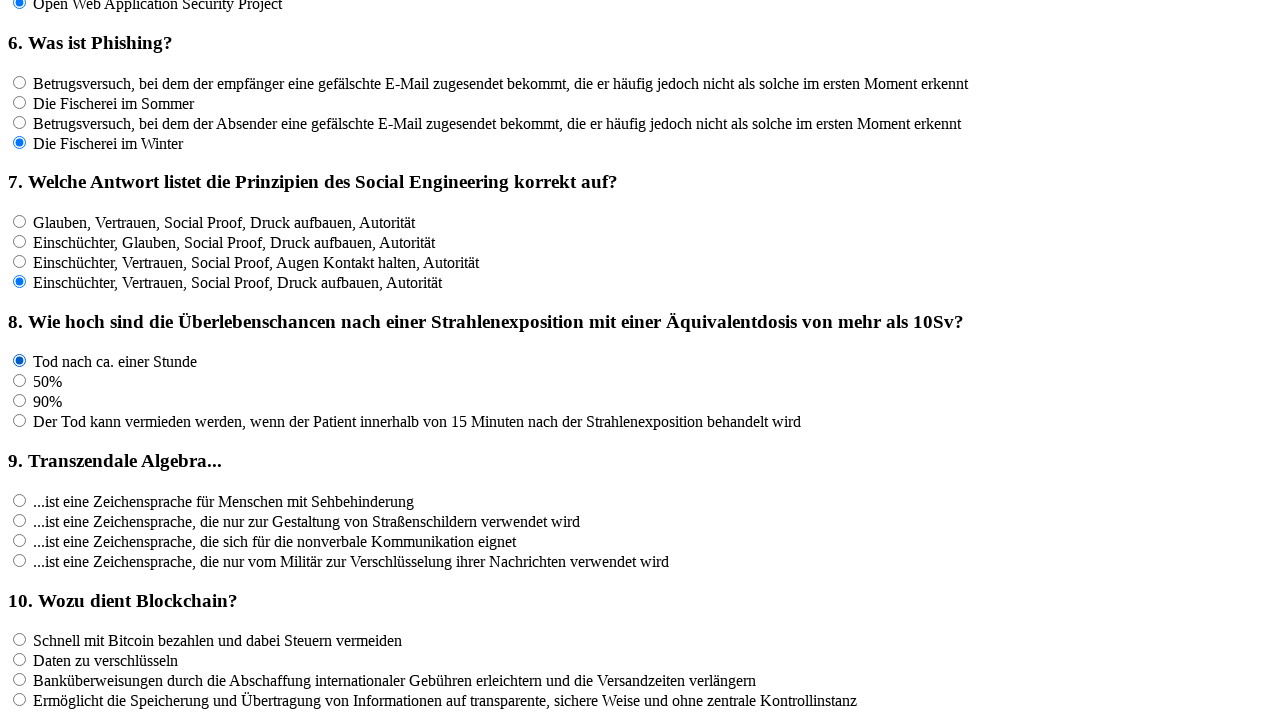

Waited 100ms after clicking answer for question 8
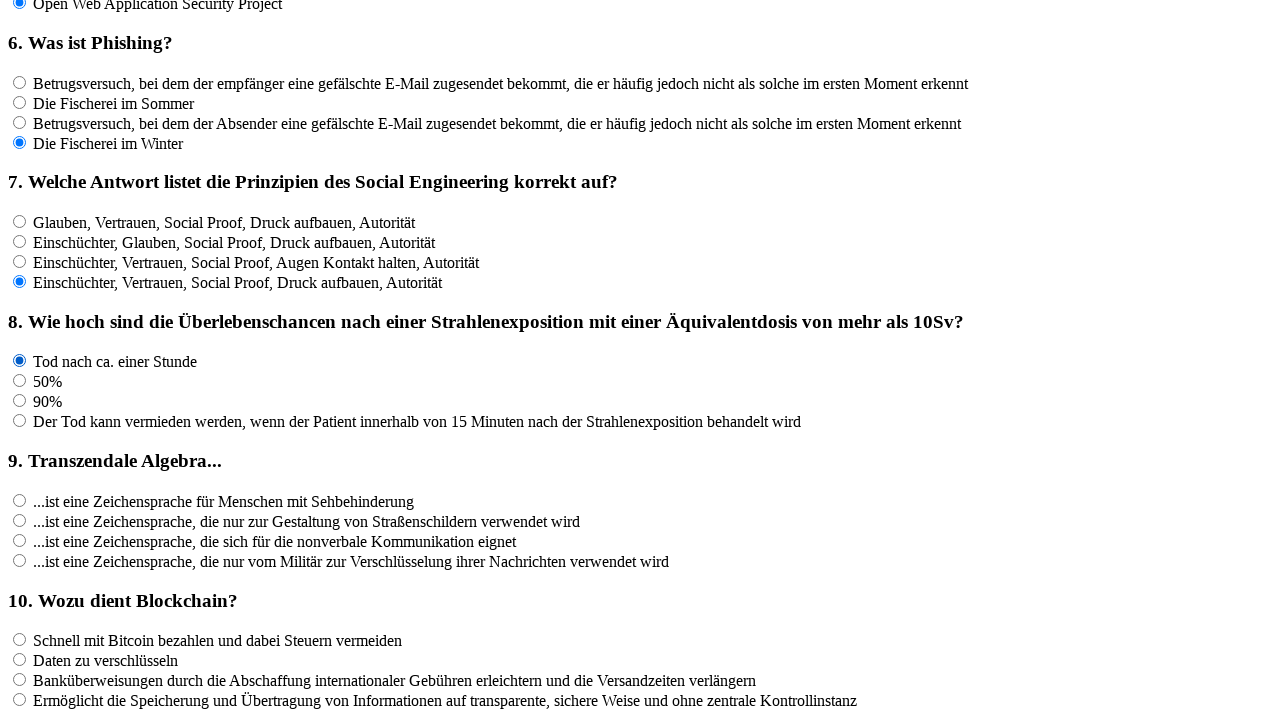

Clicked an answer option for question 8 at (20, 381) on input[name='rf8'] >> nth=1
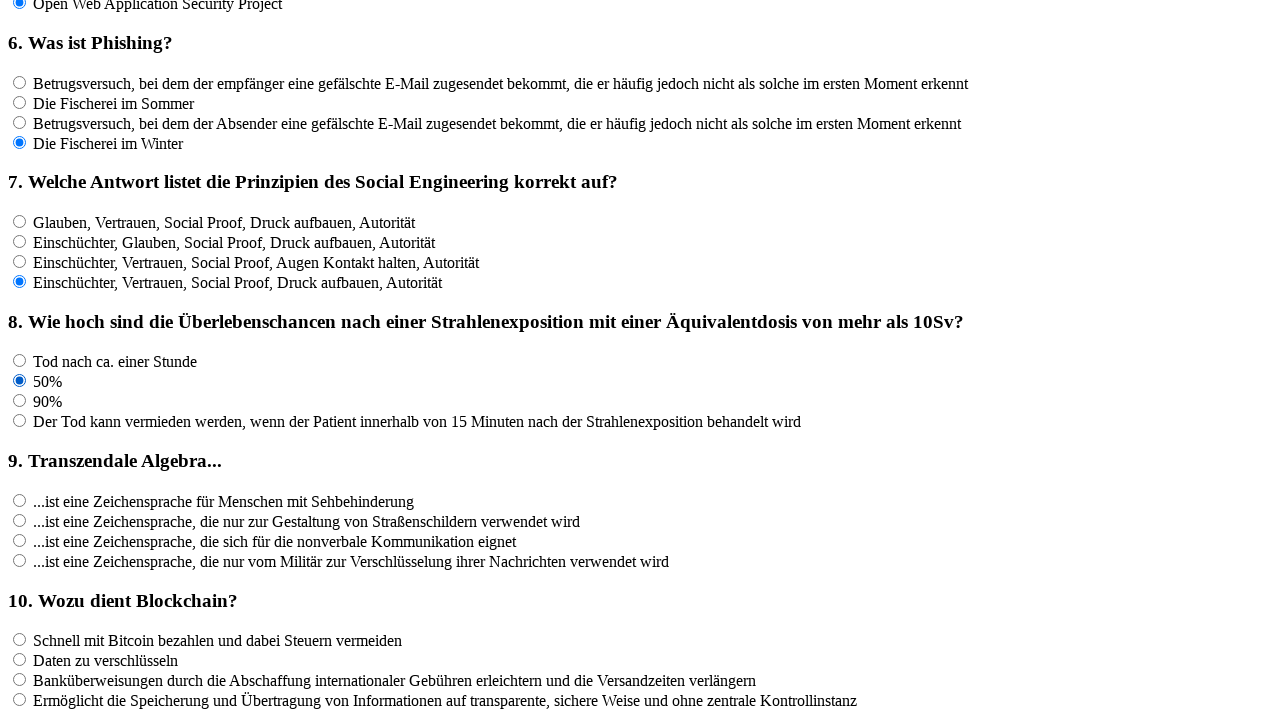

Waited 100ms after clicking answer for question 8
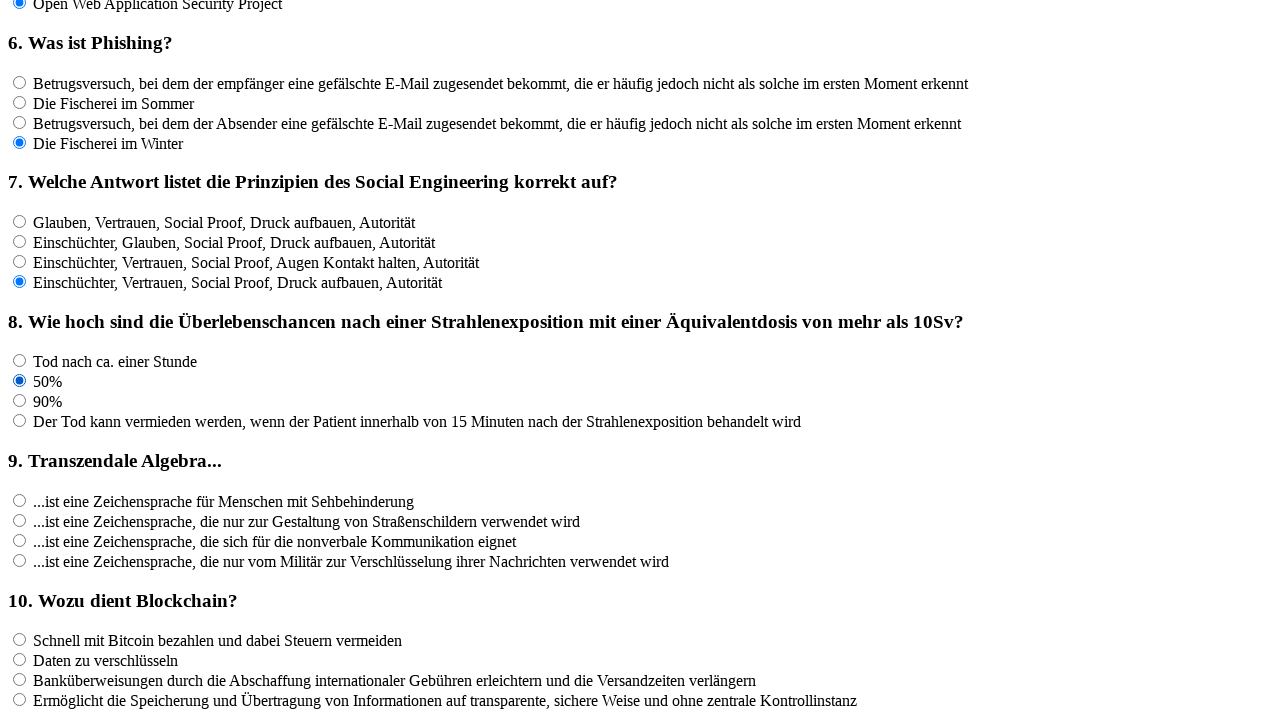

Clicked an answer option for question 8 at (20, 401) on input[name='rf8'] >> nth=2
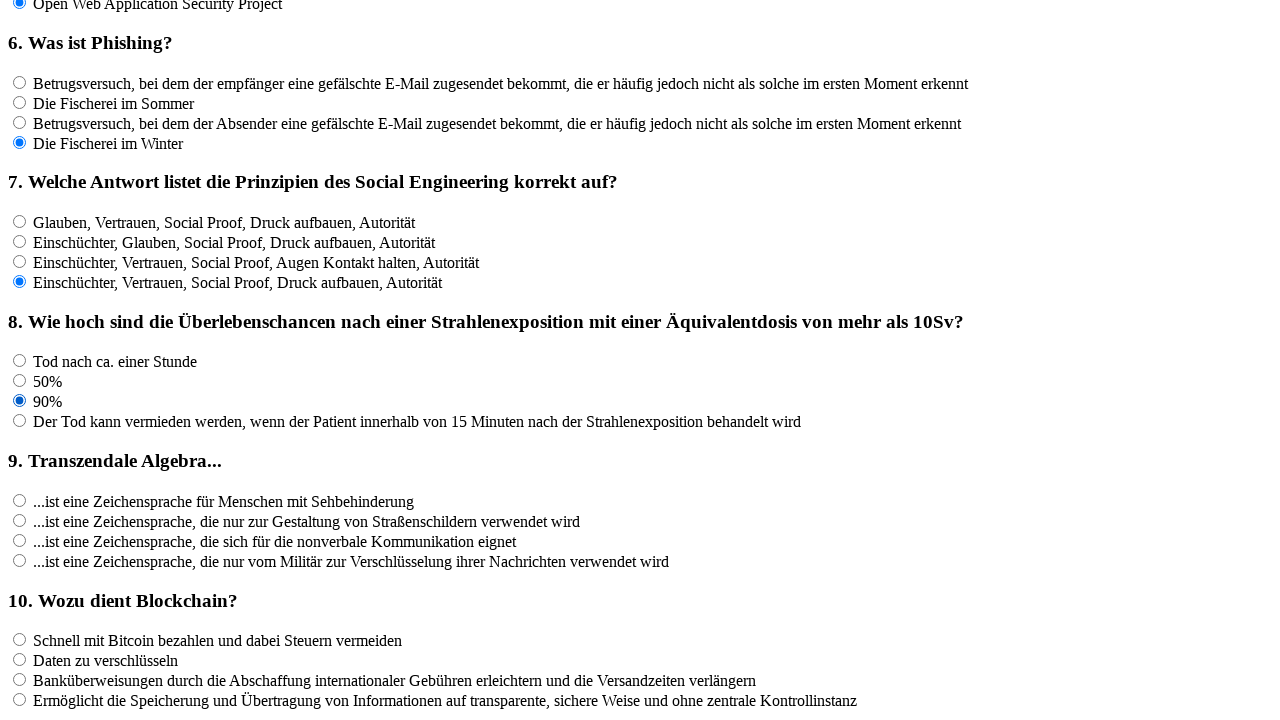

Waited 100ms after clicking answer for question 8
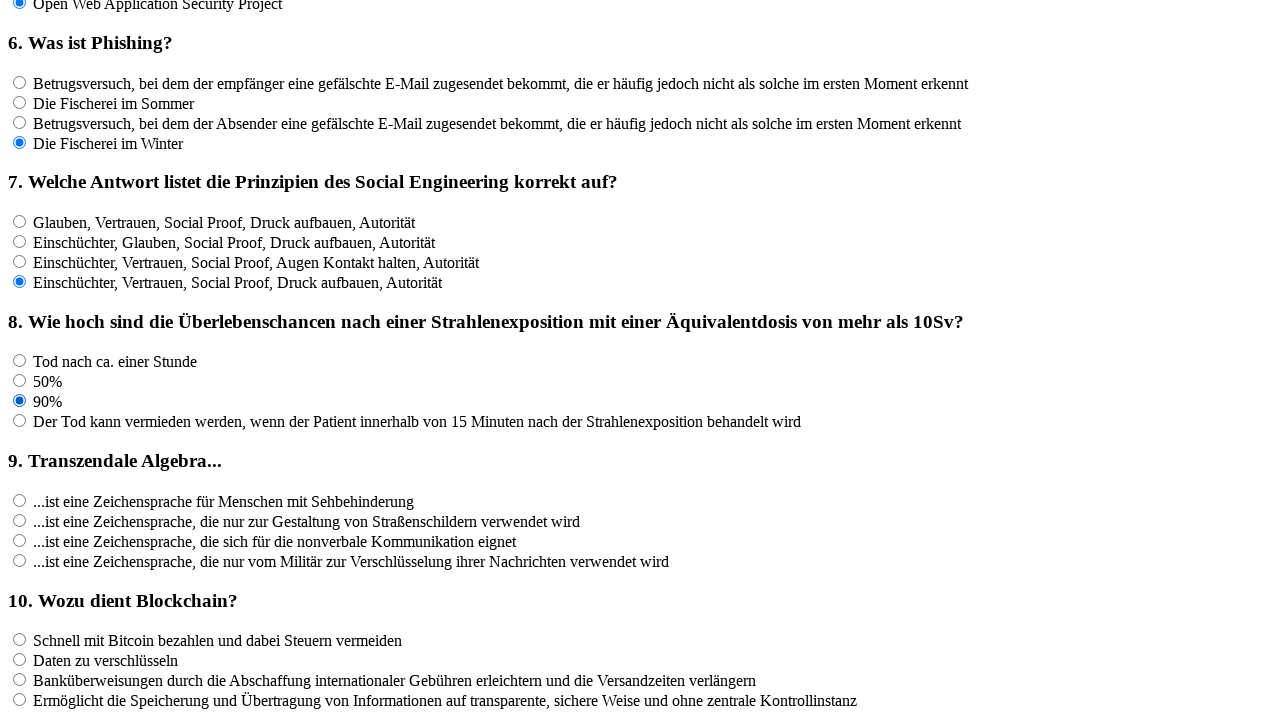

Clicked an answer option for question 8 at (20, 421) on input[name='rf8'] >> nth=3
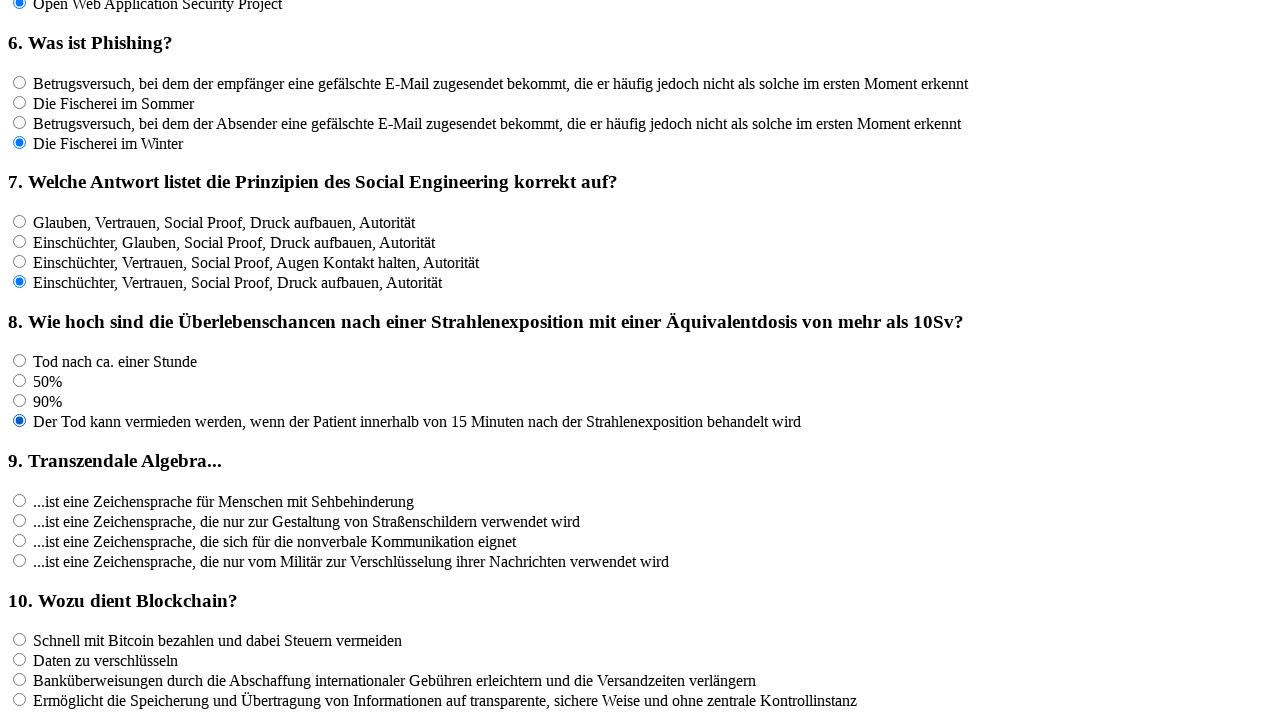

Waited 100ms after clicking answer for question 8
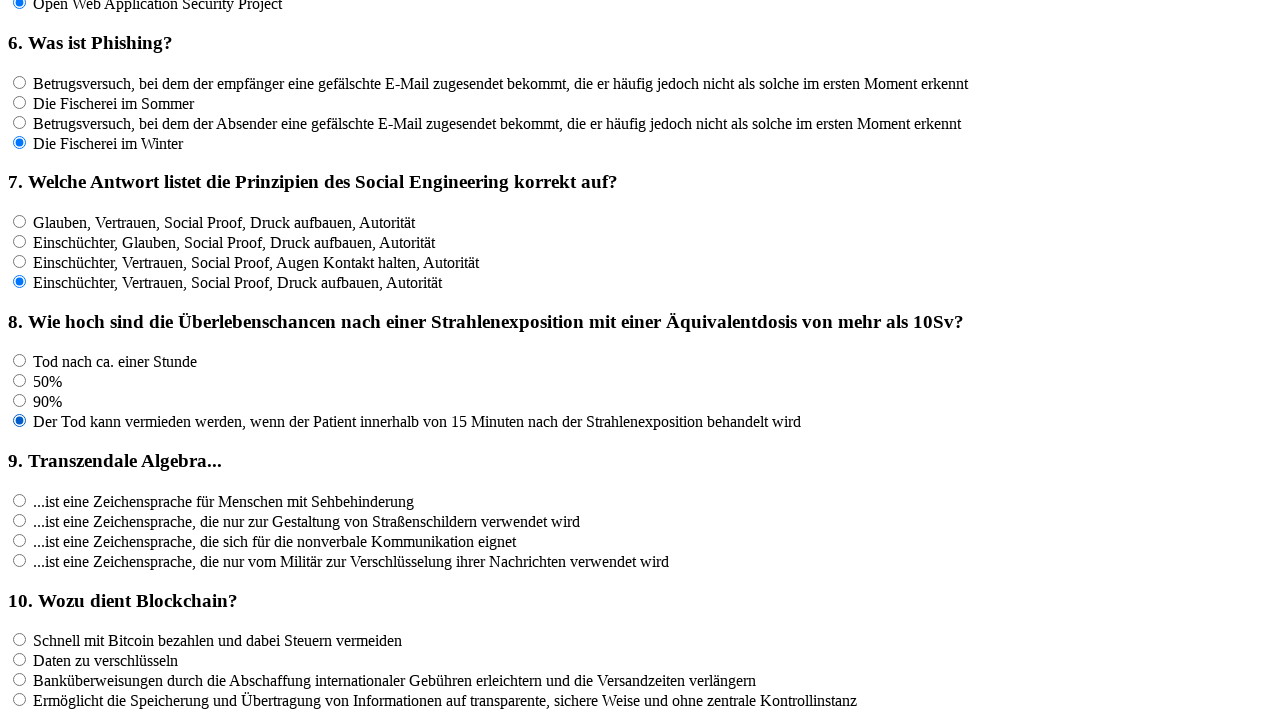

Found all answer options for question 9
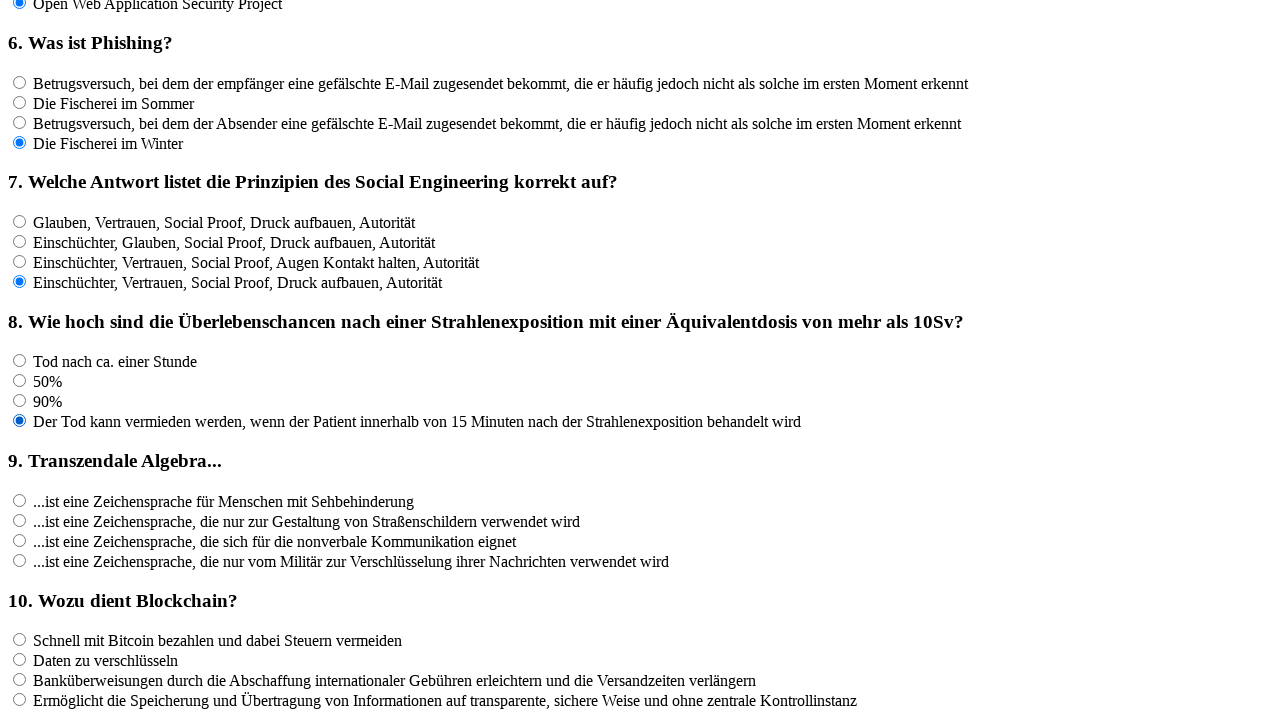

Clicked an answer option for question 9 at (20, 500) on input[name='rf9'] >> nth=0
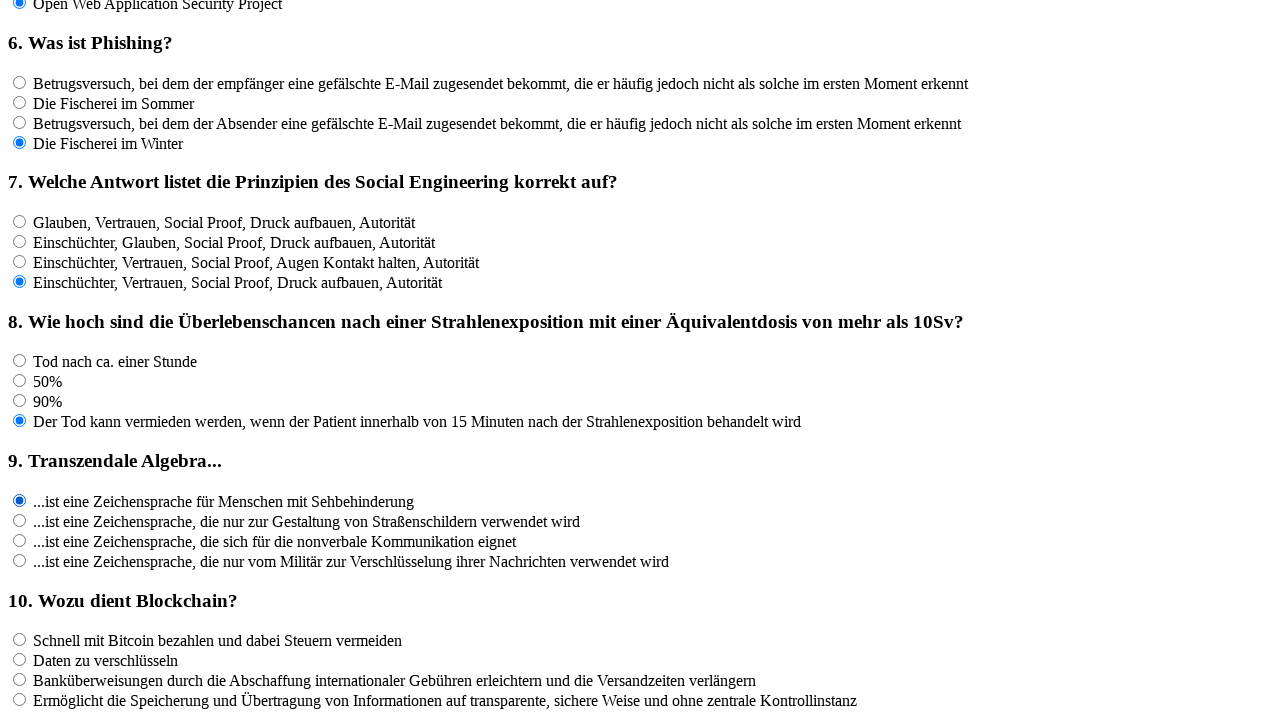

Waited 100ms after clicking answer for question 9
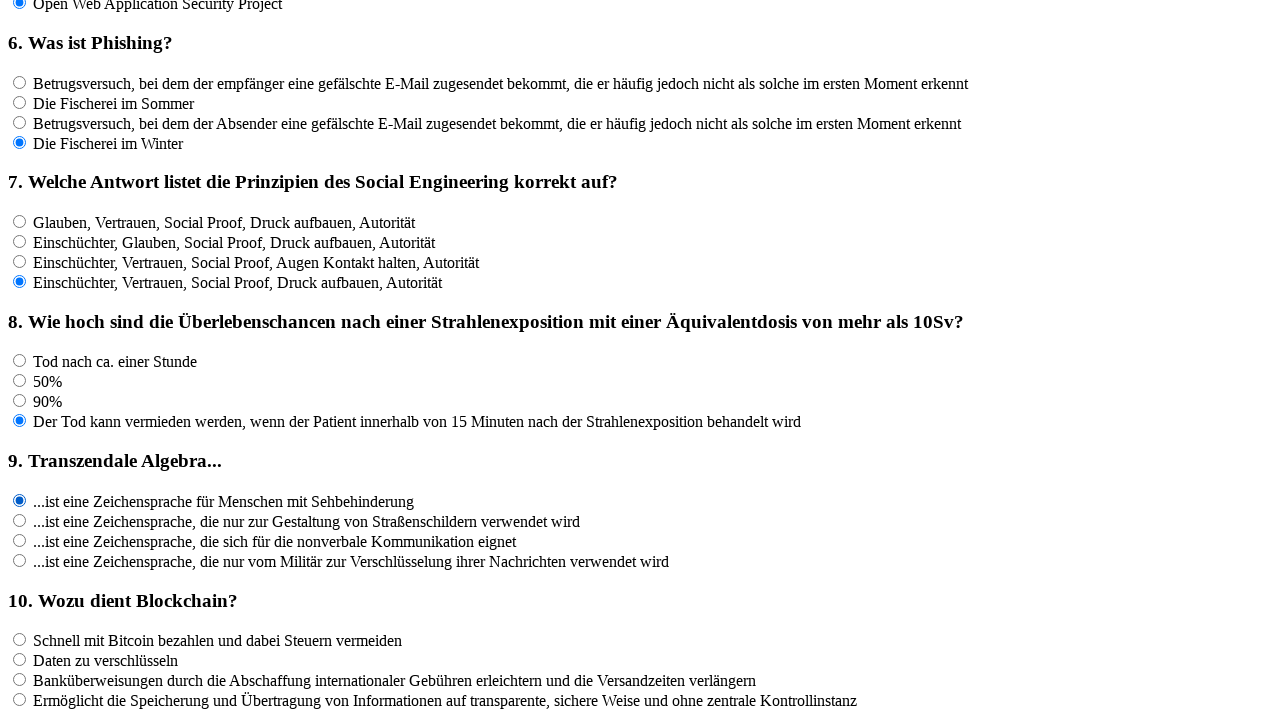

Clicked an answer option for question 9 at (20, 520) on input[name='rf9'] >> nth=1
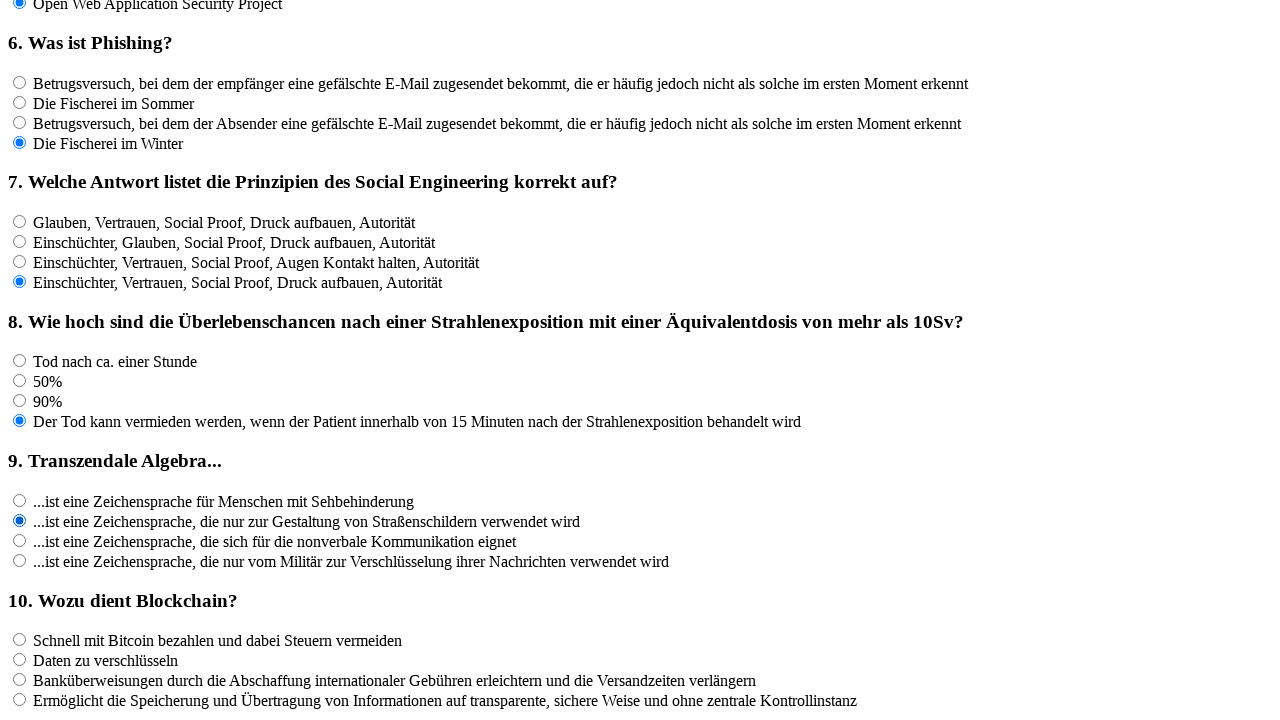

Waited 100ms after clicking answer for question 9
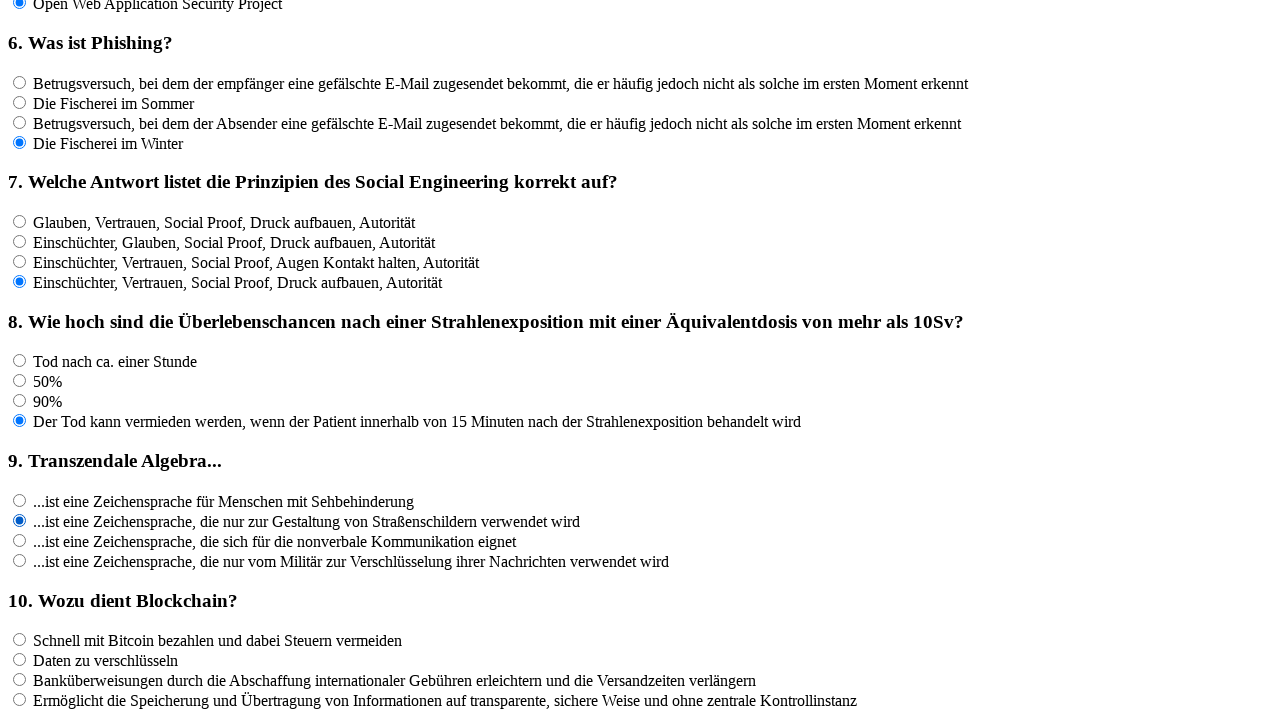

Clicked an answer option for question 9 at (20, 540) on input[name='rf9'] >> nth=2
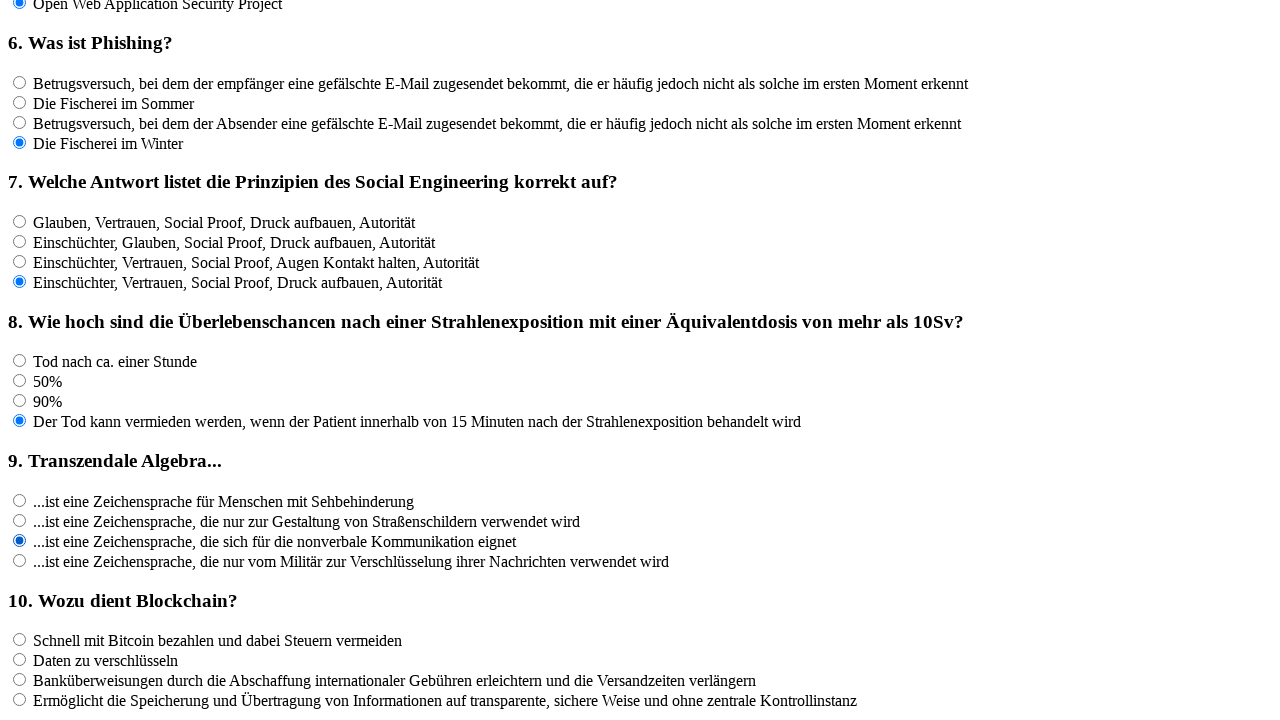

Waited 100ms after clicking answer for question 9
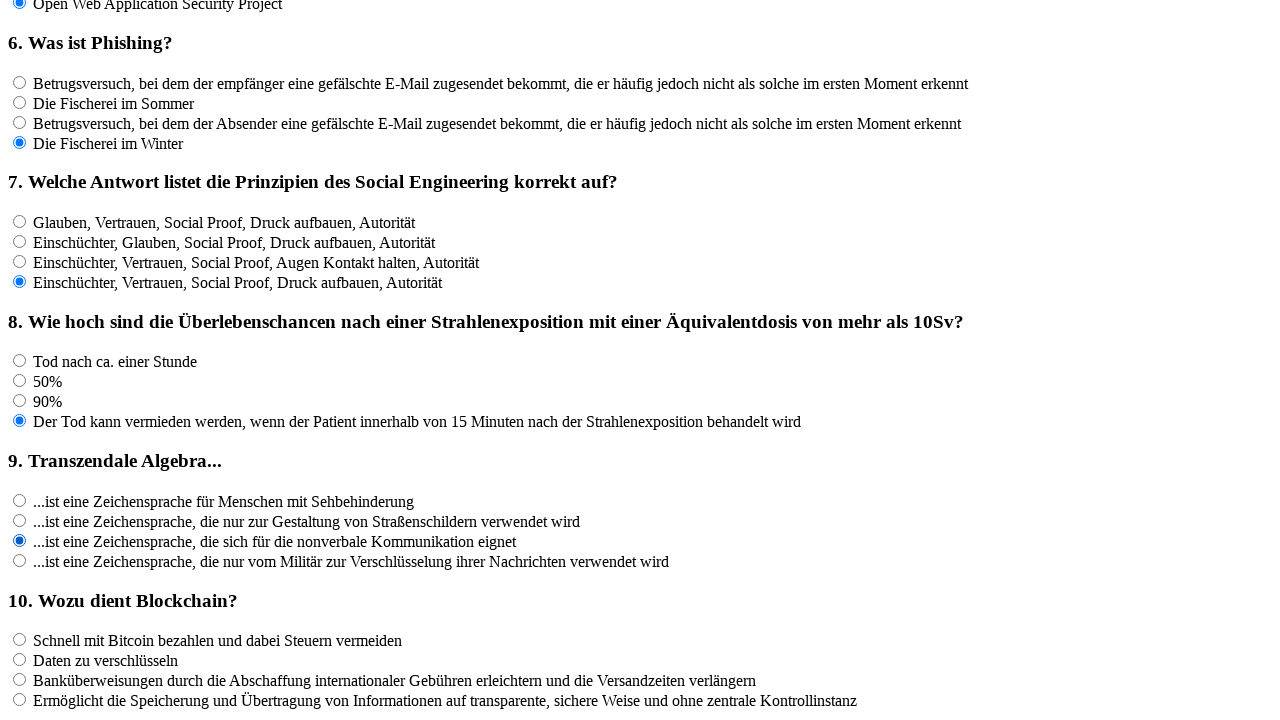

Clicked an answer option for question 9 at (20, 560) on input[name='rf9'] >> nth=3
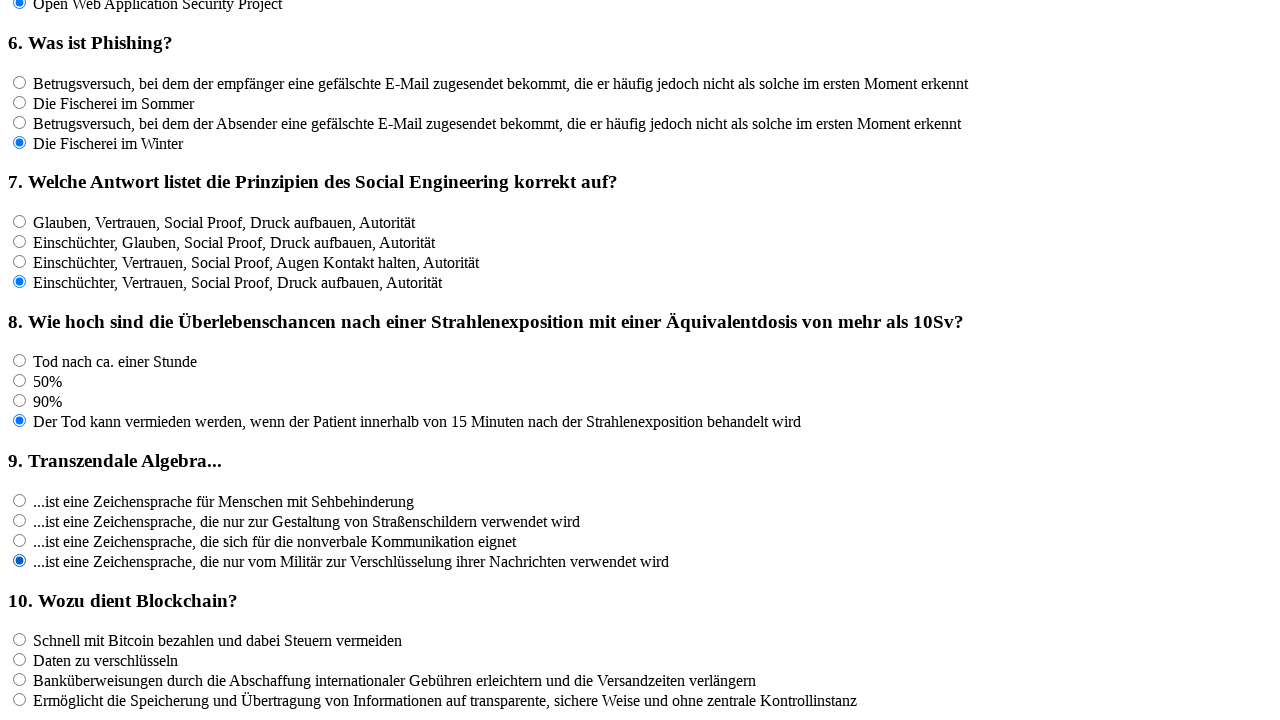

Waited 100ms after clicking answer for question 9
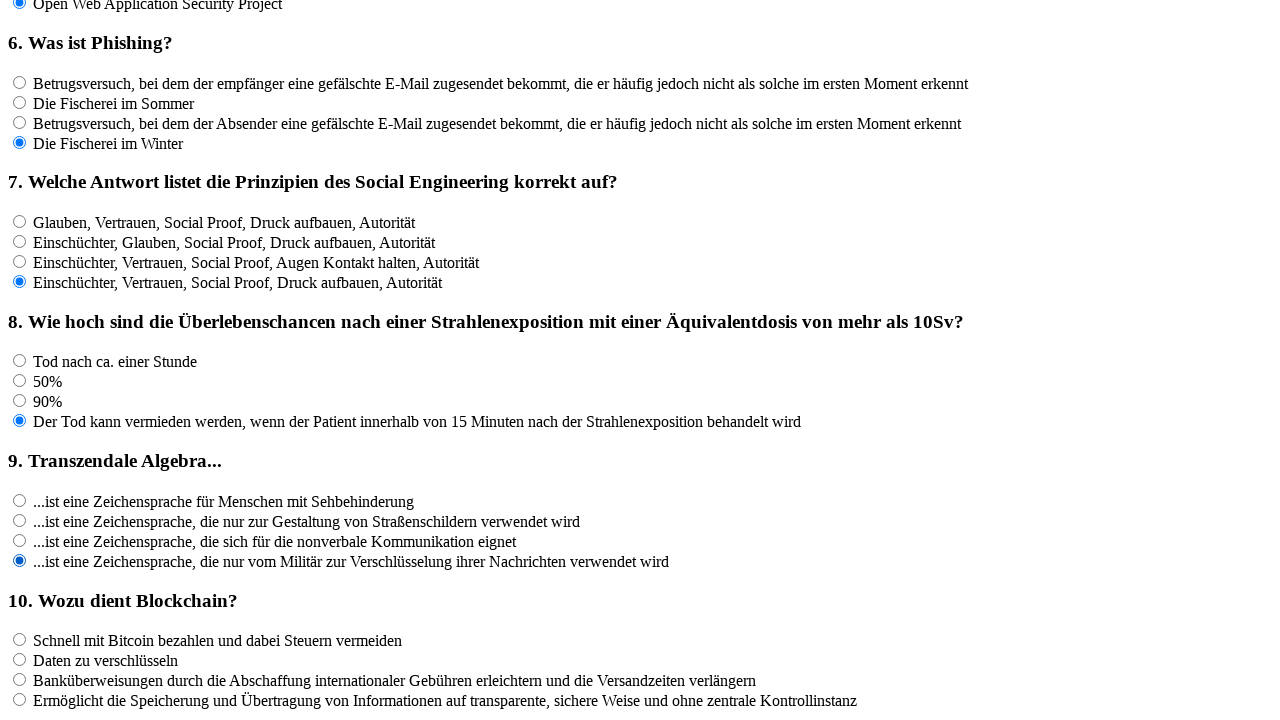

Found all answer options for question 10
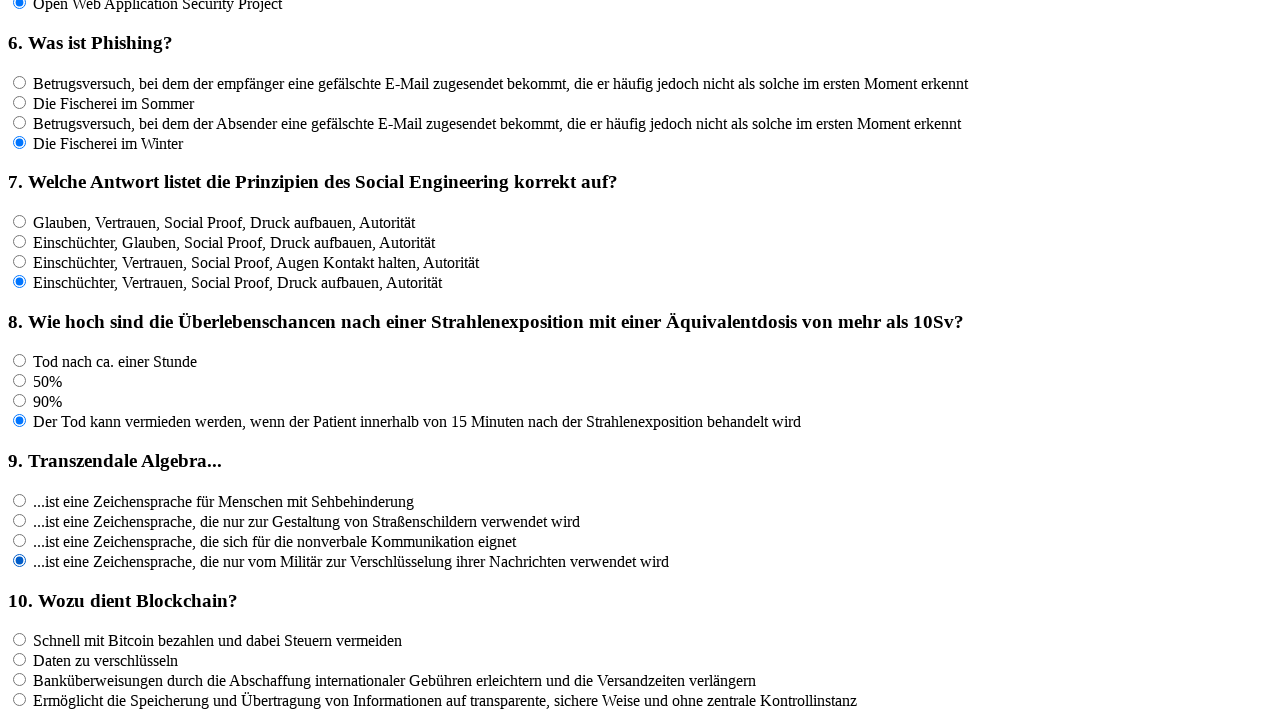

Clicked an answer option for question 10 at (20, 640) on input[name='rf10'] >> nth=0
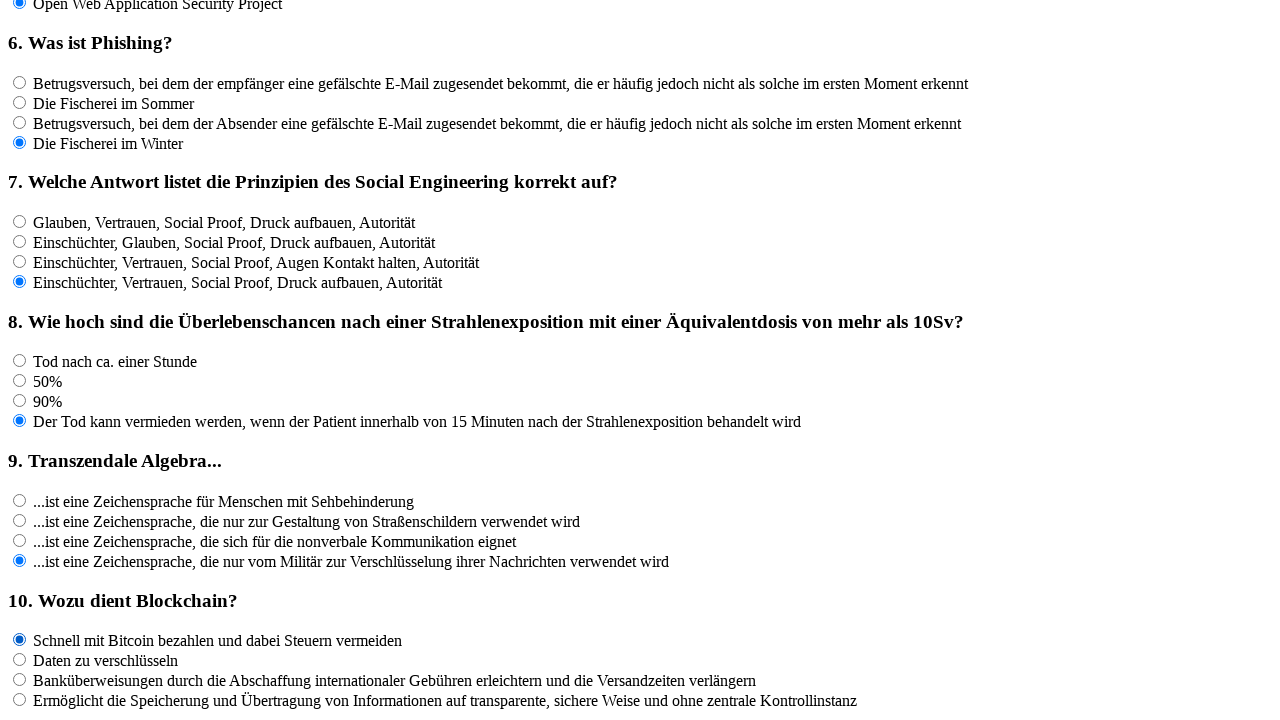

Waited 100ms after clicking answer for question 10
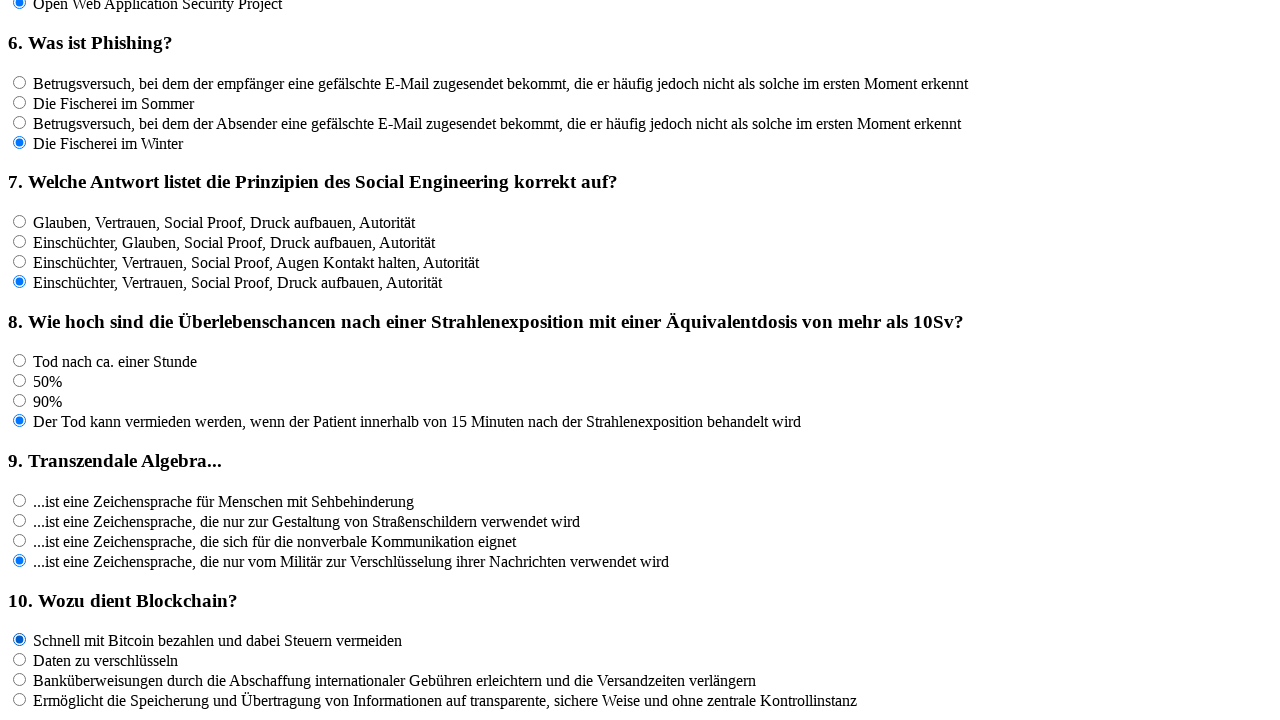

Clicked an answer option for question 10 at (20, 660) on input[name='rf10'] >> nth=1
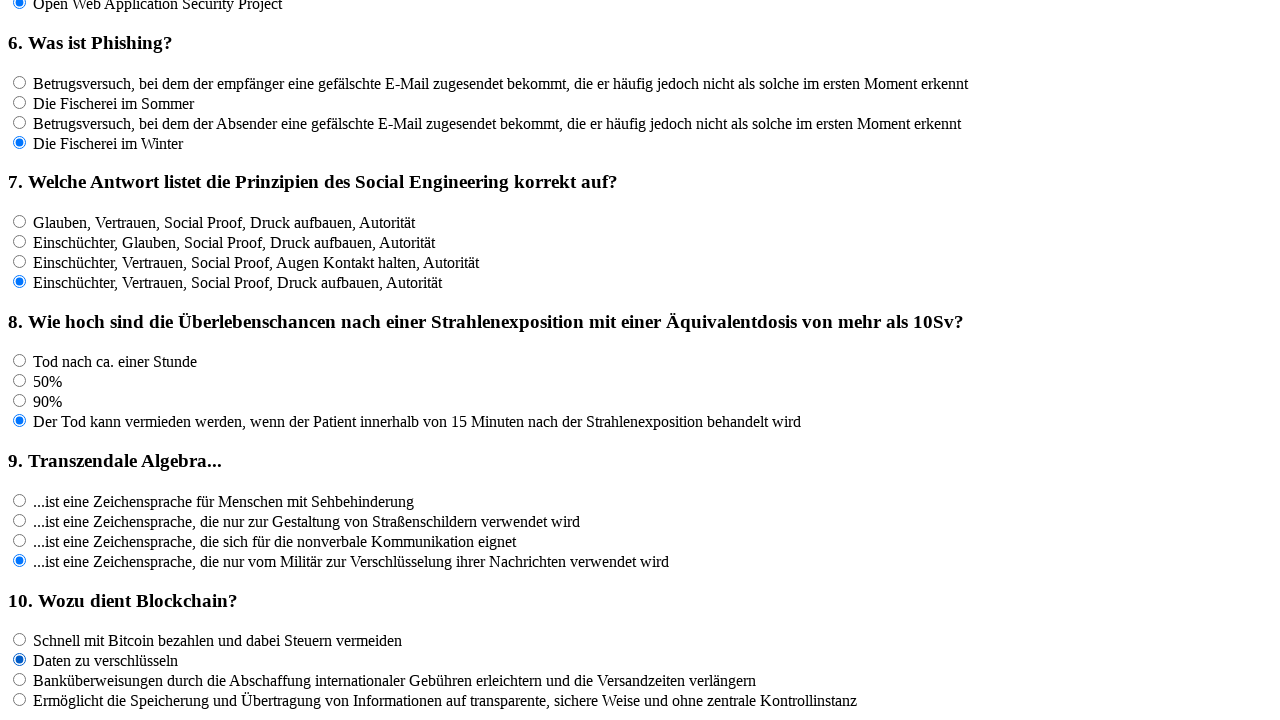

Waited 100ms after clicking answer for question 10
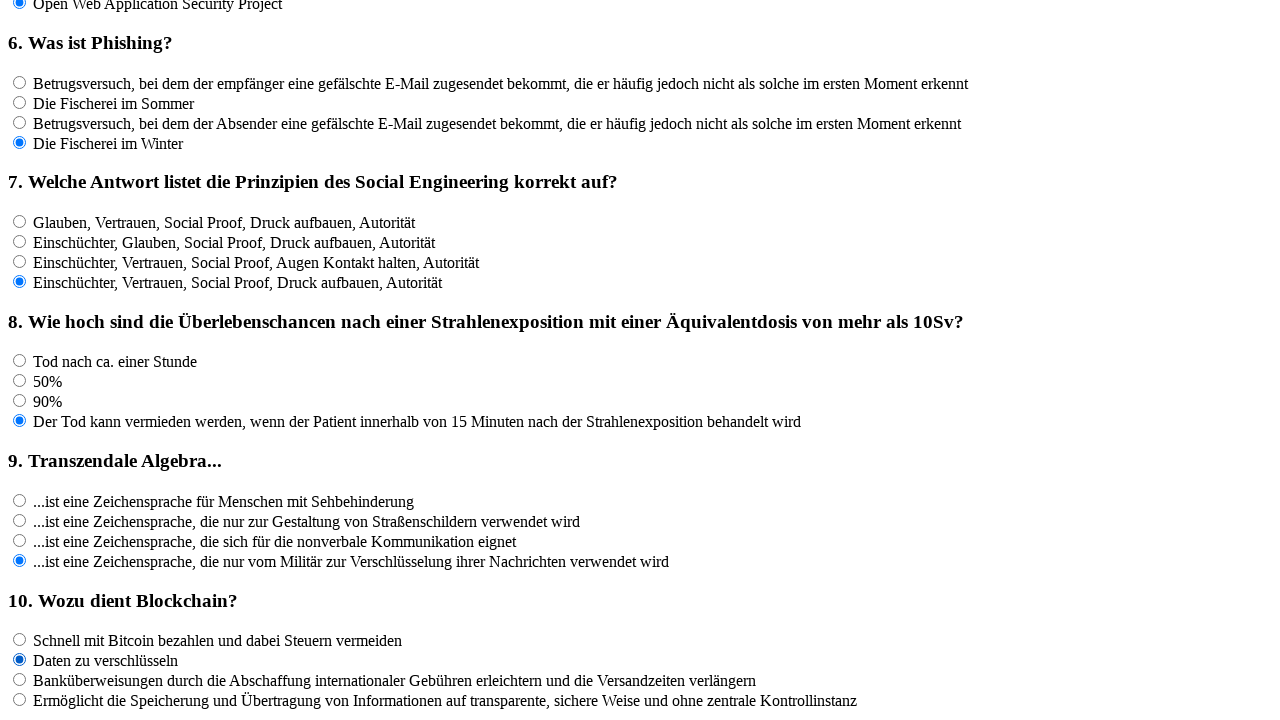

Clicked an answer option for question 10 at (20, 680) on input[name='rf10'] >> nth=2
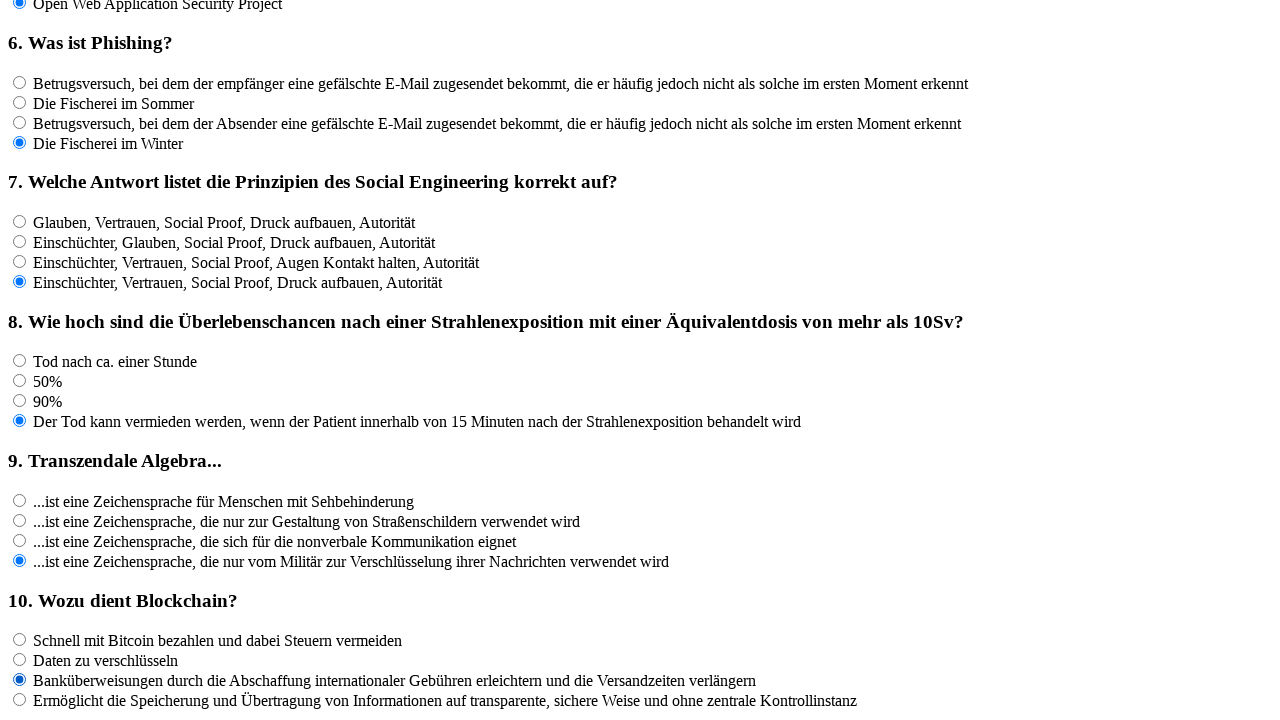

Waited 100ms after clicking answer for question 10
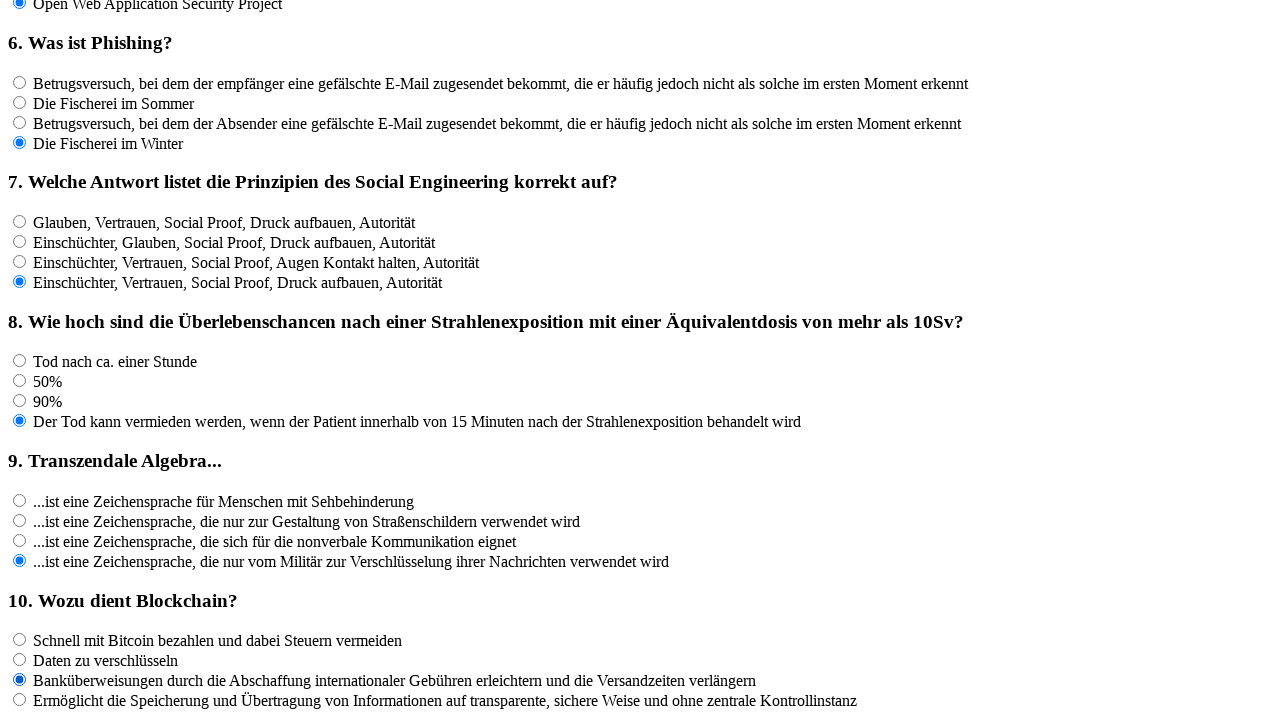

Clicked an answer option for question 10 at (20, 700) on input[name='rf10'] >> nth=3
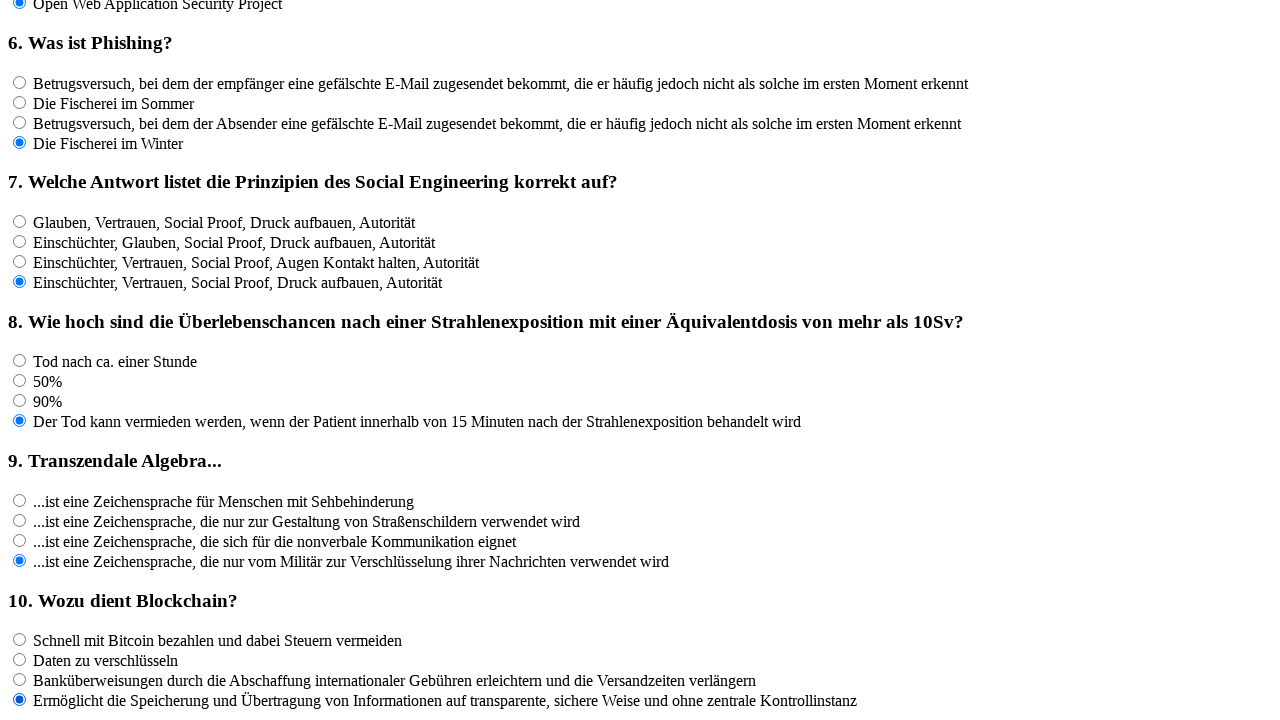

Waited 100ms after clicking answer for question 10
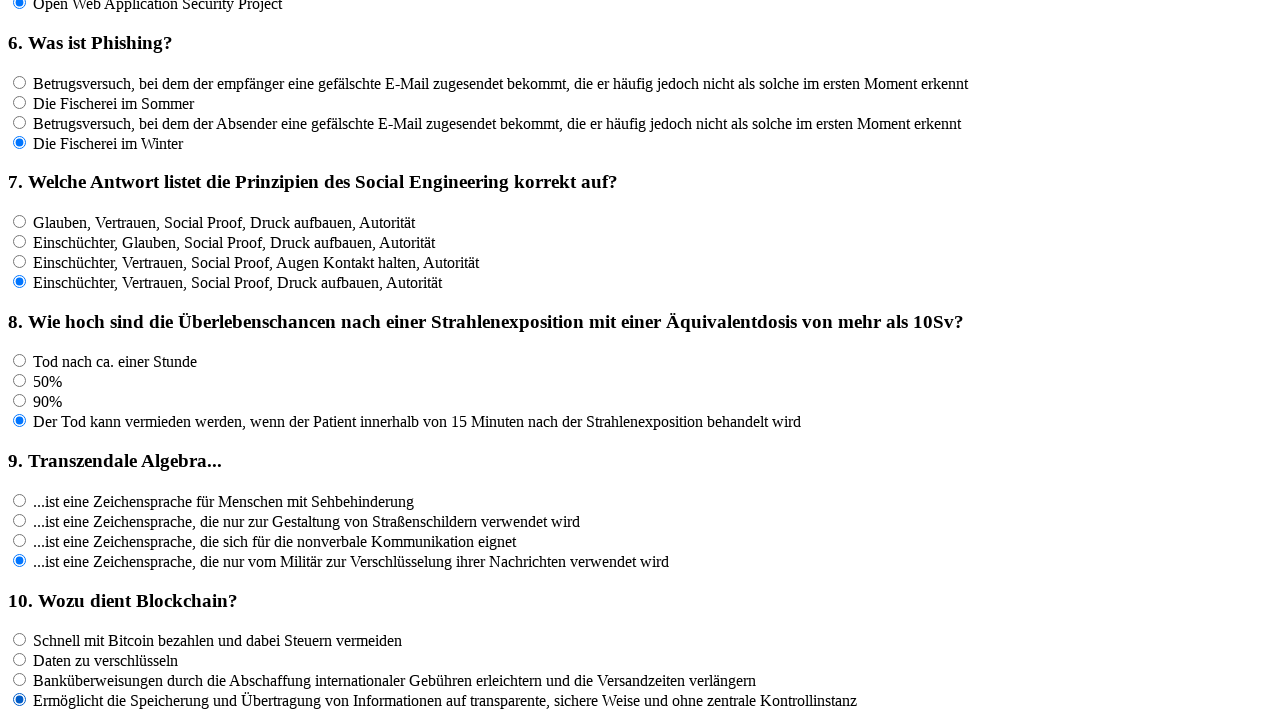

Found all answer options for question 11
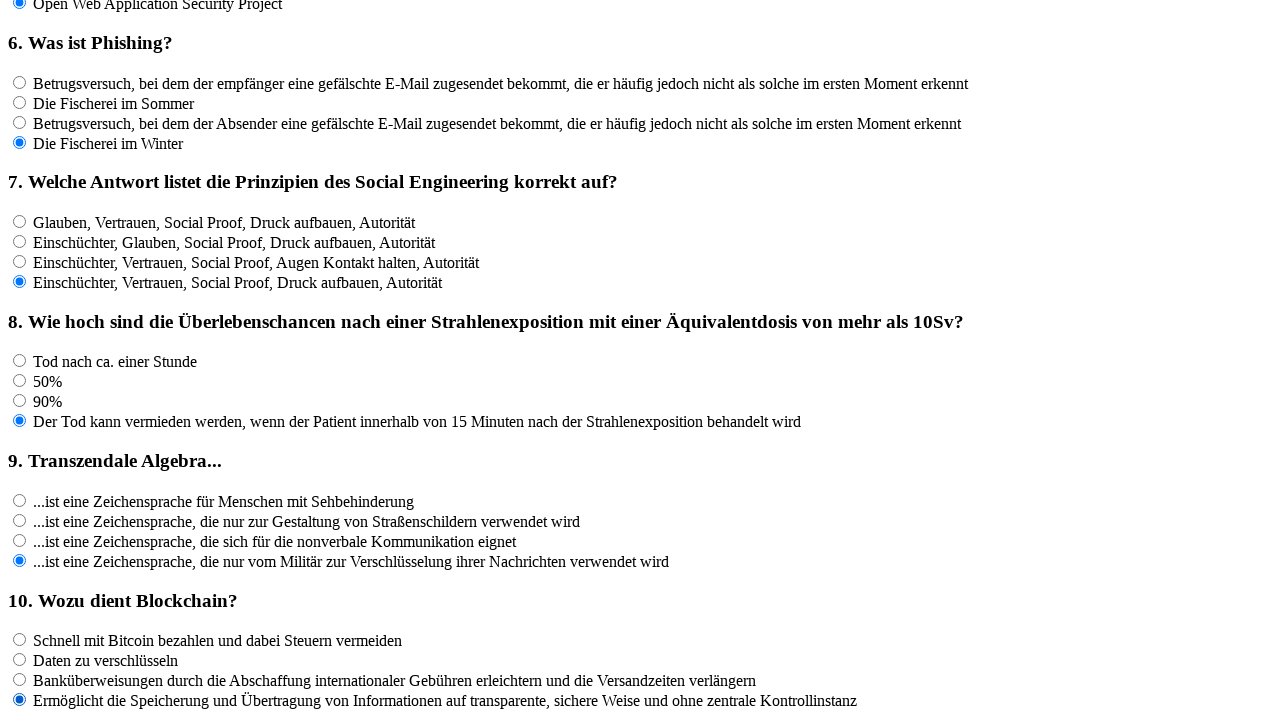

Clicked an answer option for question 11 at (20, 463) on input[name='rf11'] >> nth=0
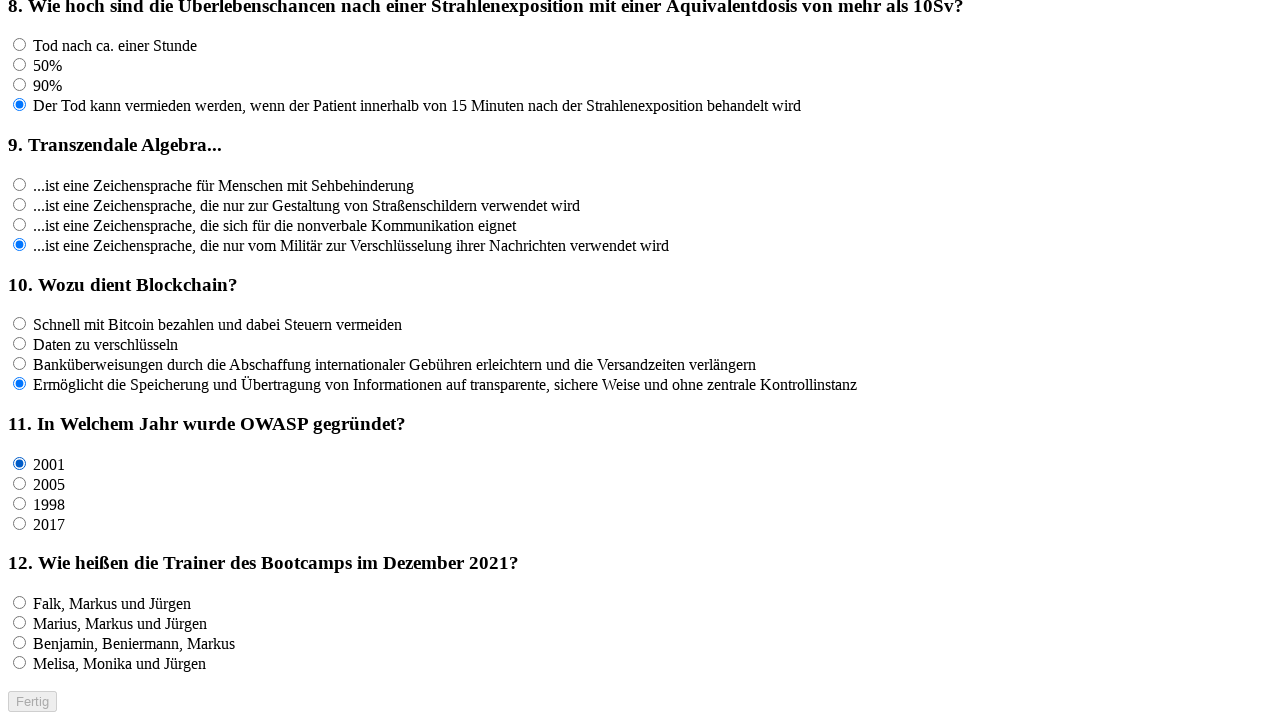

Waited 100ms after clicking answer for question 11
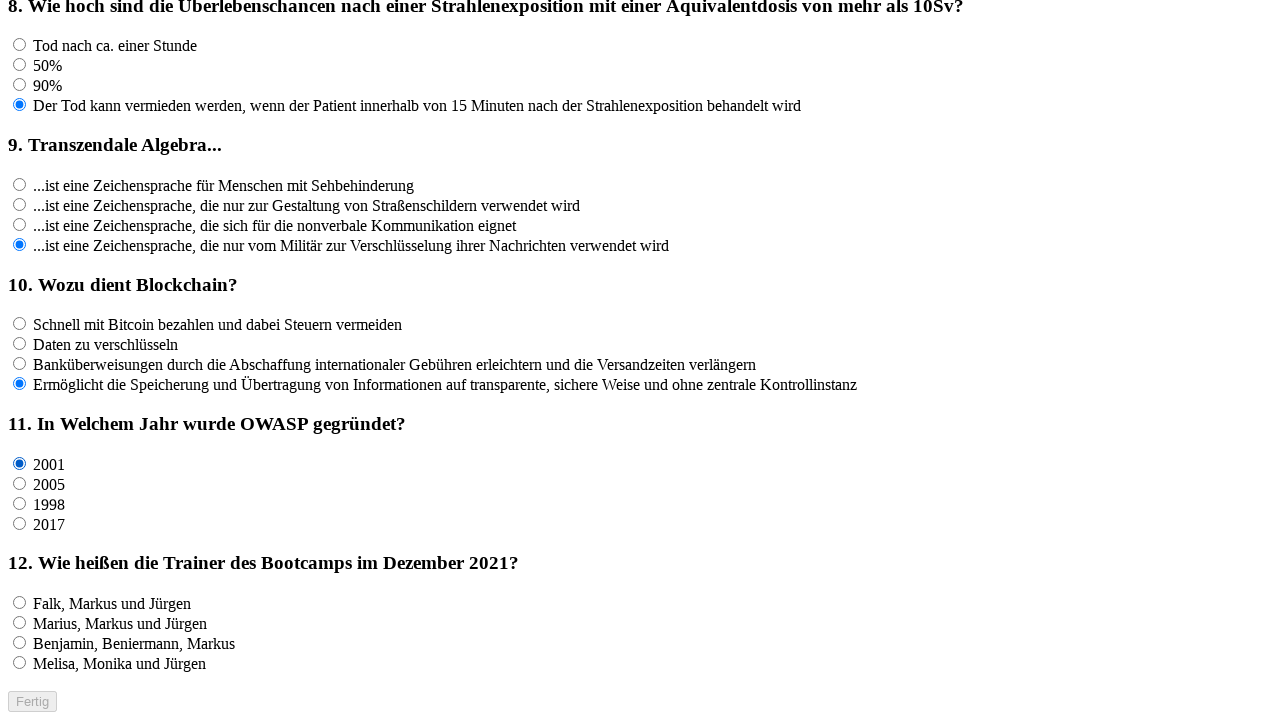

Clicked an answer option for question 11 at (20, 483) on input[name='rf11'] >> nth=1
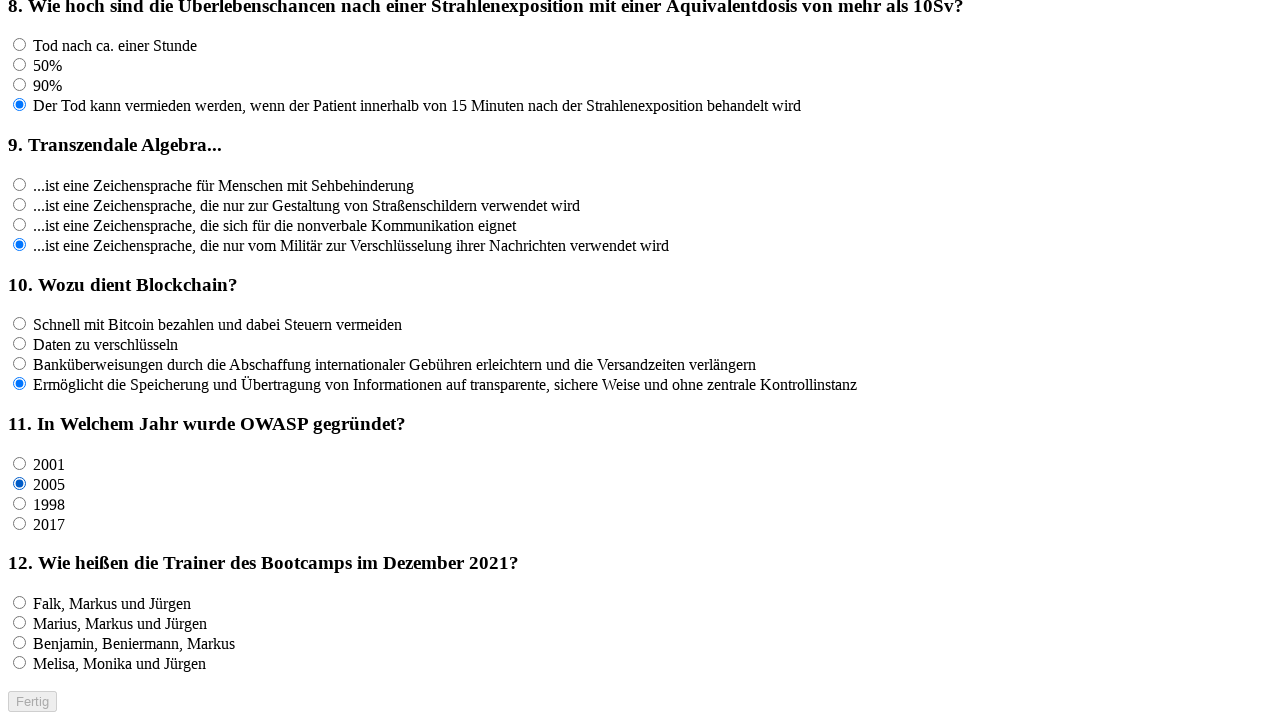

Waited 100ms after clicking answer for question 11
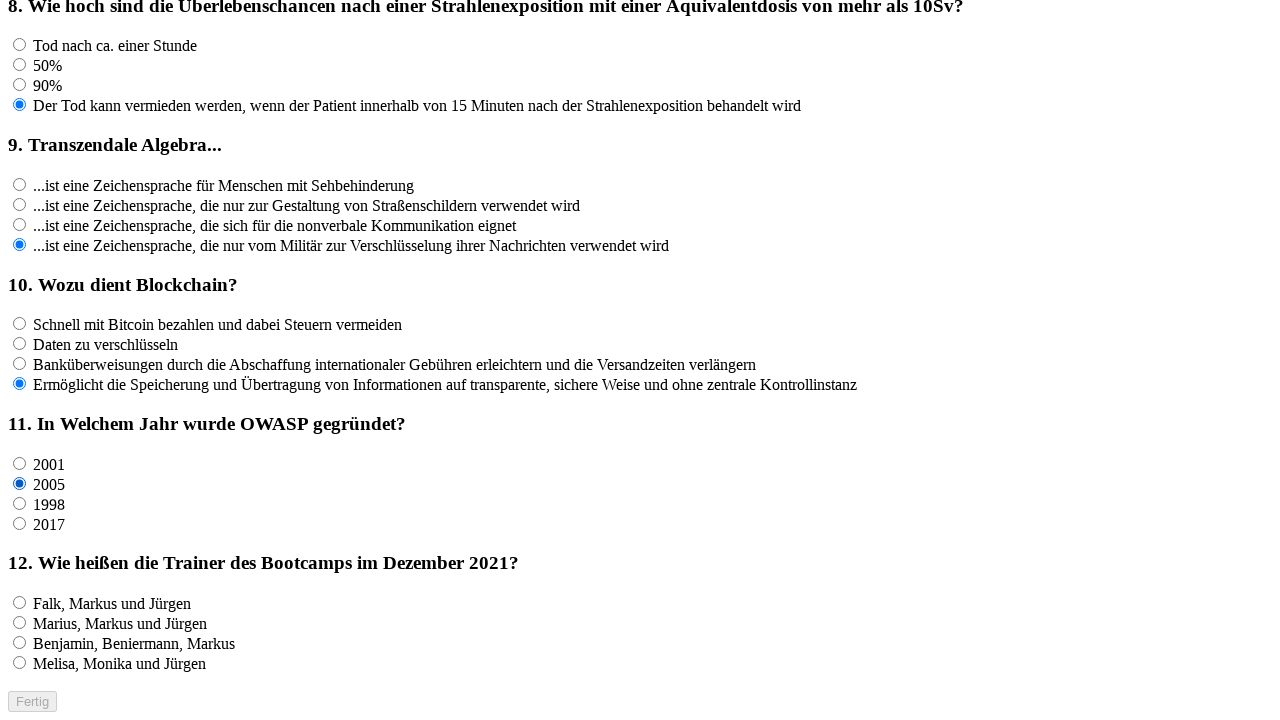

Clicked an answer option for question 11 at (20, 503) on input[name='rf11'] >> nth=2
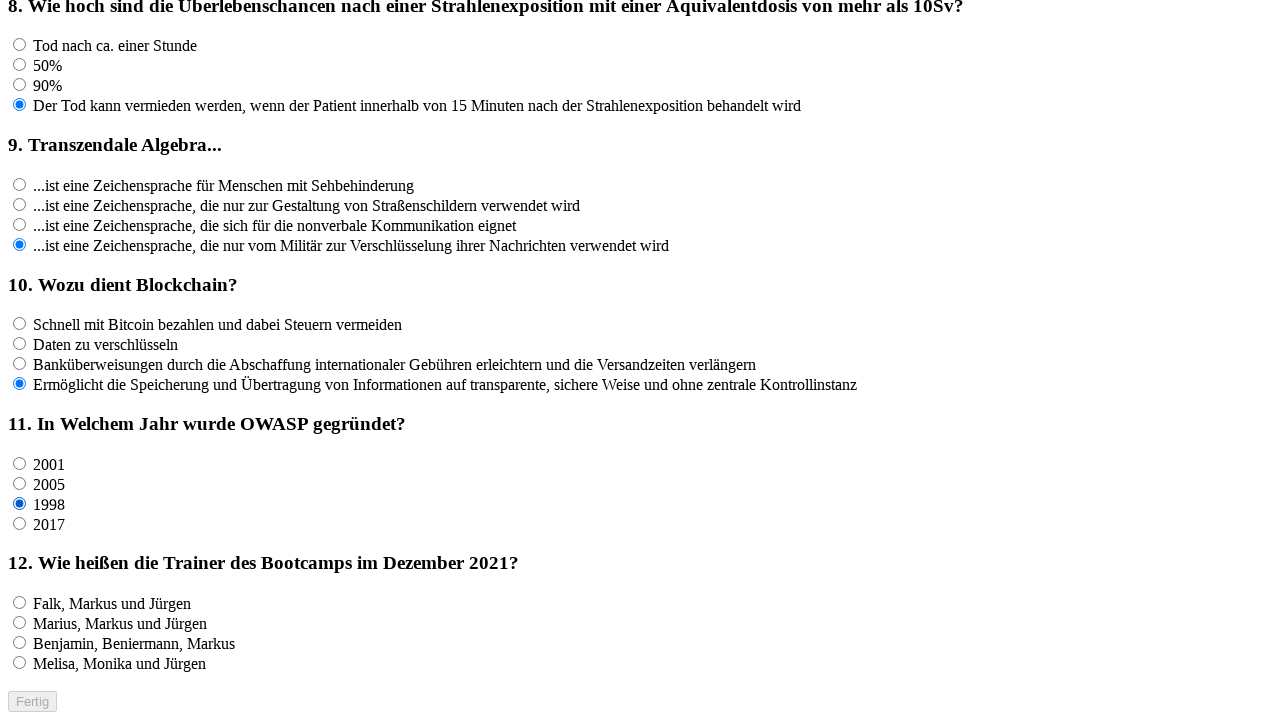

Waited 100ms after clicking answer for question 11
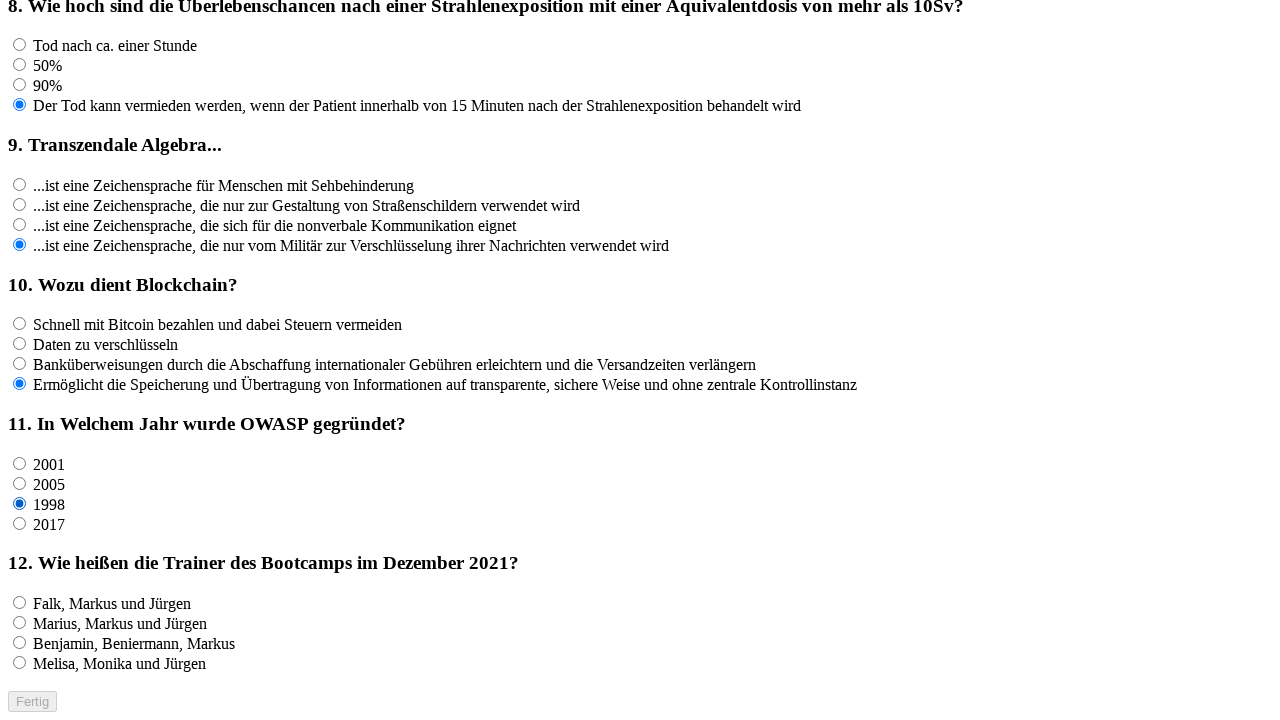

Clicked an answer option for question 11 at (20, 523) on input[name='rf11'] >> nth=3
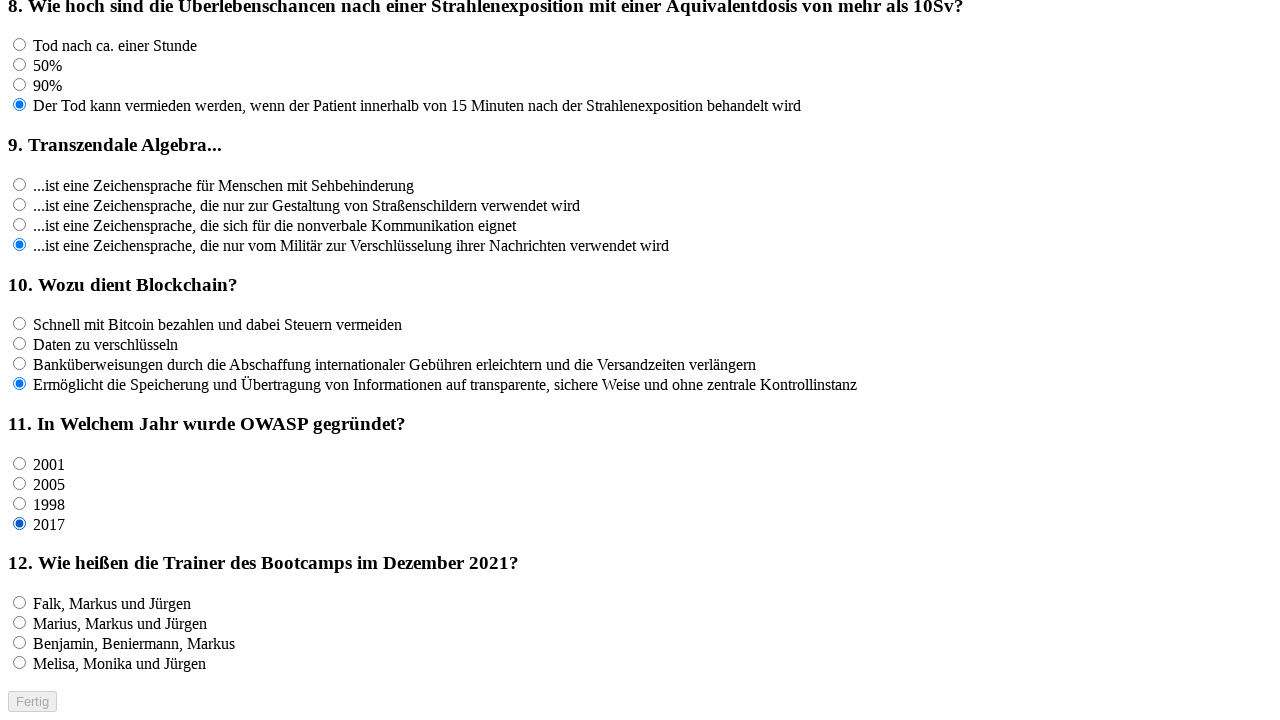

Waited 100ms after clicking answer for question 11
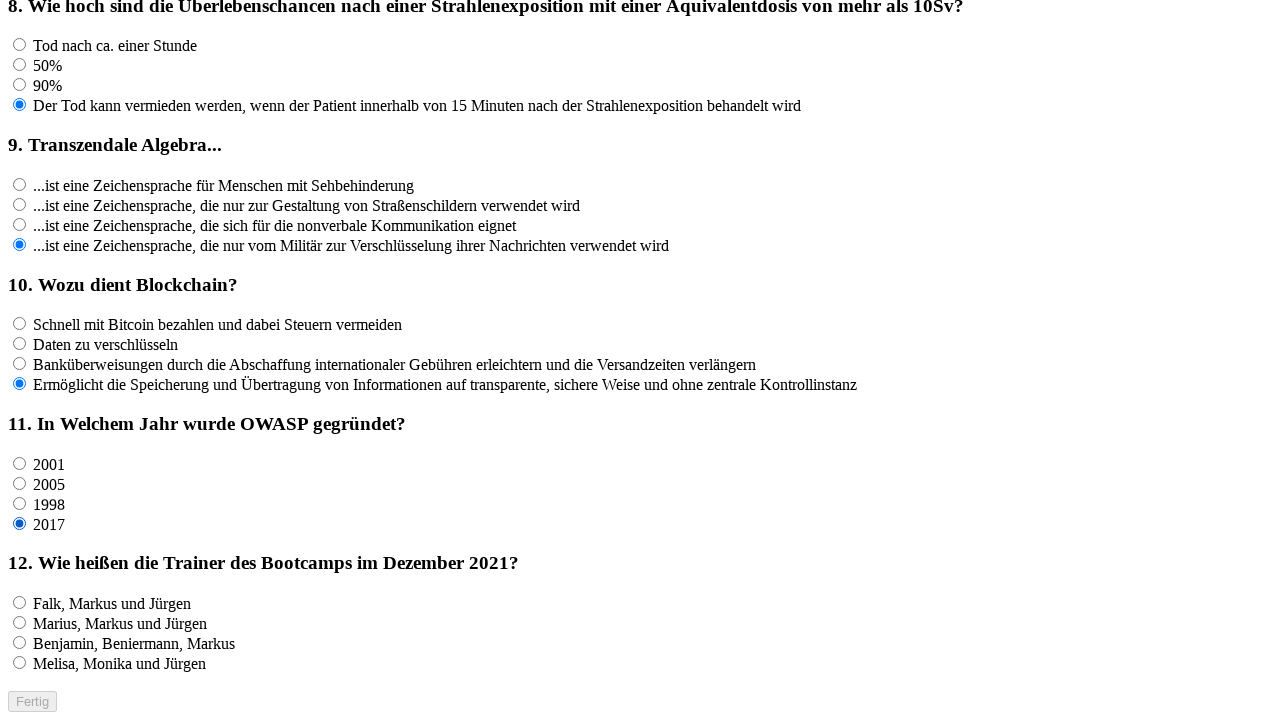

Found all answer options for question 12
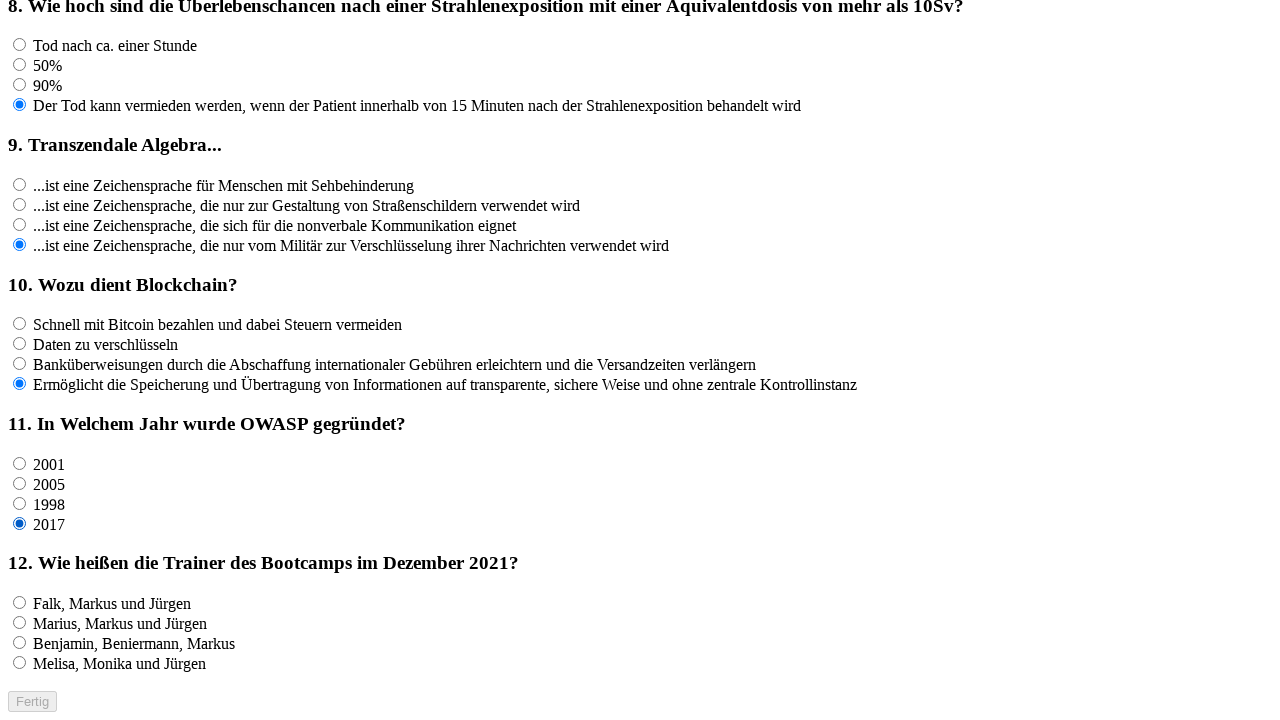

Clicked an answer option for question 12 at (20, 603) on input[name='rf12'] >> nth=0
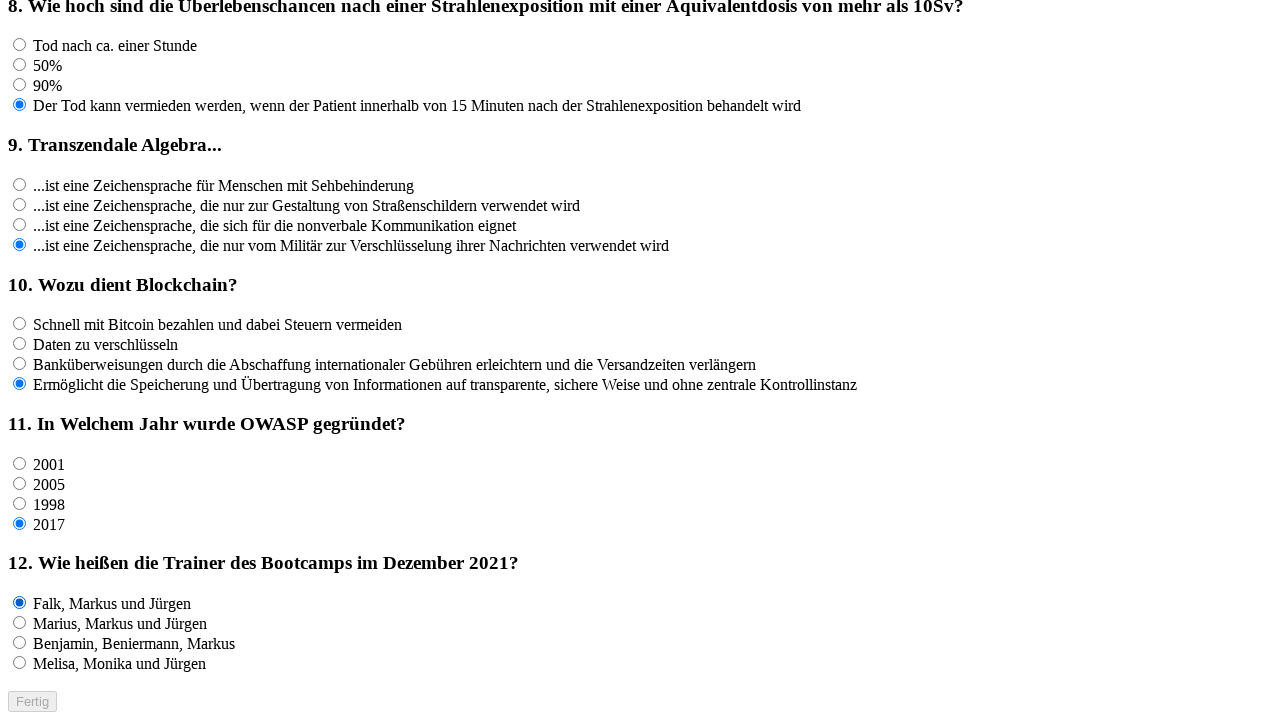

Waited 100ms after clicking answer for question 12
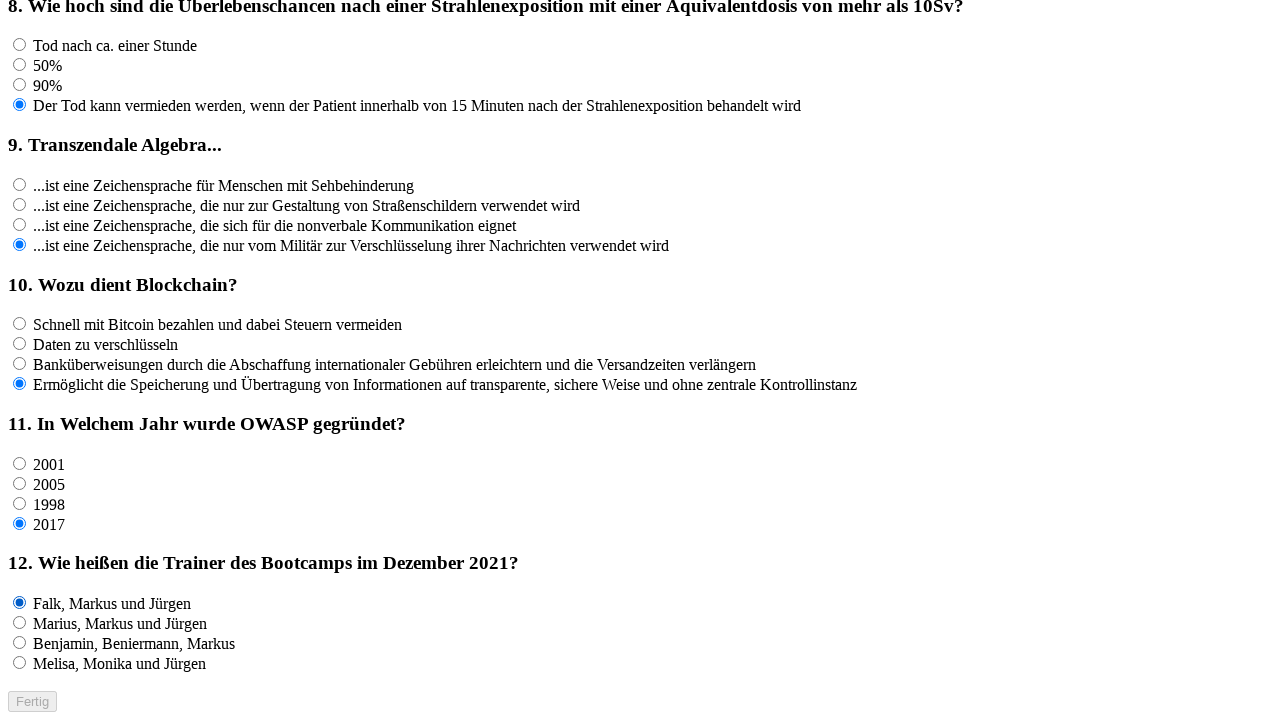

Clicked an answer option for question 12 at (20, 623) on input[name='rf12'] >> nth=1
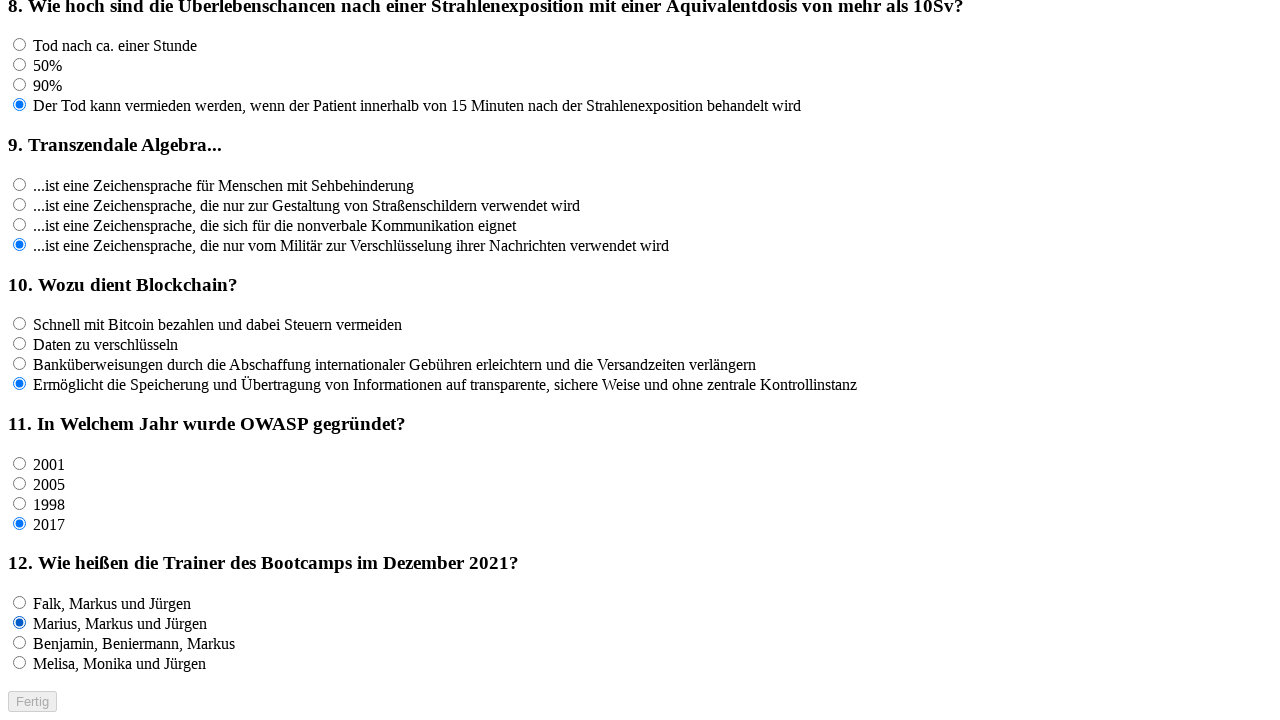

Waited 100ms after clicking answer for question 12
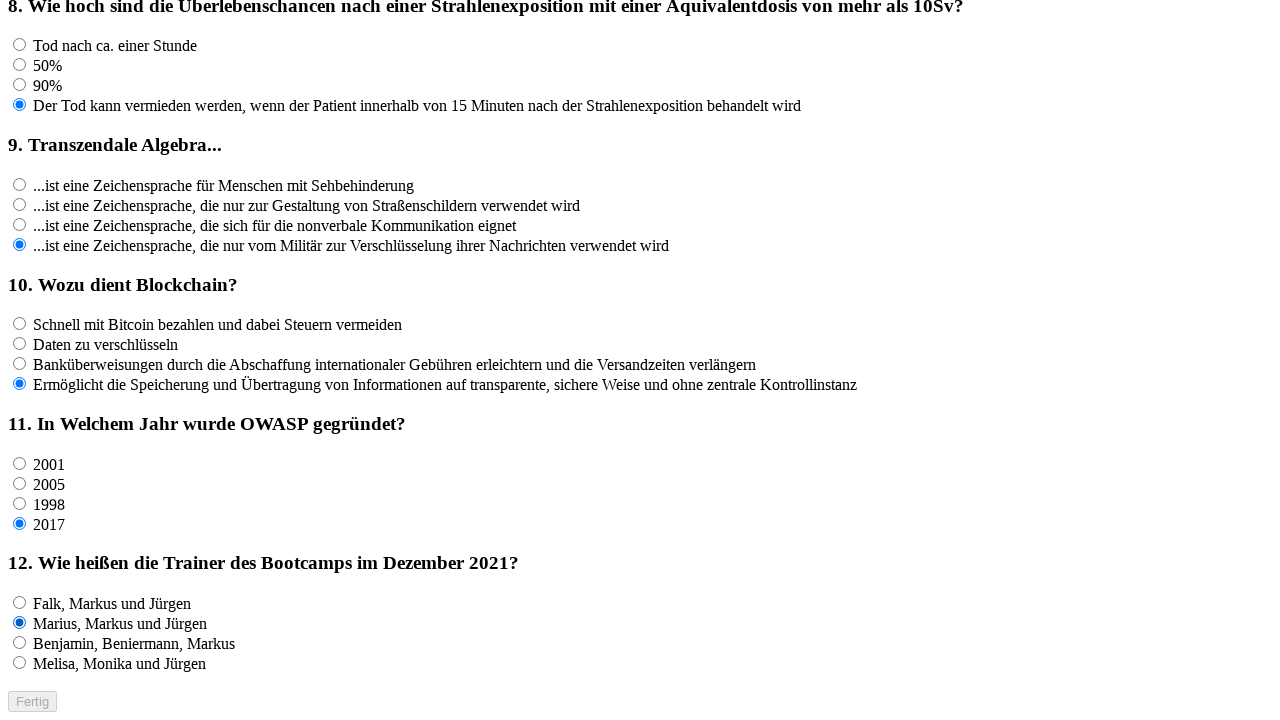

Clicked an answer option for question 12 at (20, 643) on input[name='rf12'] >> nth=2
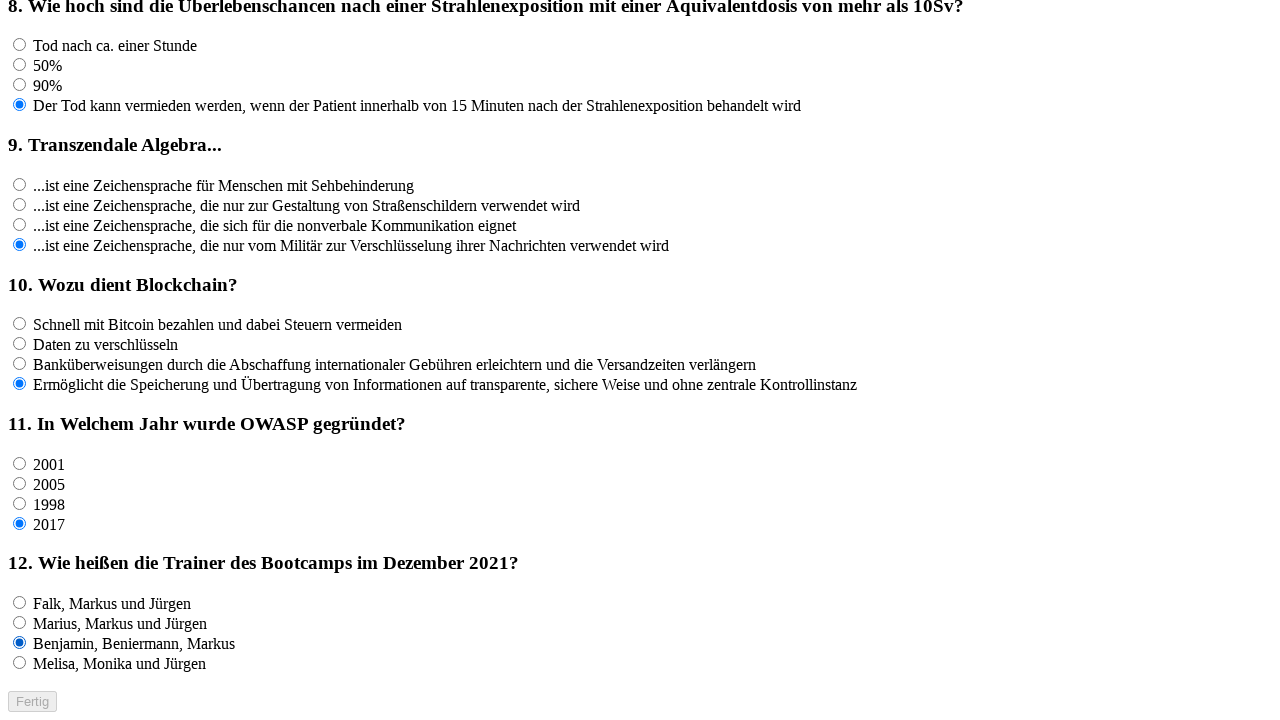

Waited 100ms after clicking answer for question 12
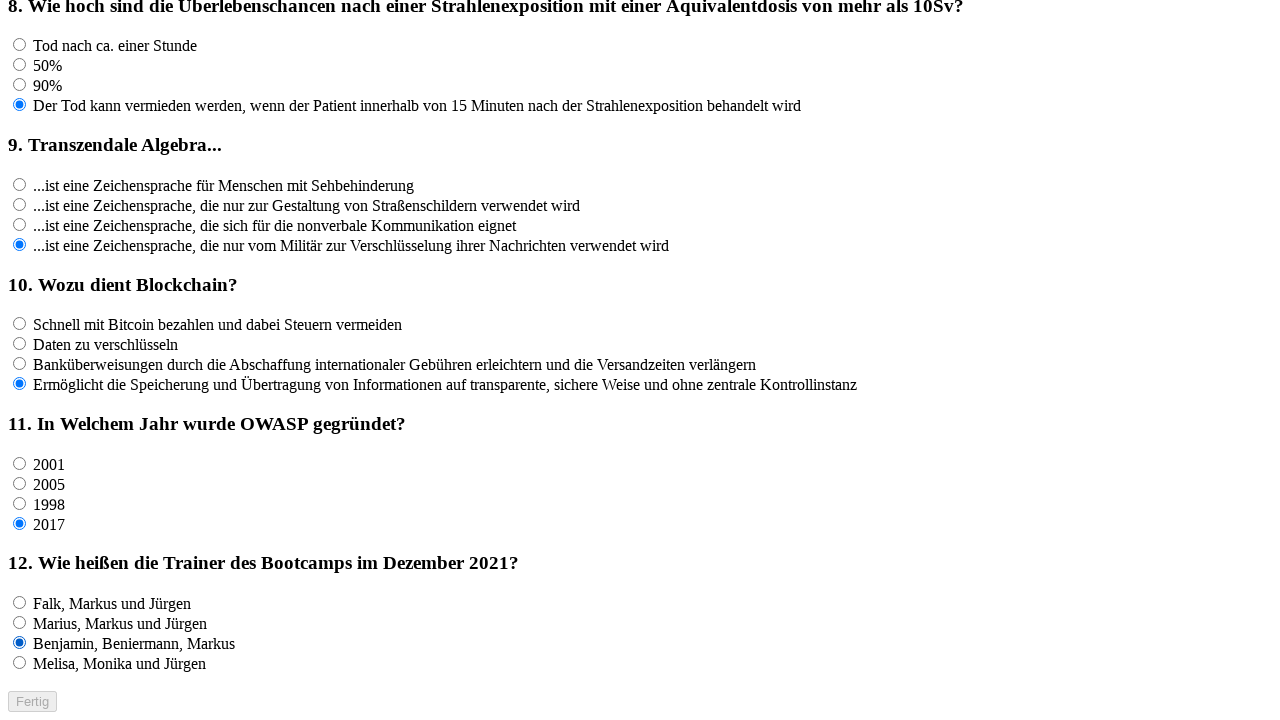

Clicked an answer option for question 12 at (20, 663) on input[name='rf12'] >> nth=3
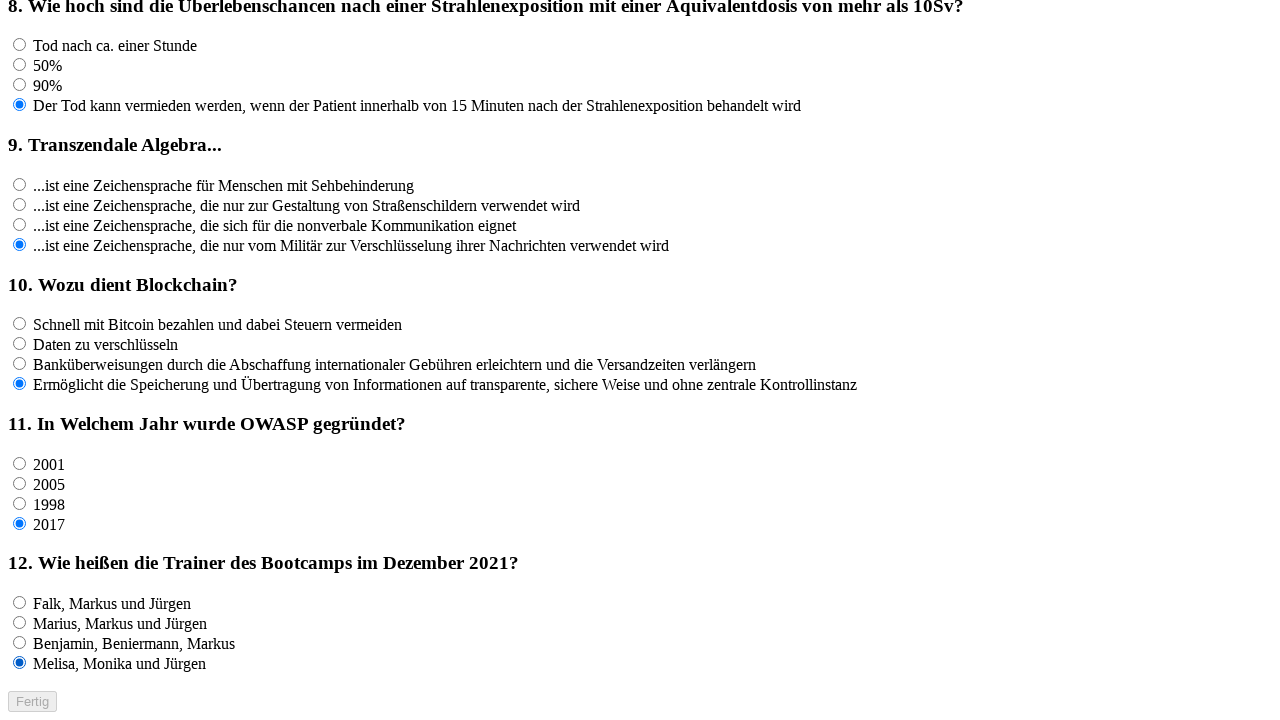

Waited 100ms after clicking answer for question 12
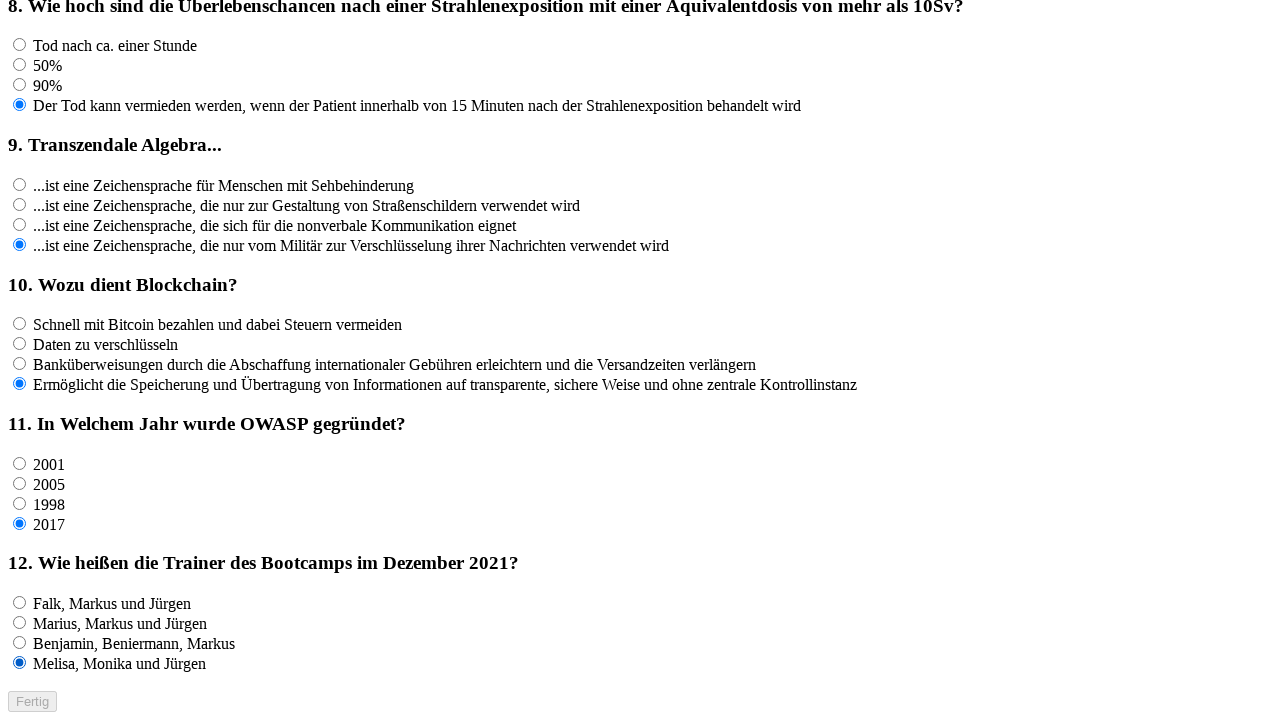

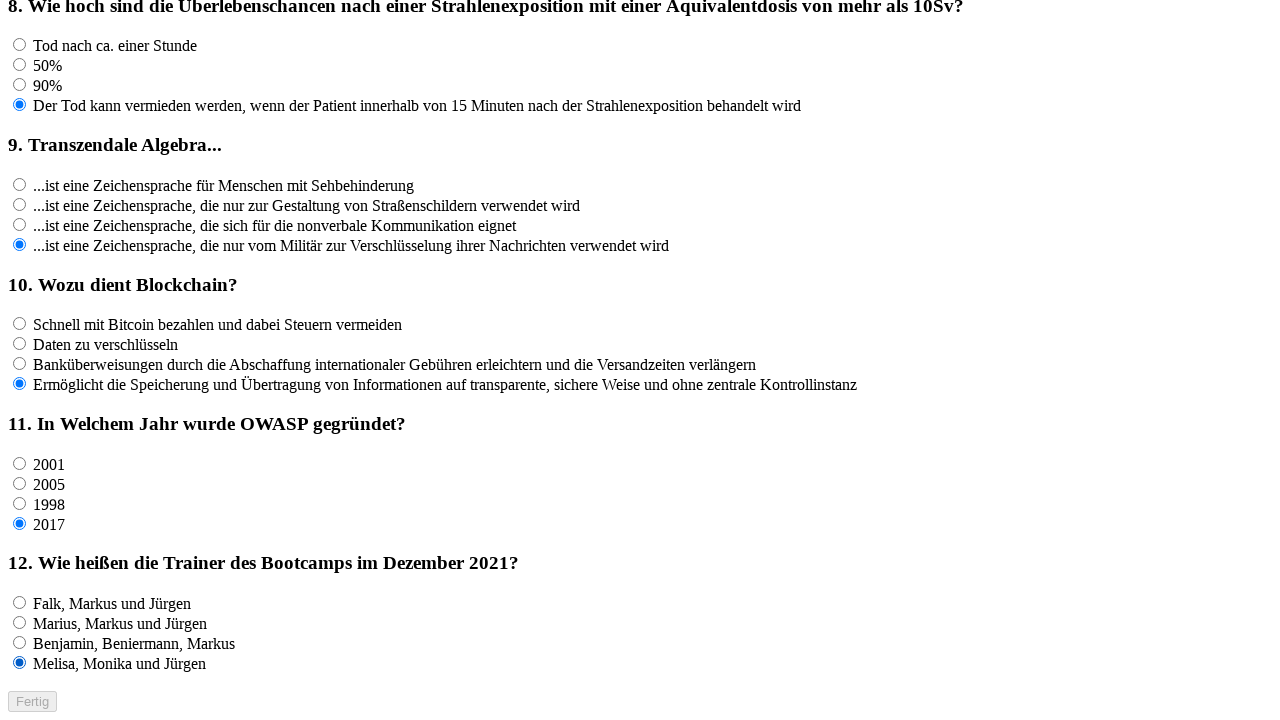